Tests filling out a large form by entering text into all input fields and submitting the form by clicking the submit button

Starting URL: http://suninjuly.github.io/huge_form.html

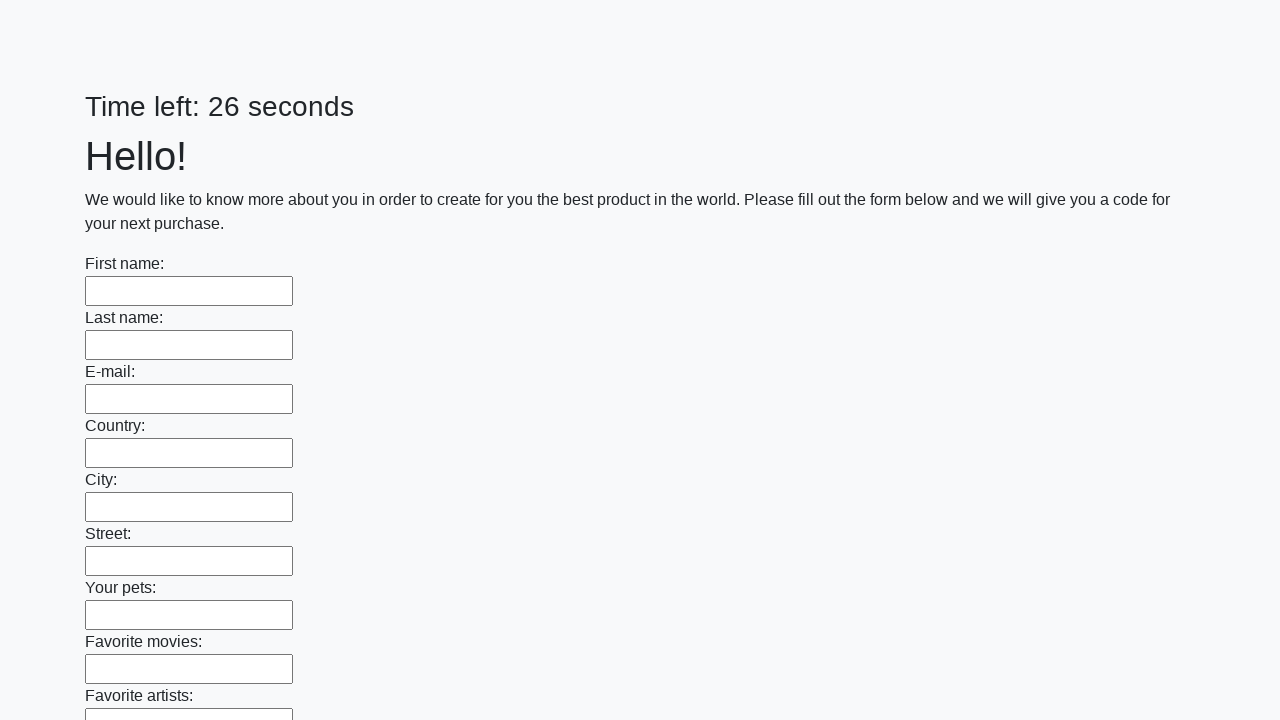

Located all input fields on the huge form
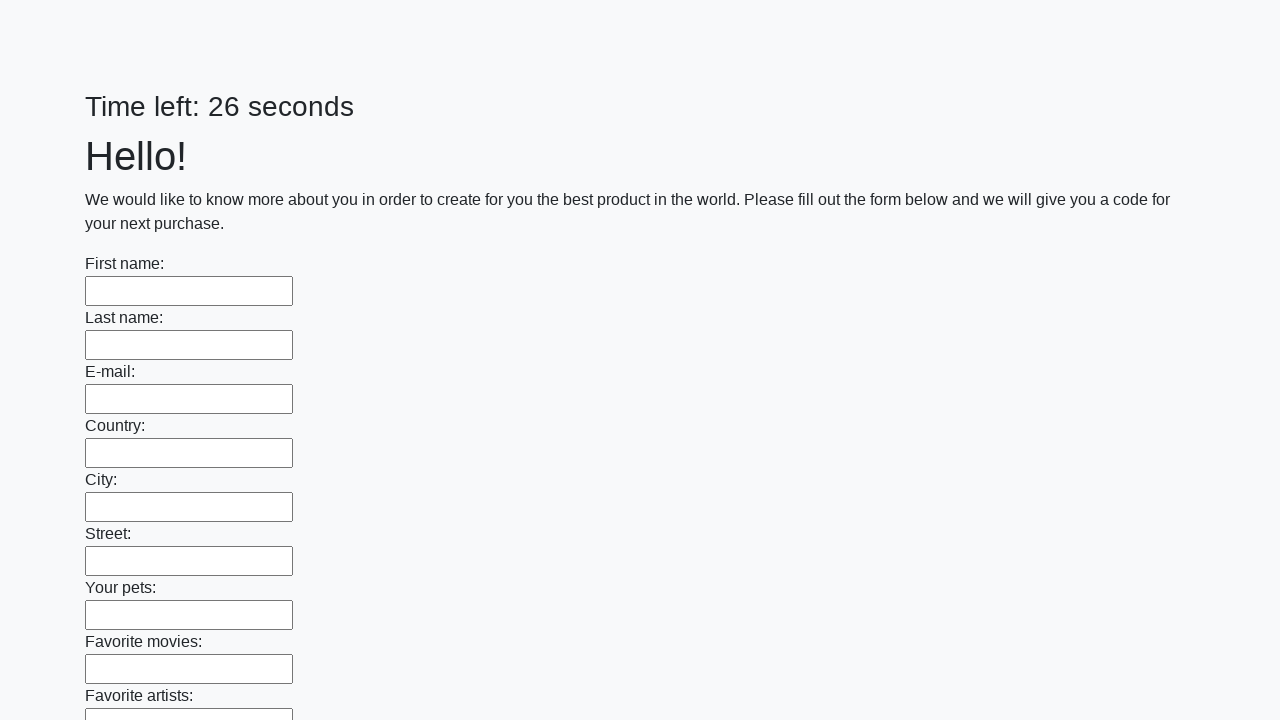

Filled an input field with text 'Мой ответ' on input >> nth=0
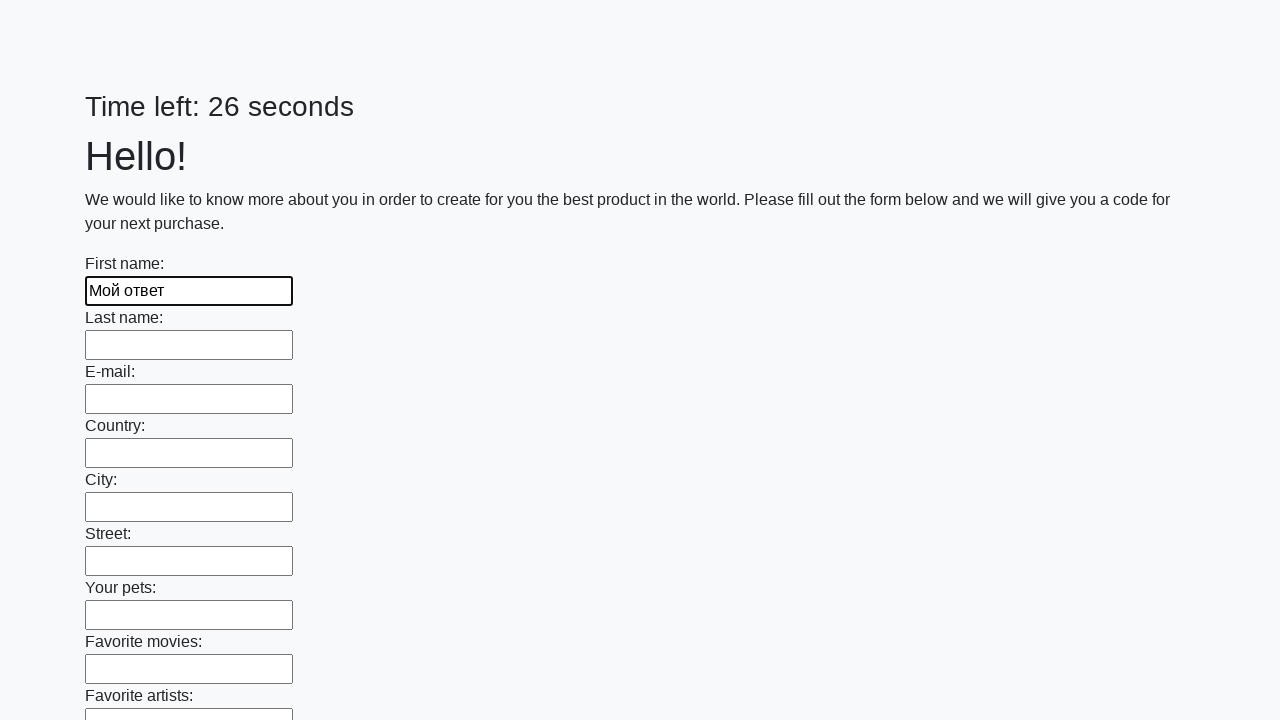

Filled an input field with text 'Мой ответ' on input >> nth=1
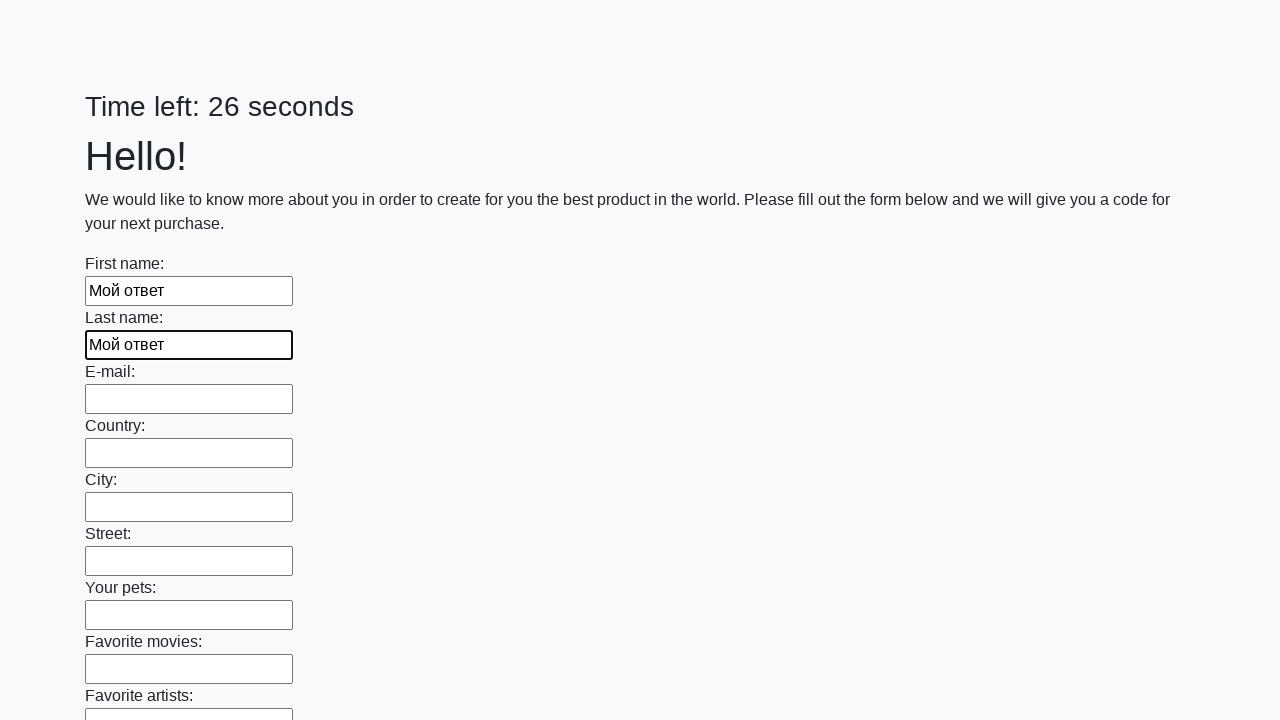

Filled an input field with text 'Мой ответ' on input >> nth=2
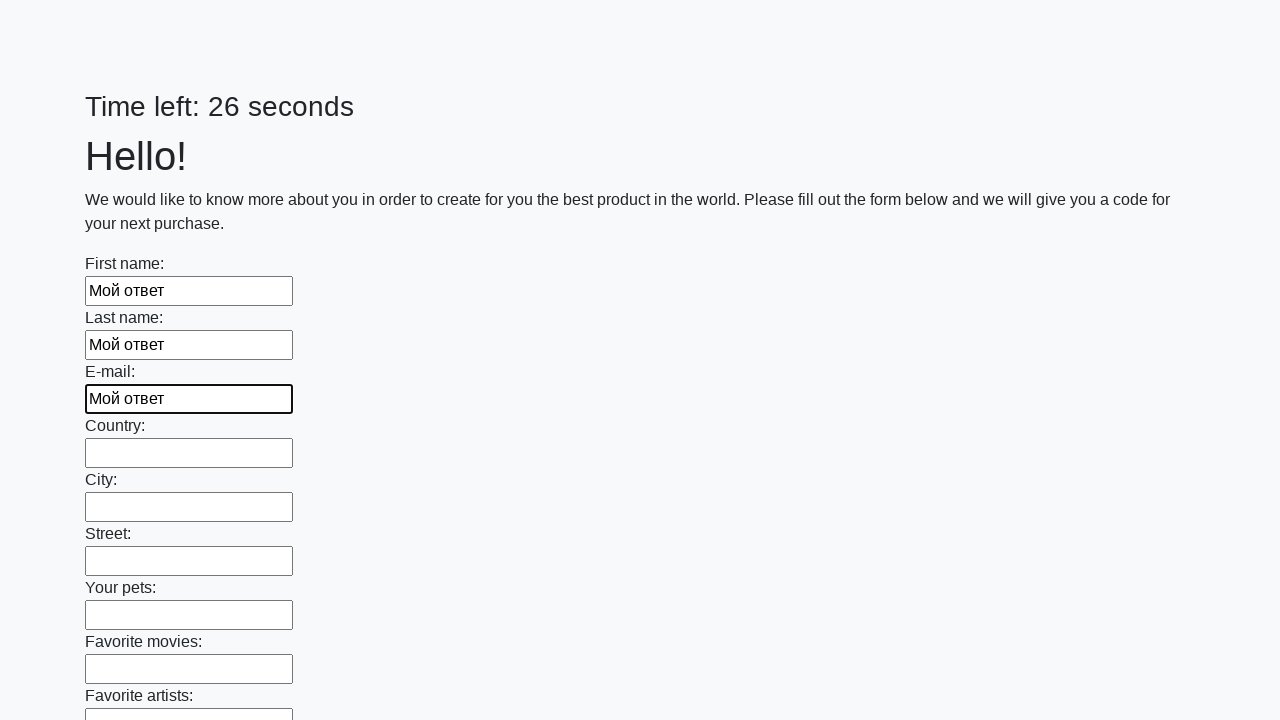

Filled an input field with text 'Мой ответ' on input >> nth=3
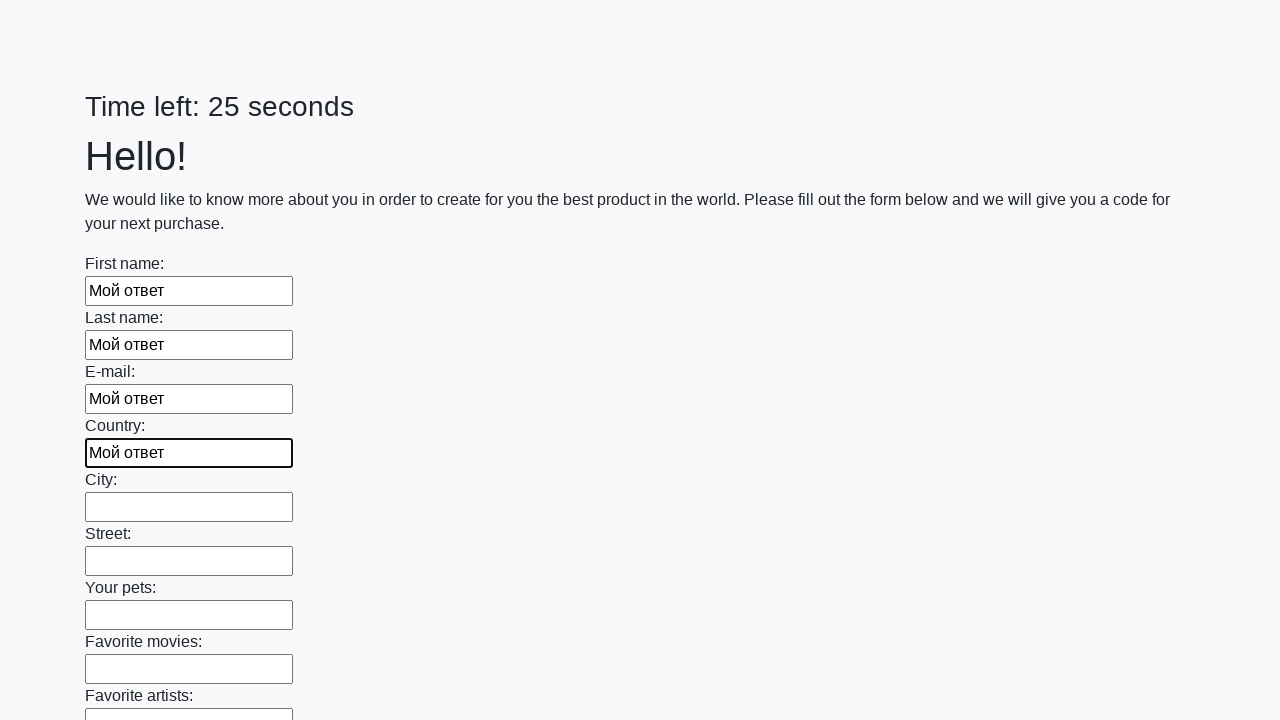

Filled an input field with text 'Мой ответ' on input >> nth=4
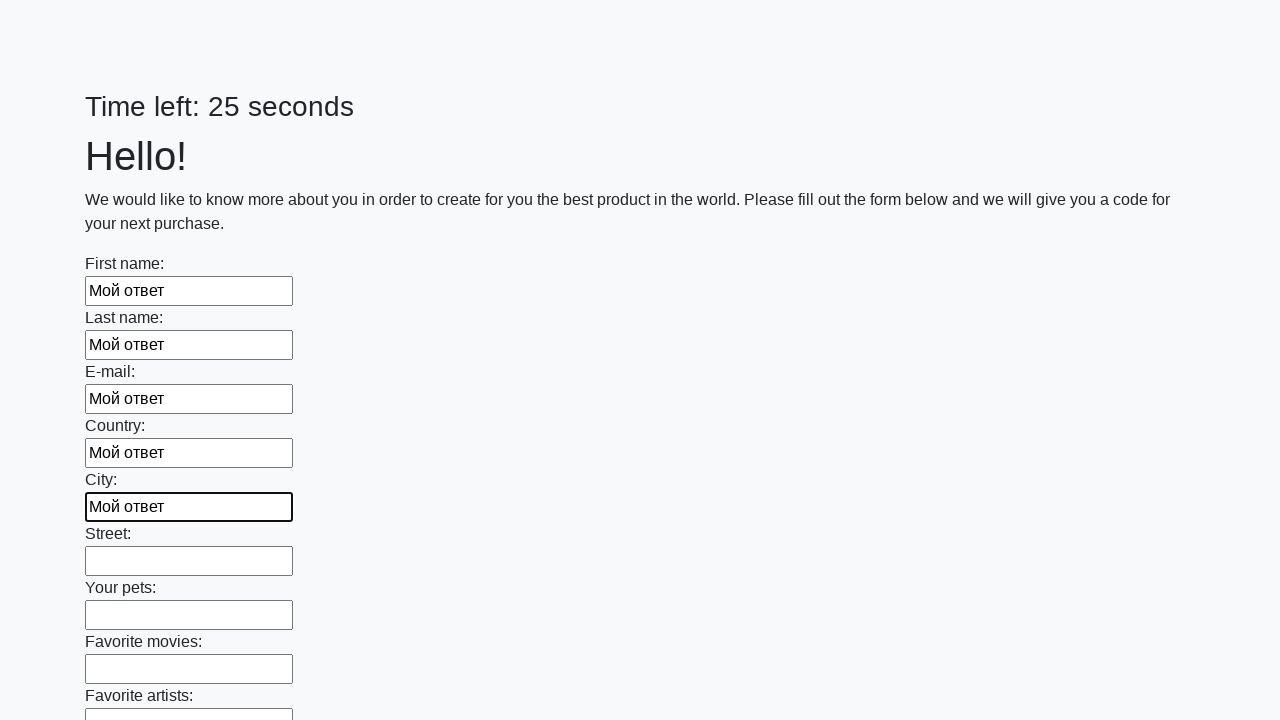

Filled an input field with text 'Мой ответ' on input >> nth=5
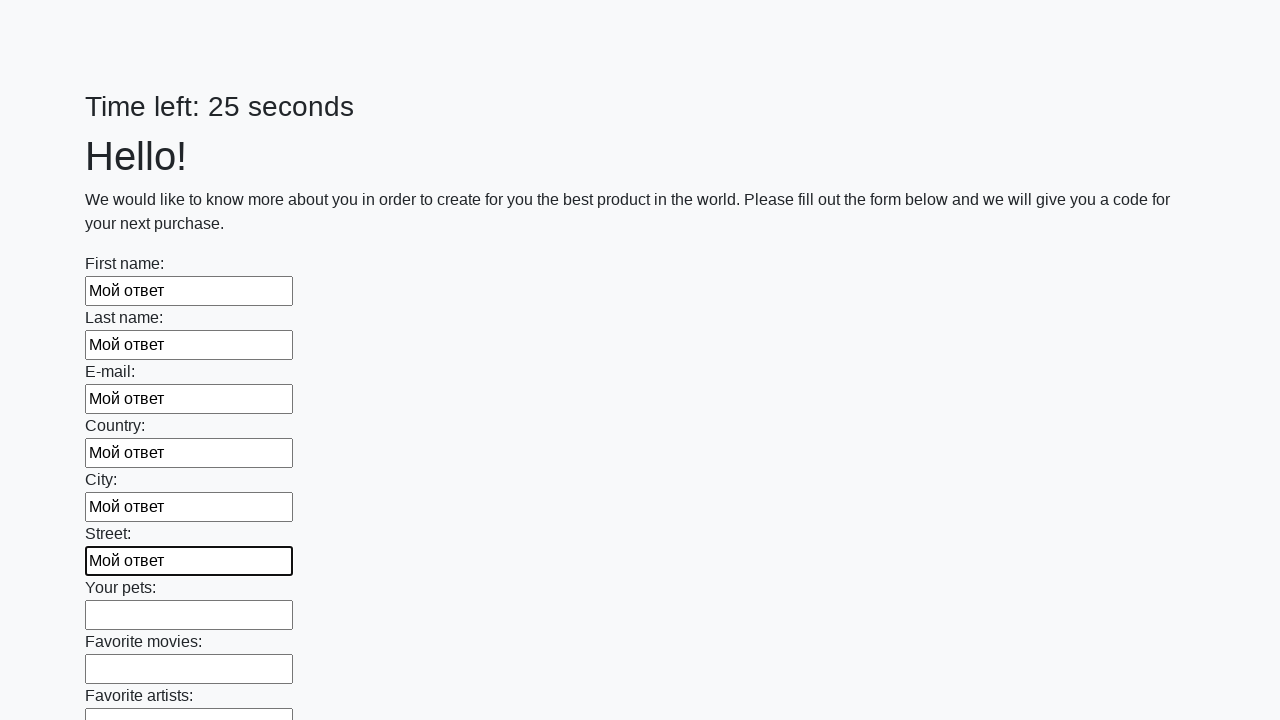

Filled an input field with text 'Мой ответ' on input >> nth=6
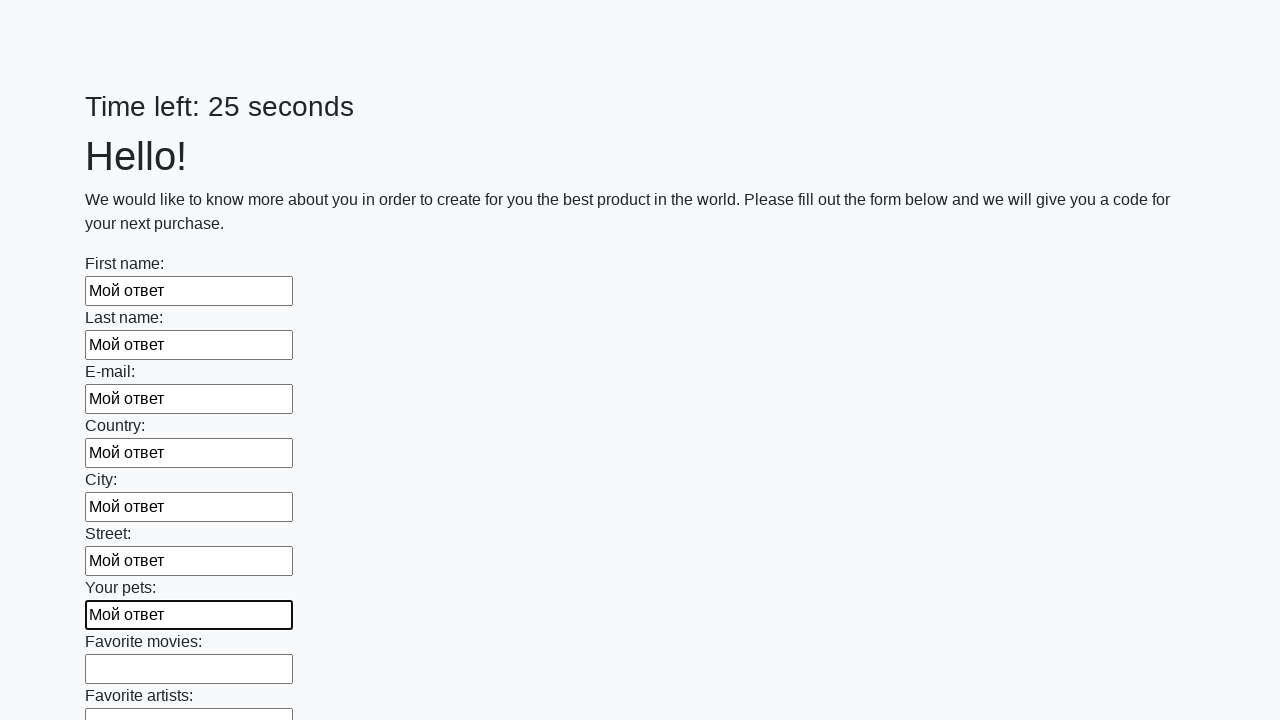

Filled an input field with text 'Мой ответ' on input >> nth=7
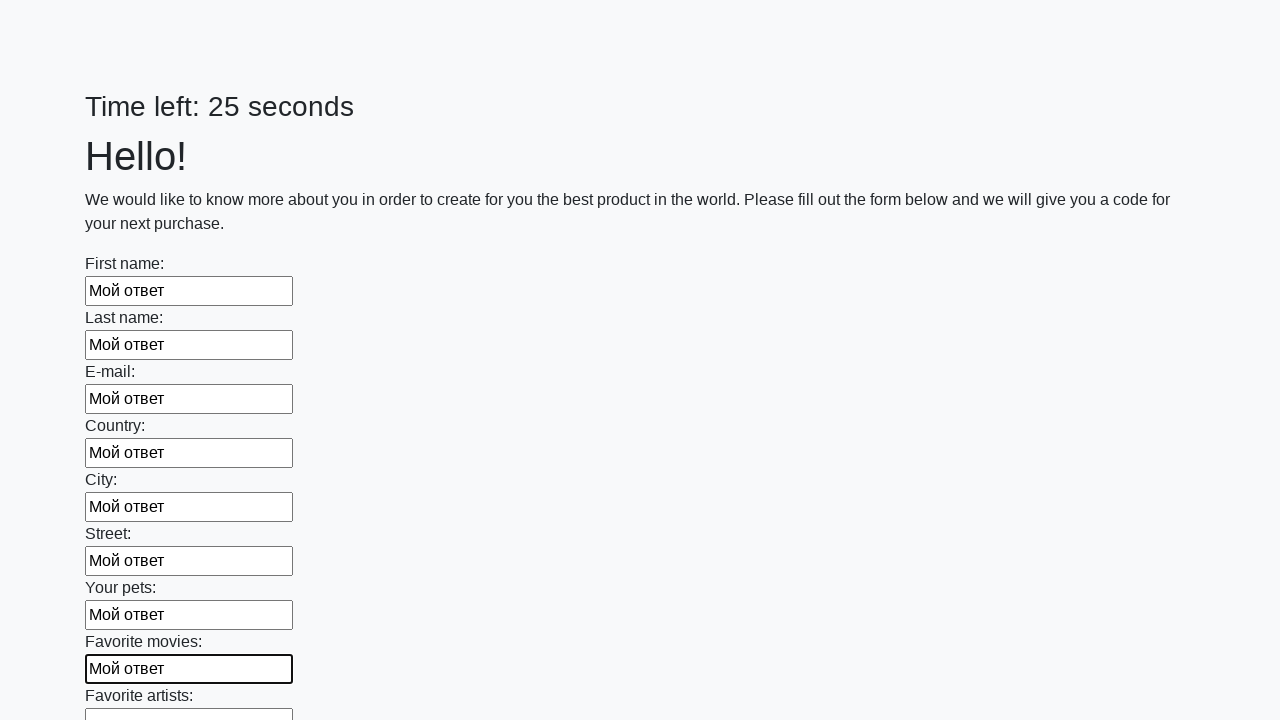

Filled an input field with text 'Мой ответ' on input >> nth=8
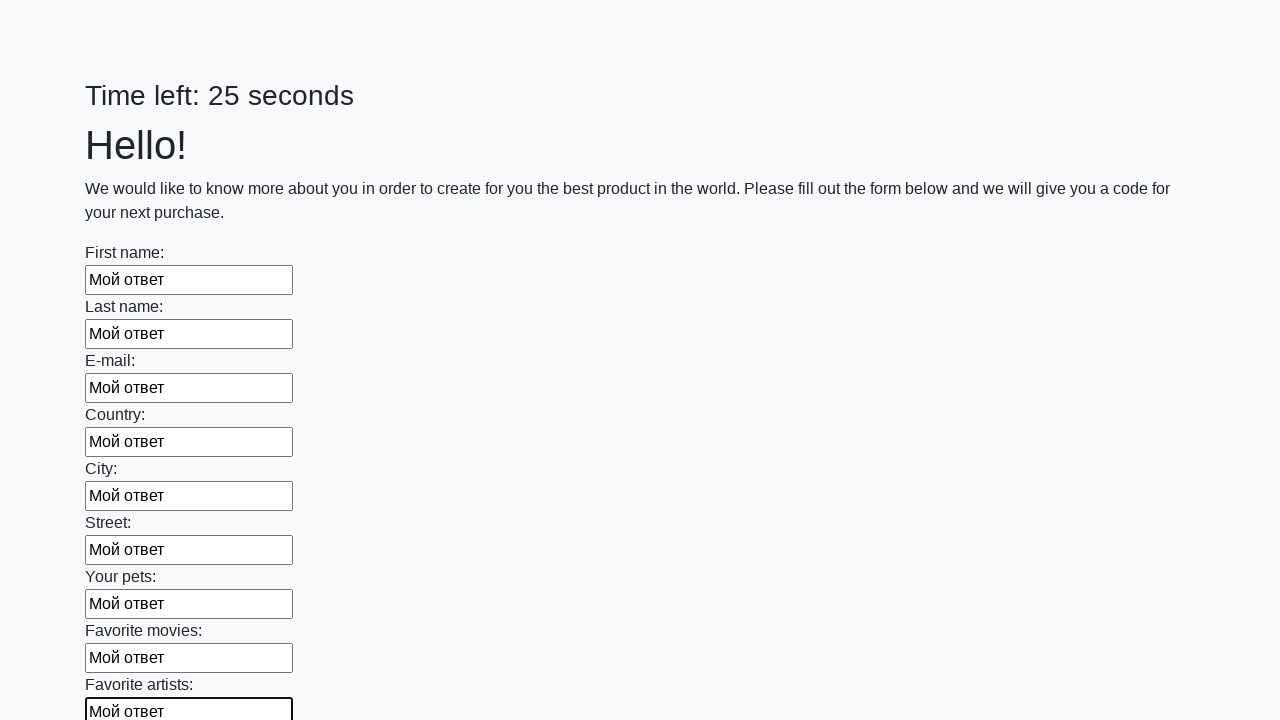

Filled an input field with text 'Мой ответ' on input >> nth=9
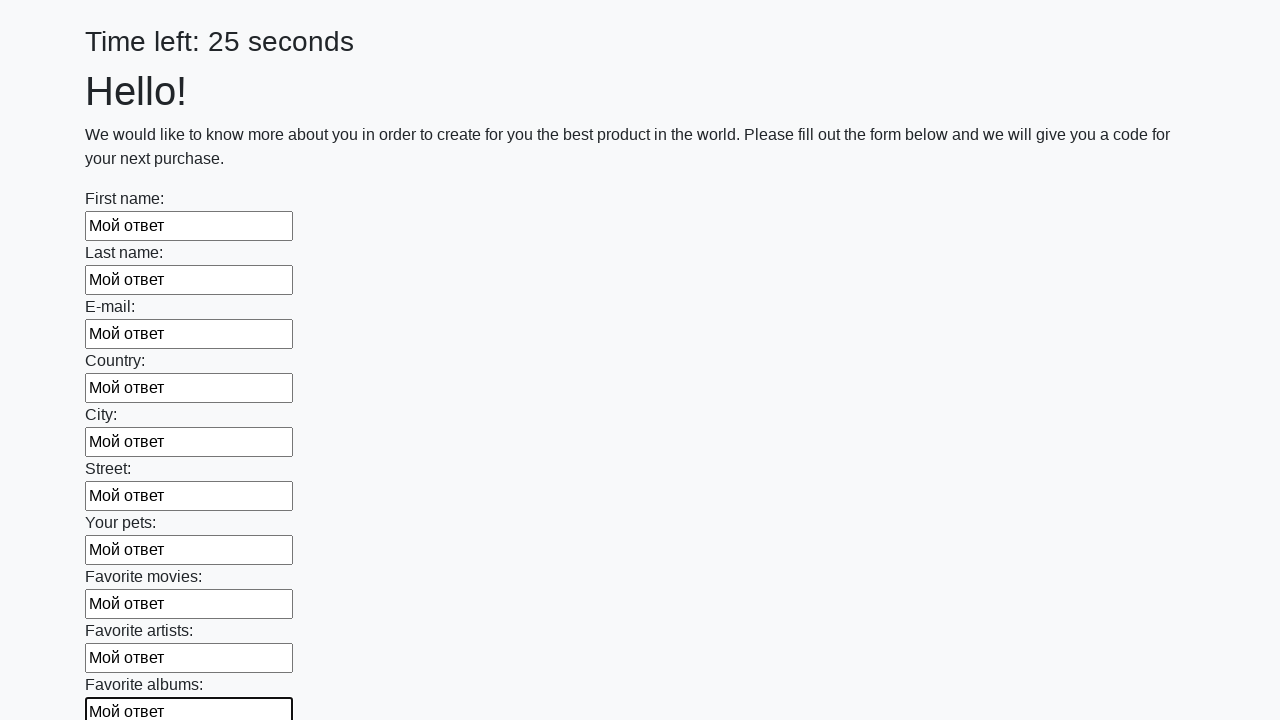

Filled an input field with text 'Мой ответ' on input >> nth=10
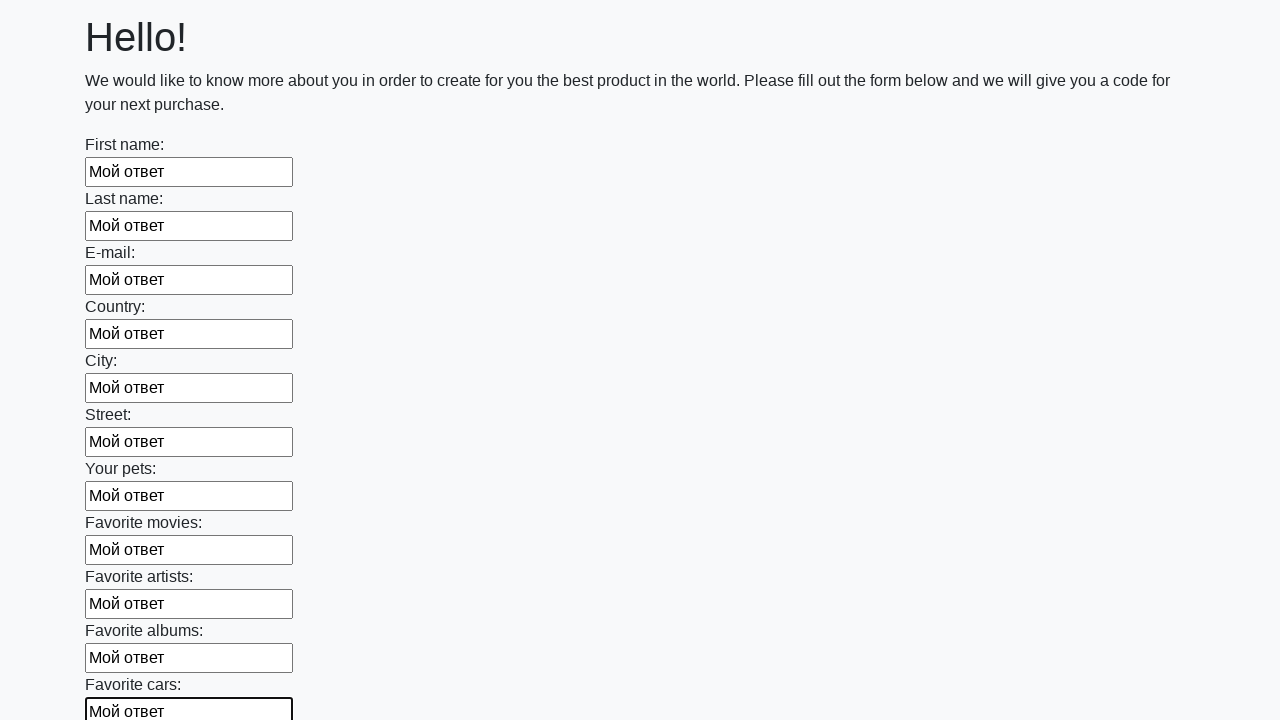

Filled an input field with text 'Мой ответ' on input >> nth=11
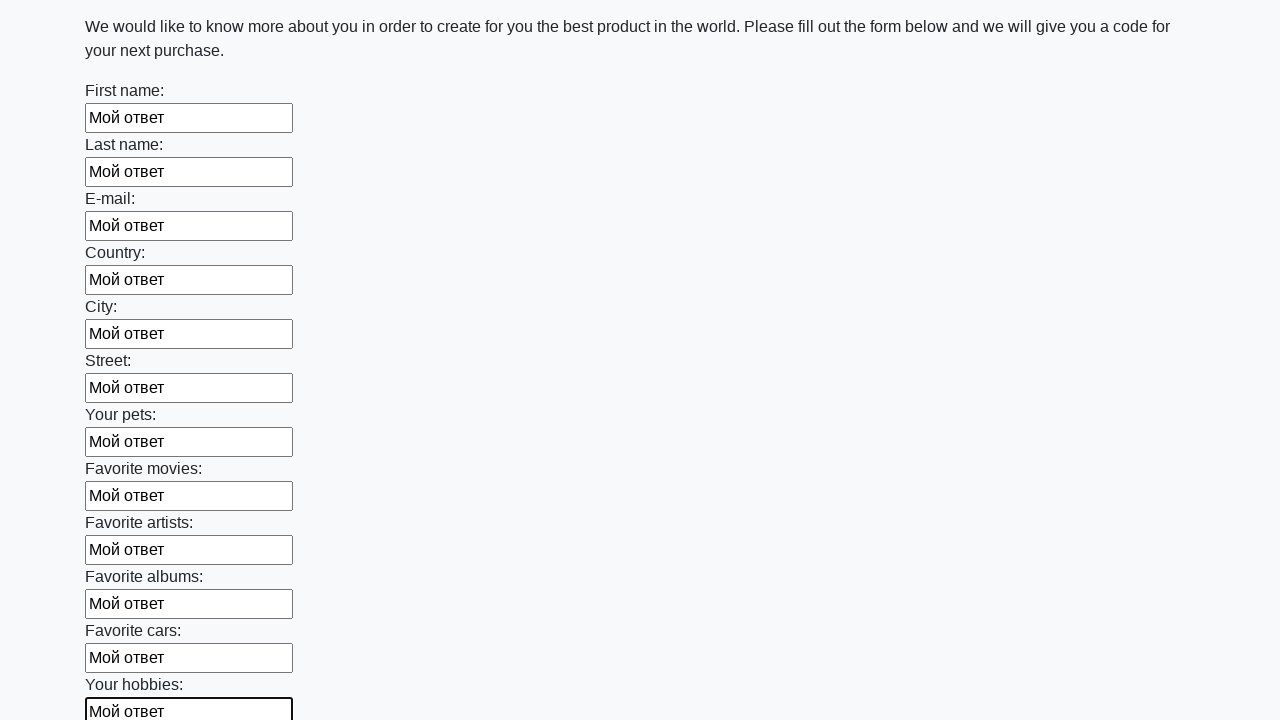

Filled an input field with text 'Мой ответ' on input >> nth=12
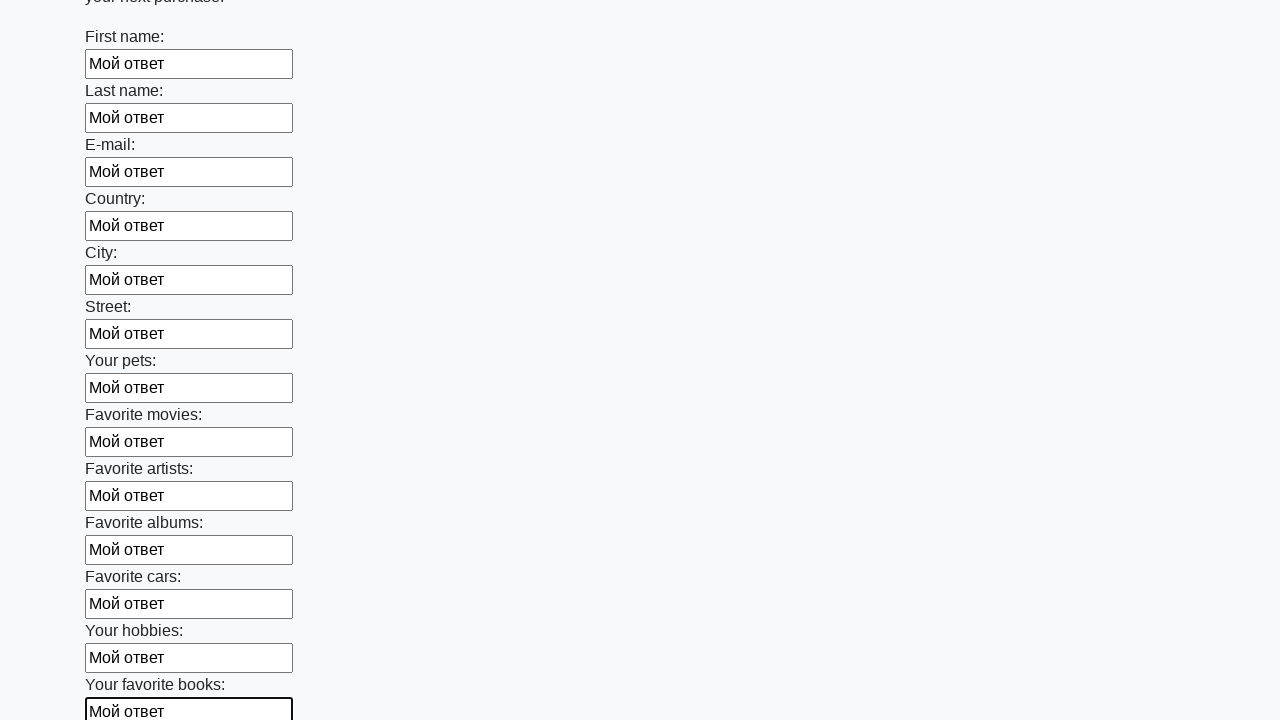

Filled an input field with text 'Мой ответ' on input >> nth=13
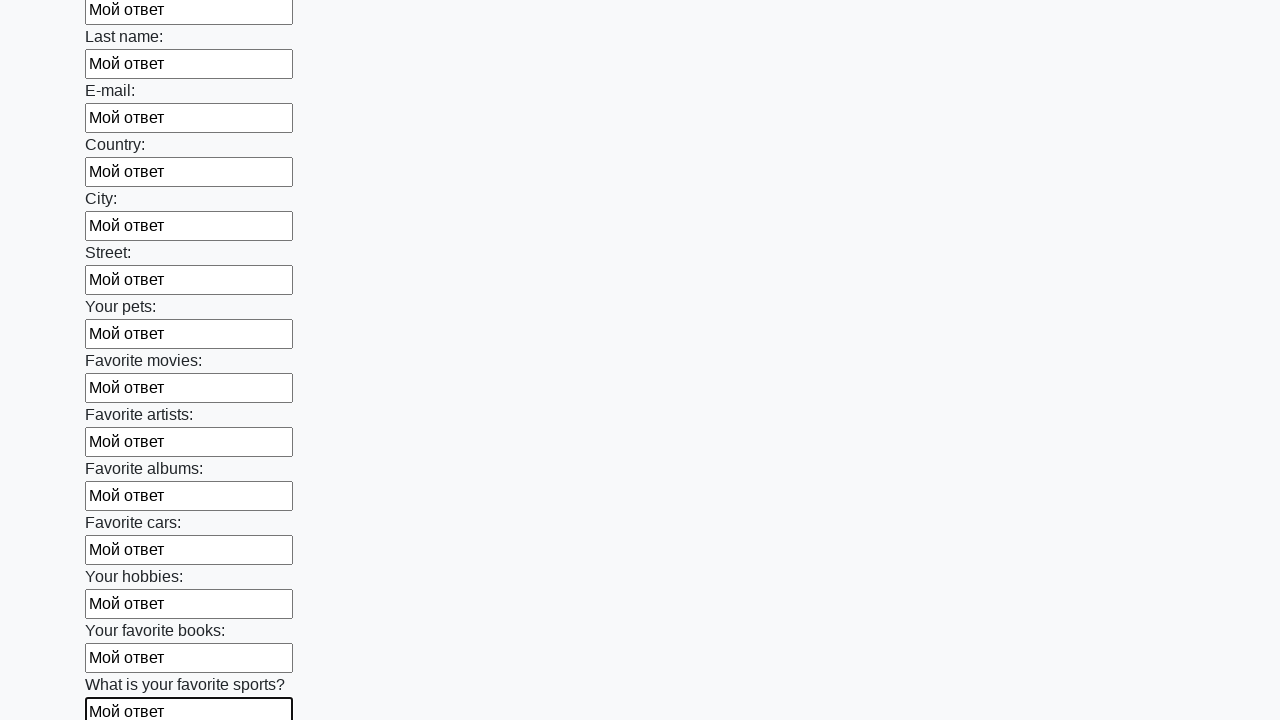

Filled an input field with text 'Мой ответ' on input >> nth=14
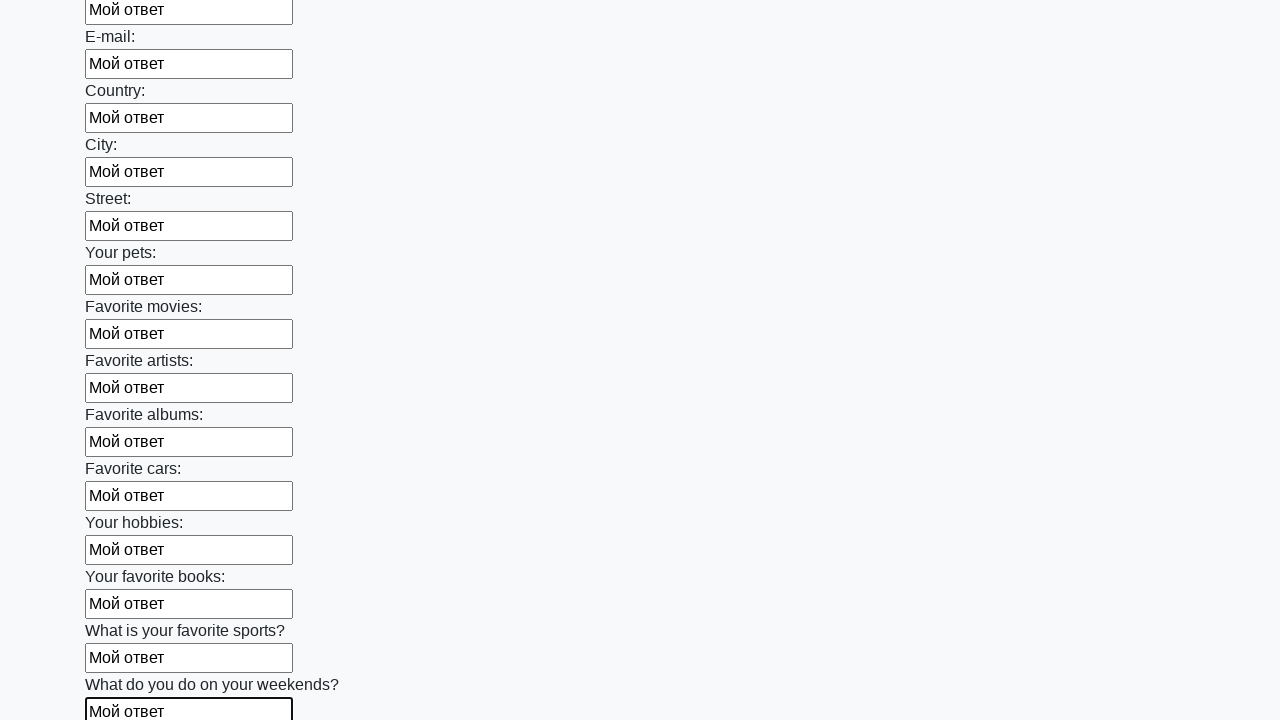

Filled an input field with text 'Мой ответ' on input >> nth=15
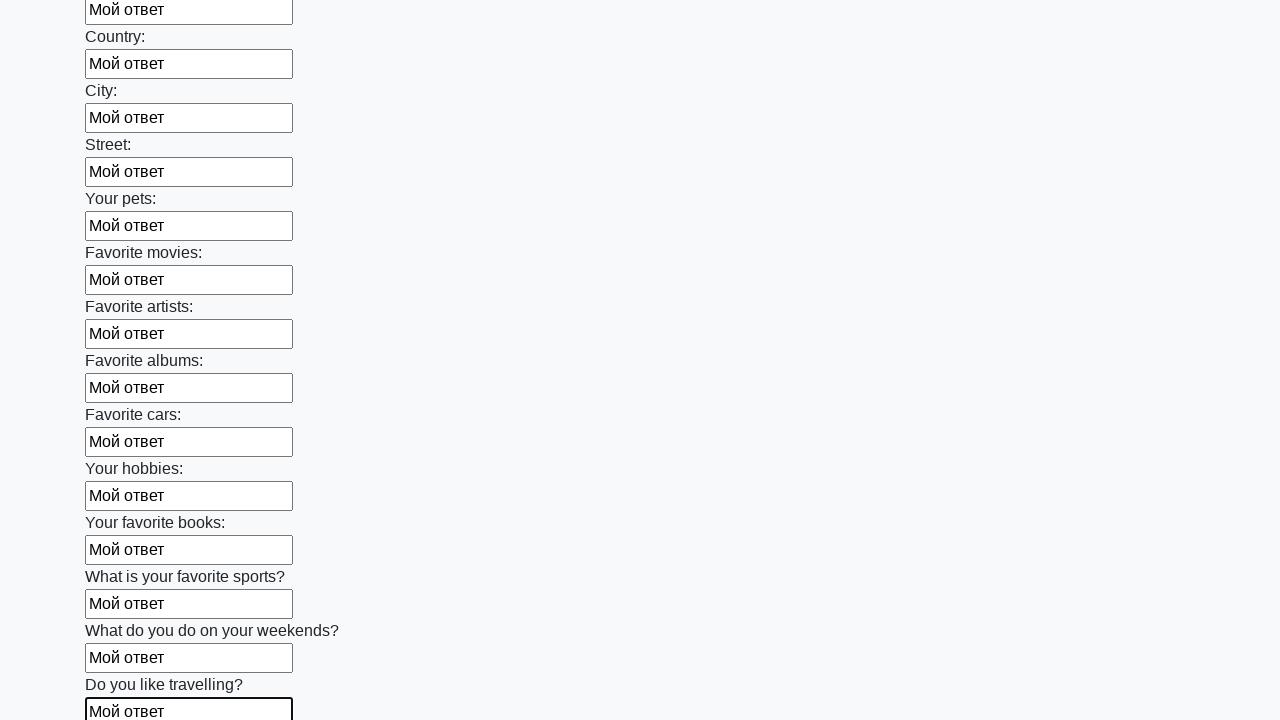

Filled an input field with text 'Мой ответ' on input >> nth=16
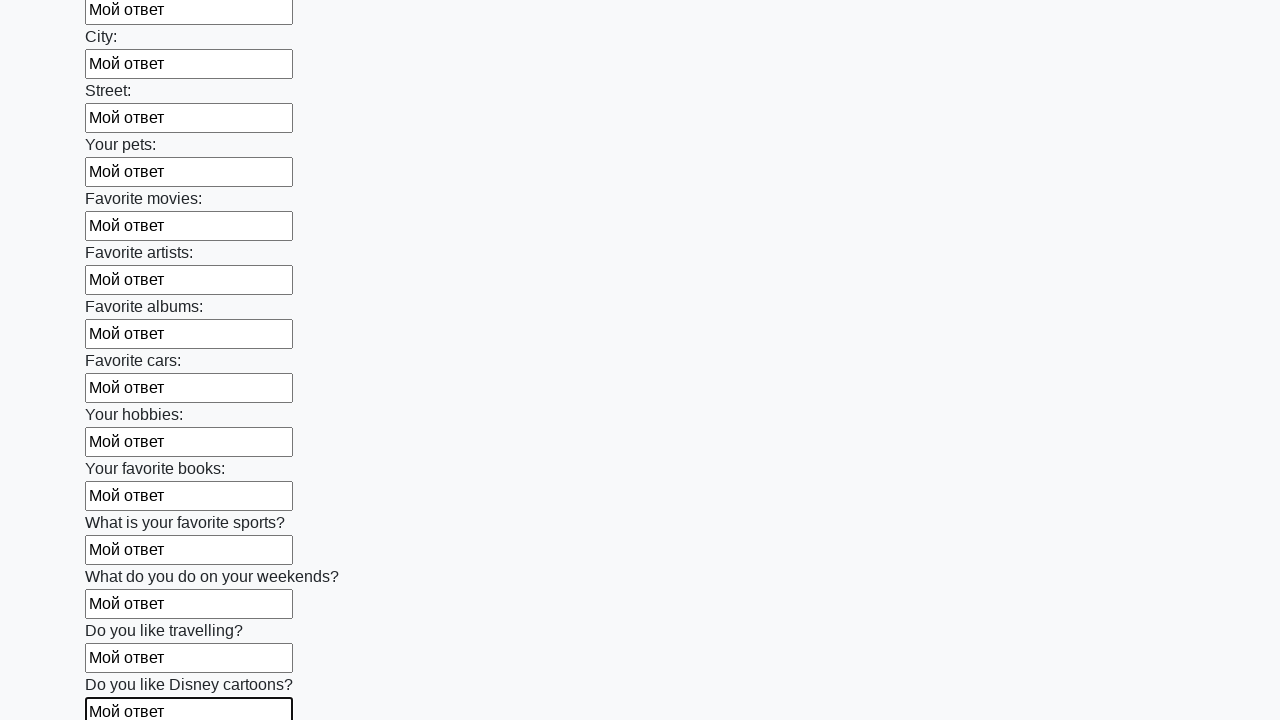

Filled an input field with text 'Мой ответ' on input >> nth=17
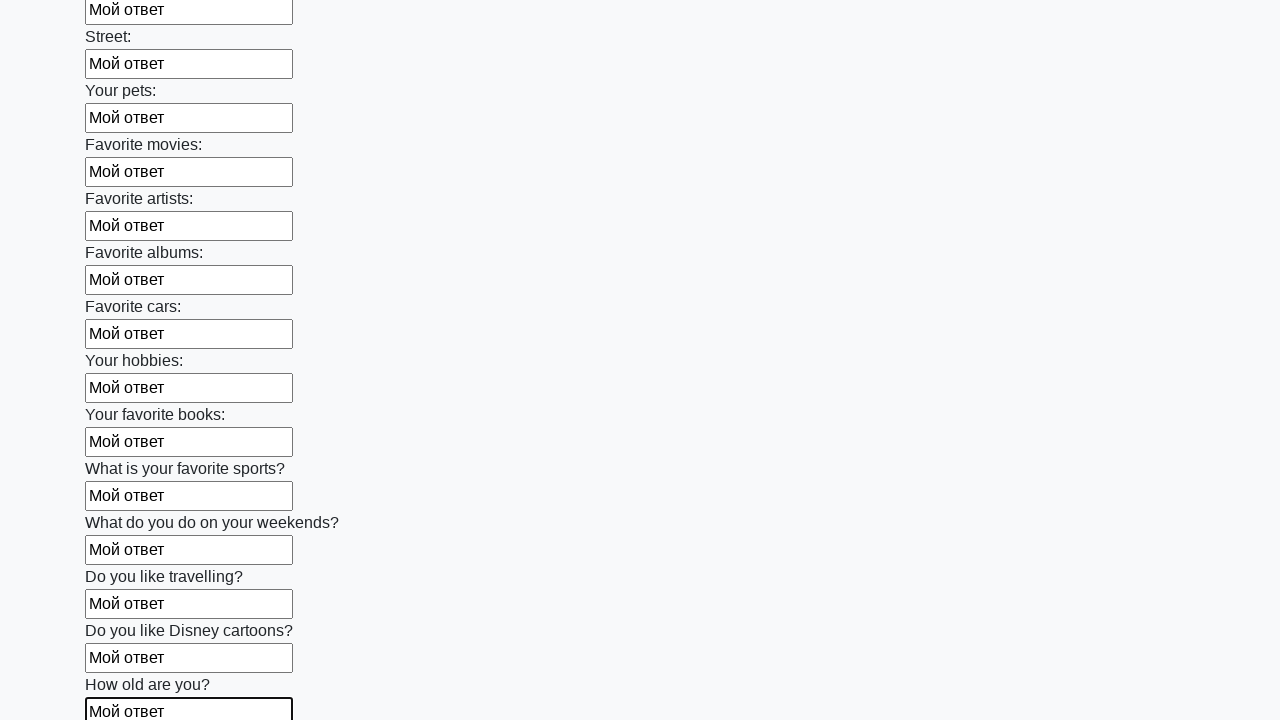

Filled an input field with text 'Мой ответ' on input >> nth=18
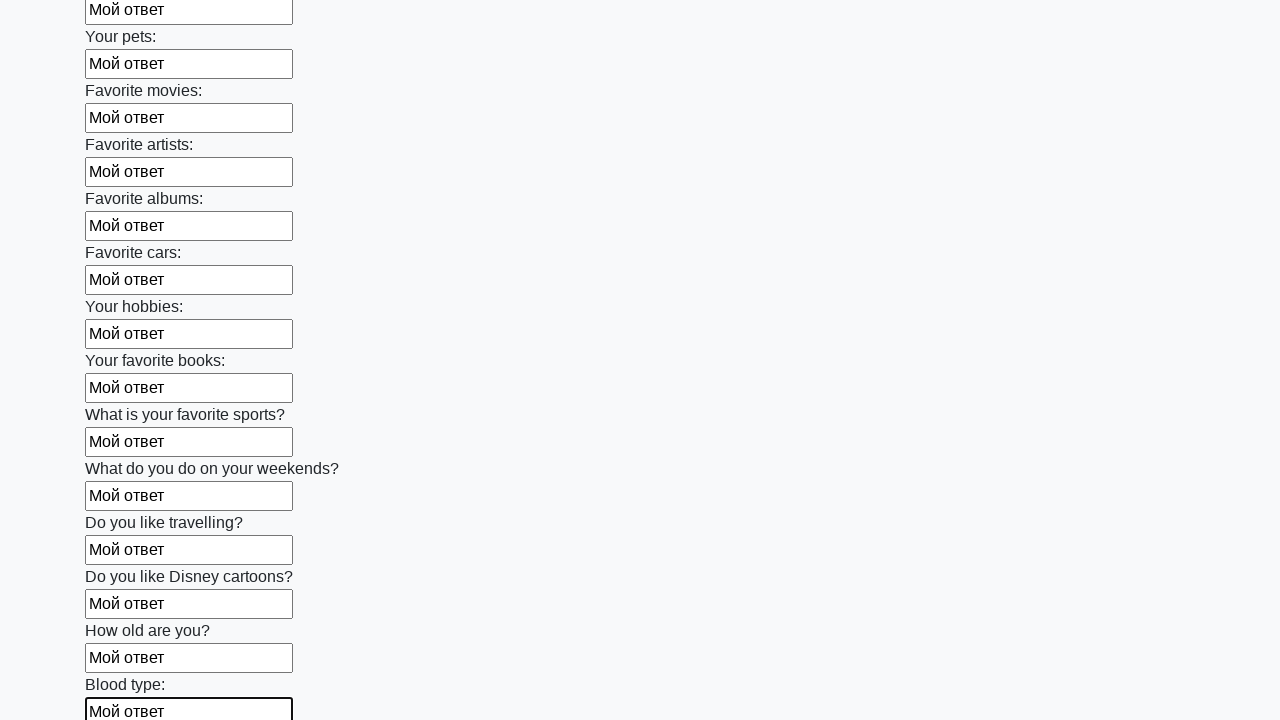

Filled an input field with text 'Мой ответ' on input >> nth=19
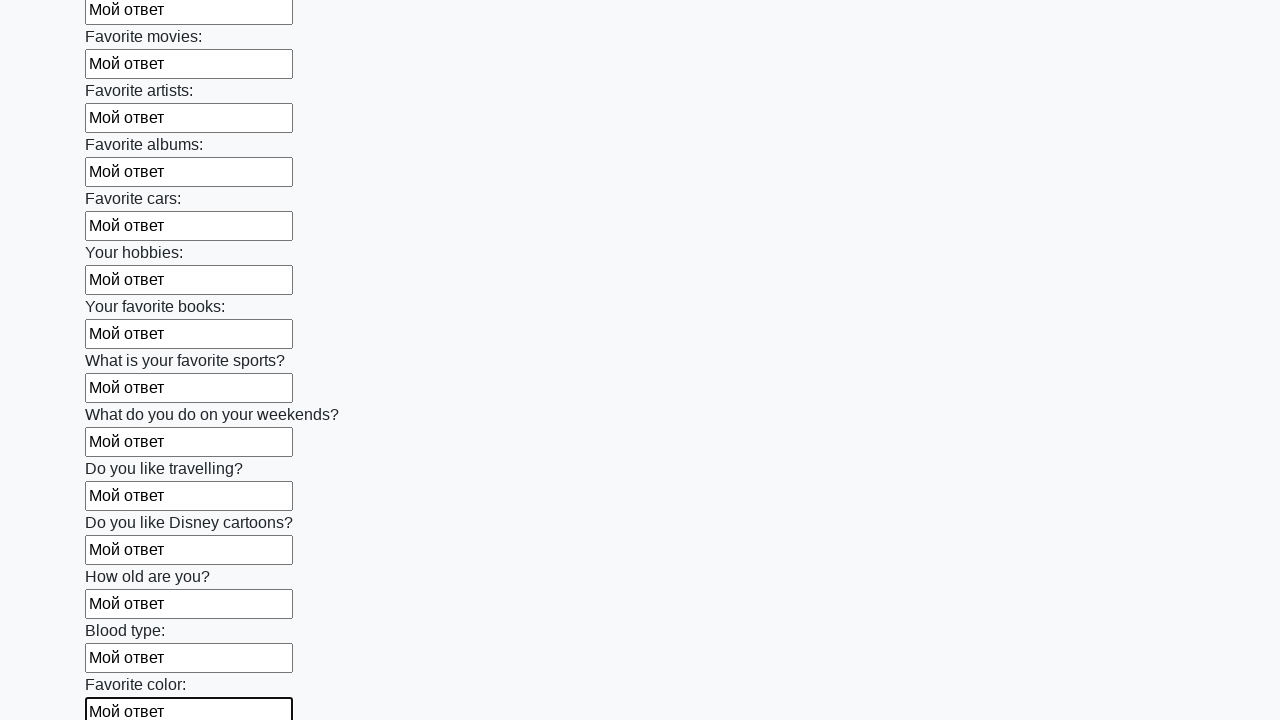

Filled an input field with text 'Мой ответ' on input >> nth=20
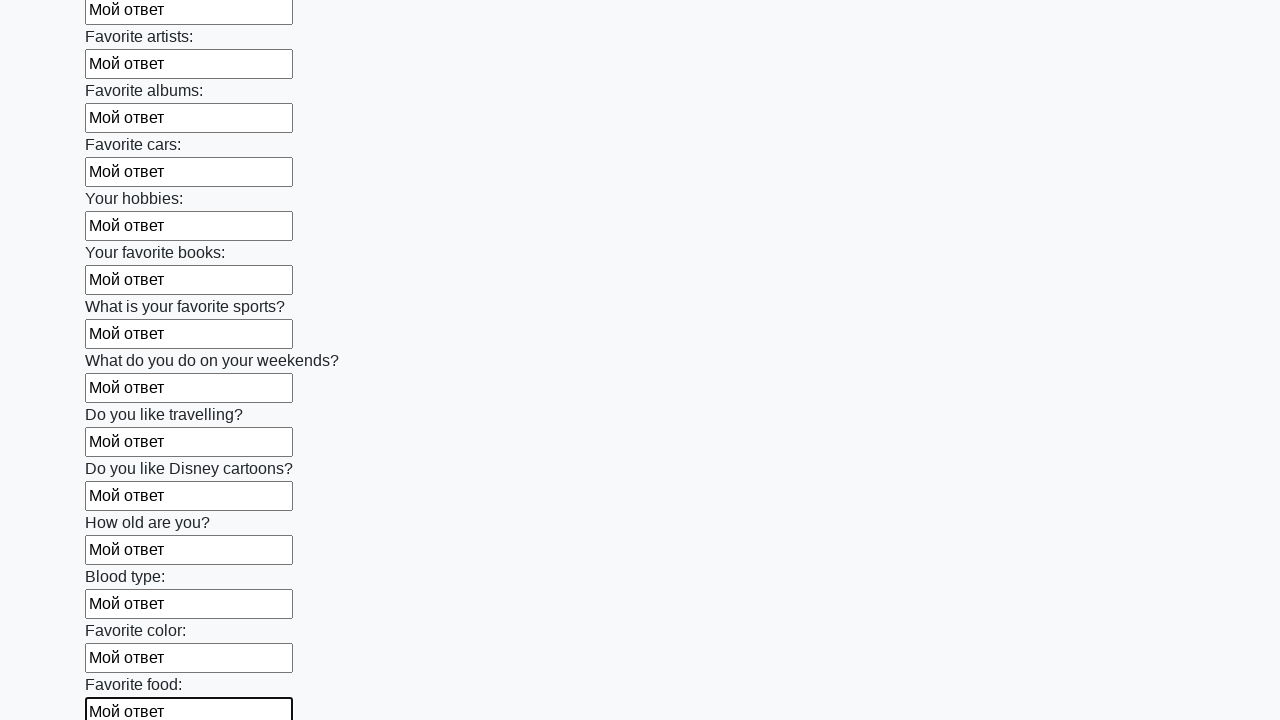

Filled an input field with text 'Мой ответ' on input >> nth=21
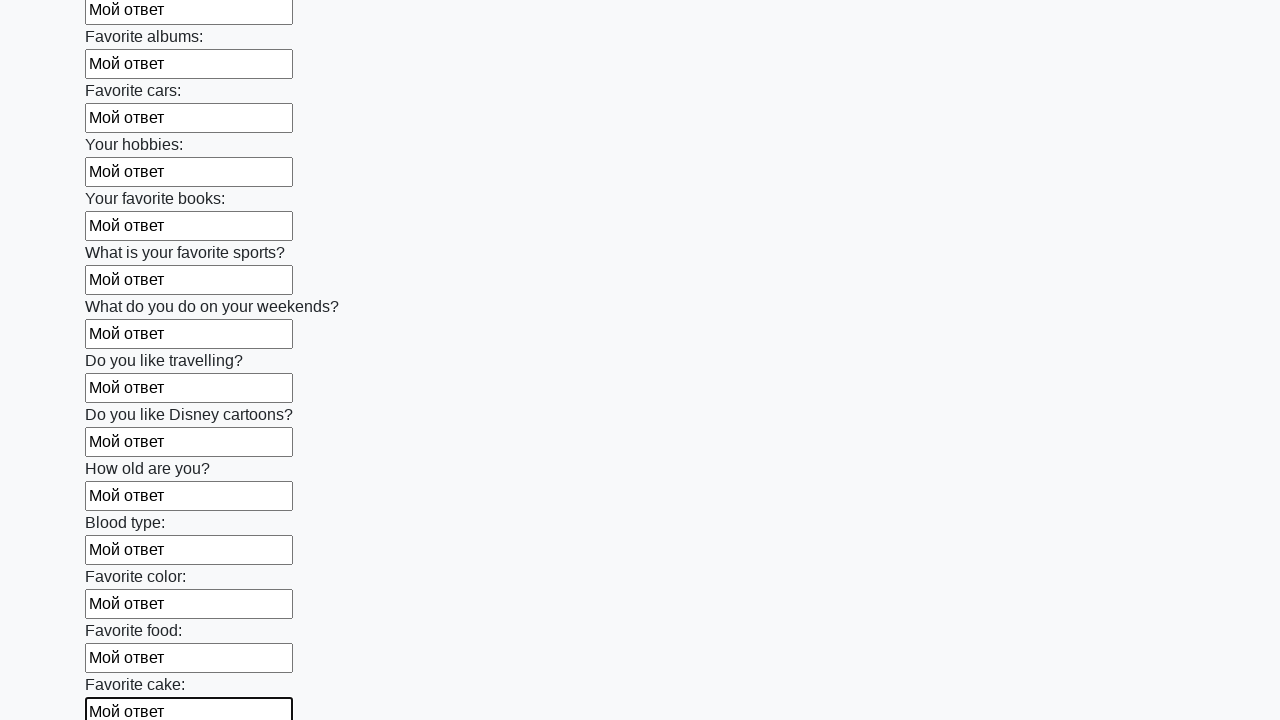

Filled an input field with text 'Мой ответ' on input >> nth=22
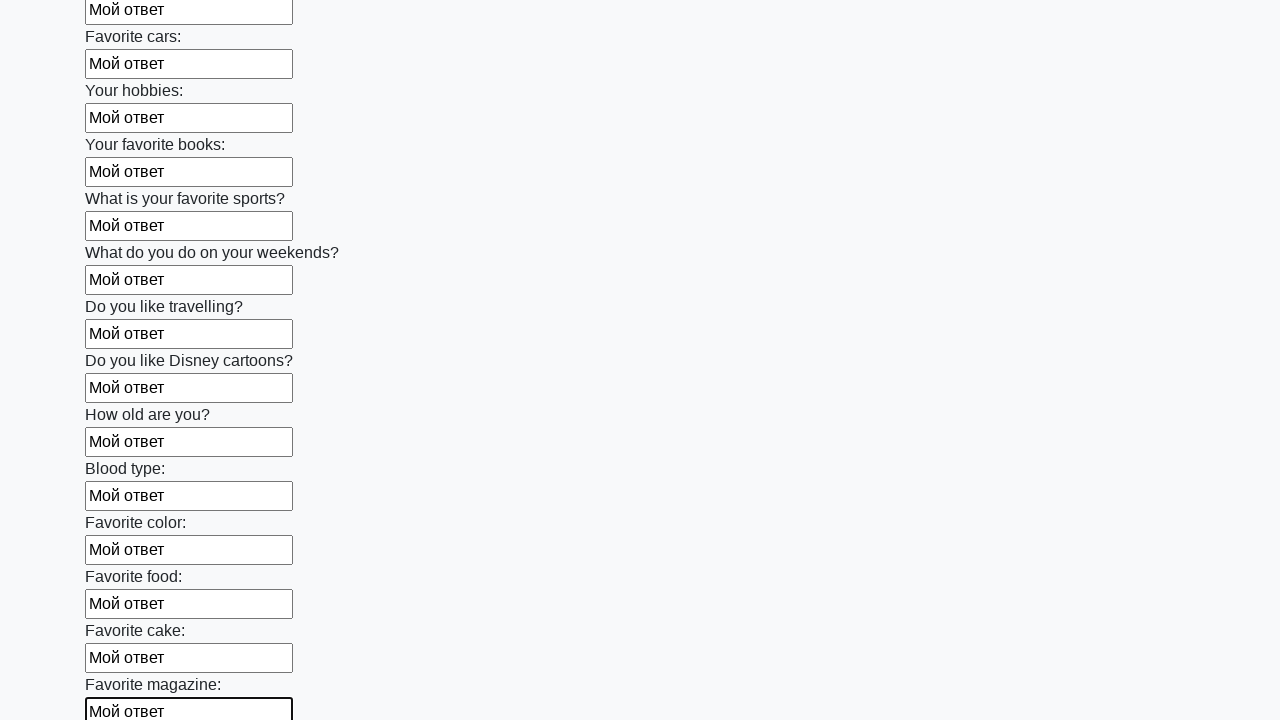

Filled an input field with text 'Мой ответ' on input >> nth=23
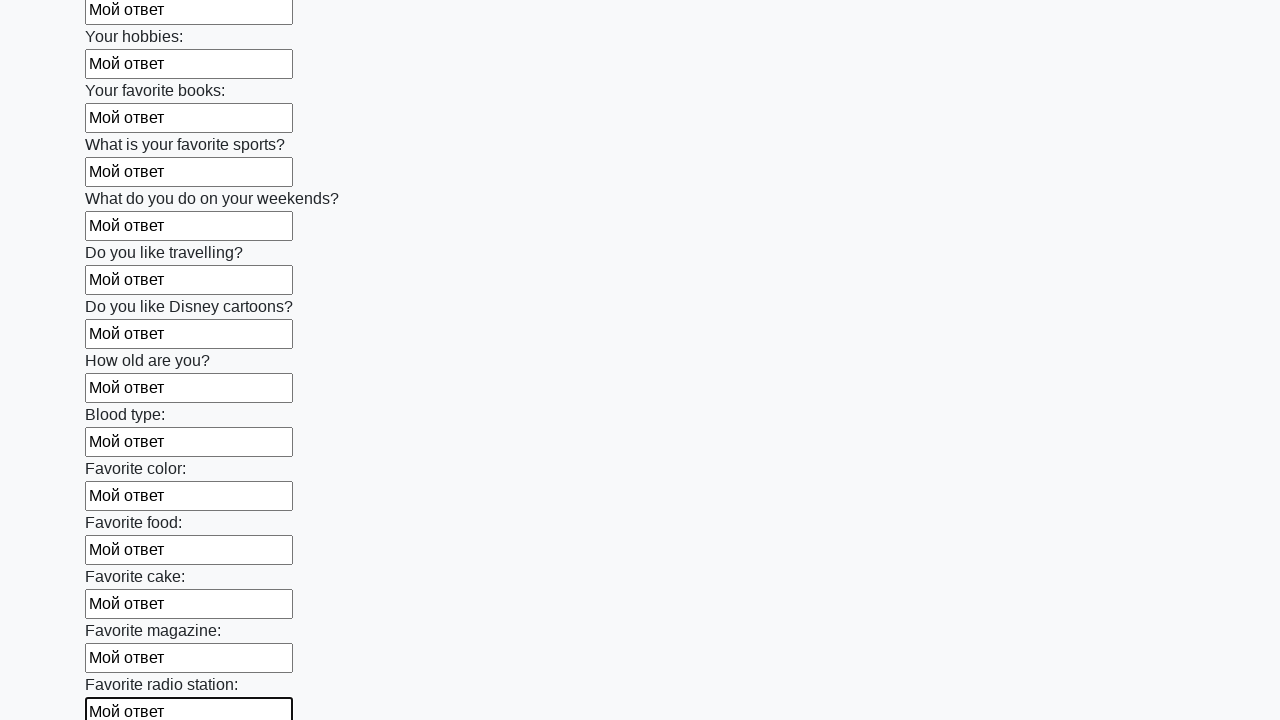

Filled an input field with text 'Мой ответ' on input >> nth=24
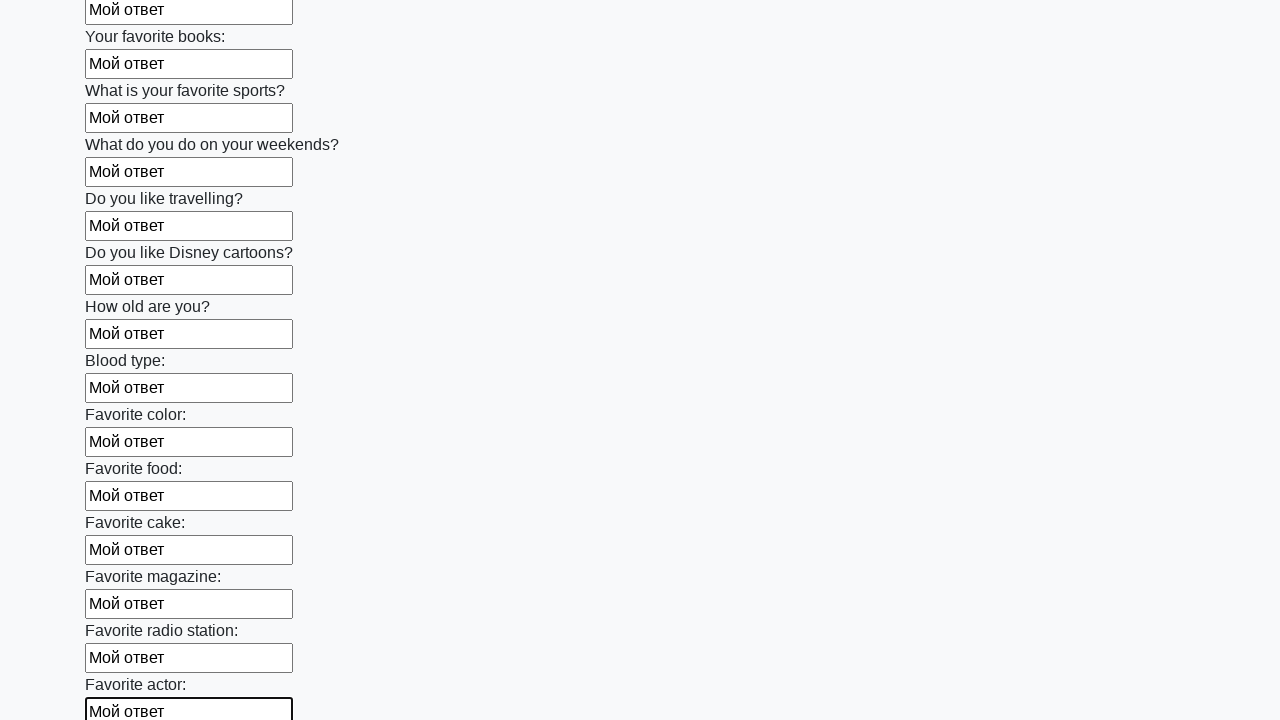

Filled an input field with text 'Мой ответ' on input >> nth=25
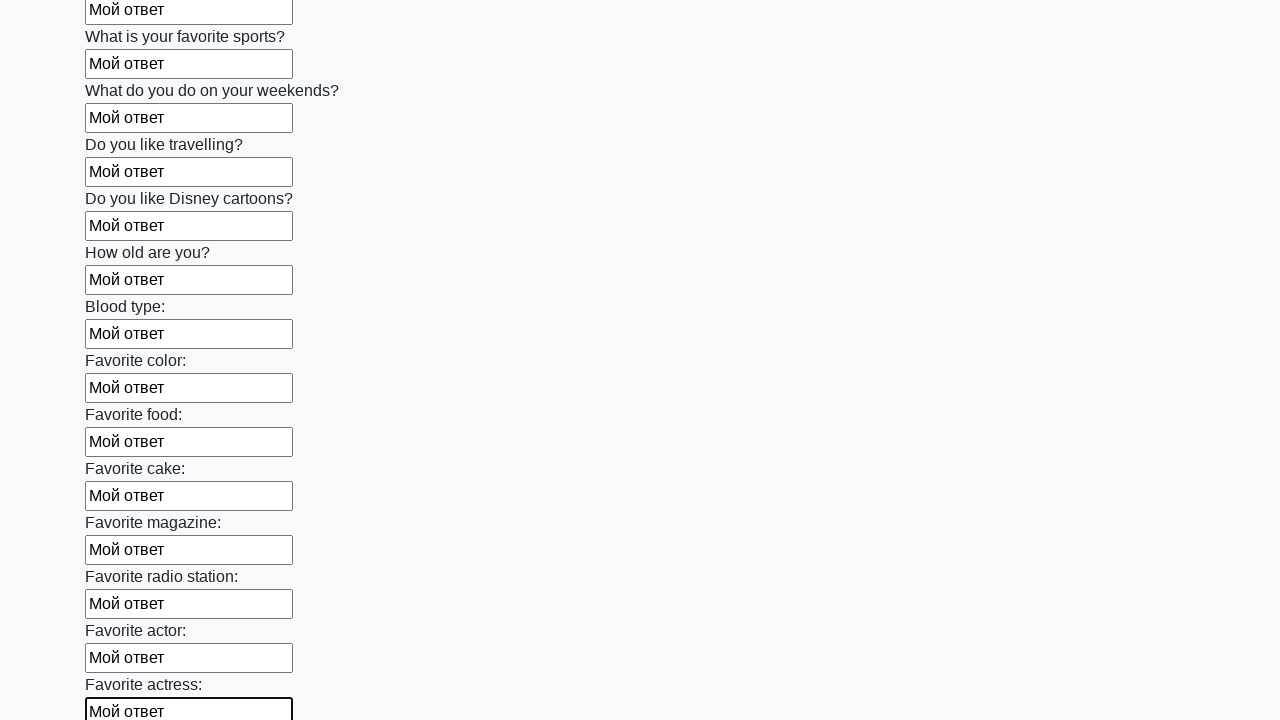

Filled an input field with text 'Мой ответ' on input >> nth=26
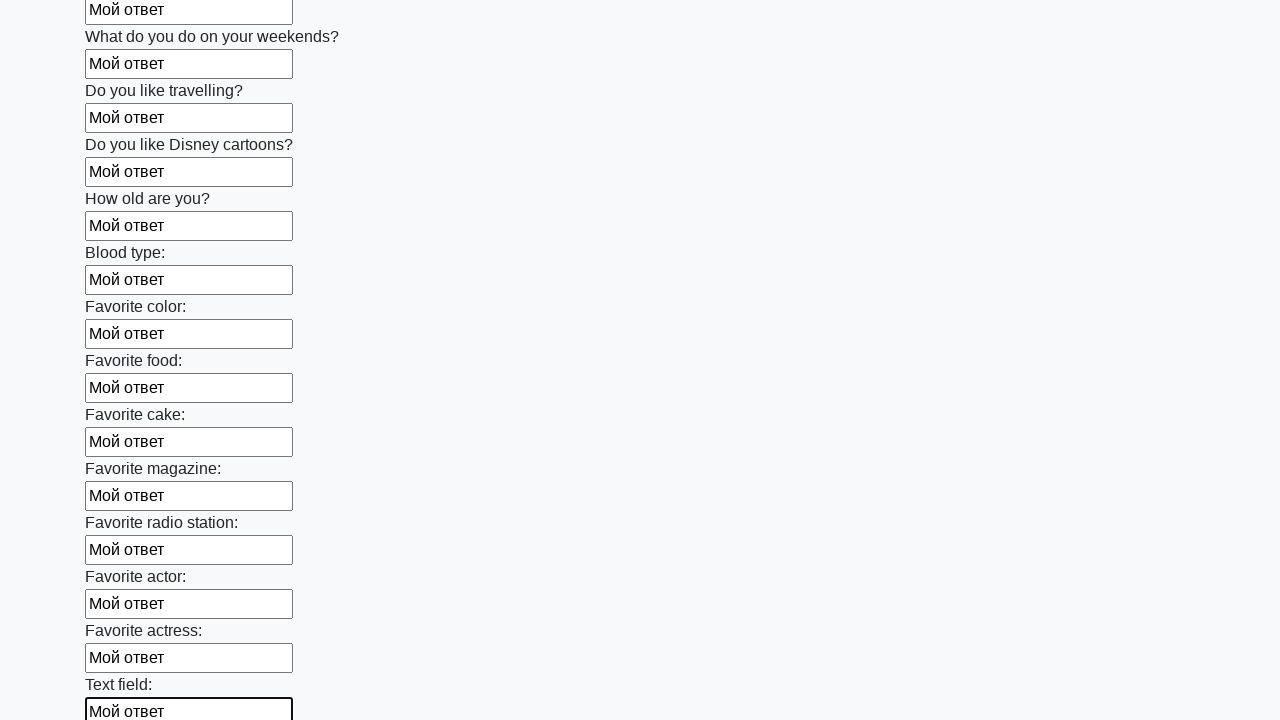

Filled an input field with text 'Мой ответ' on input >> nth=27
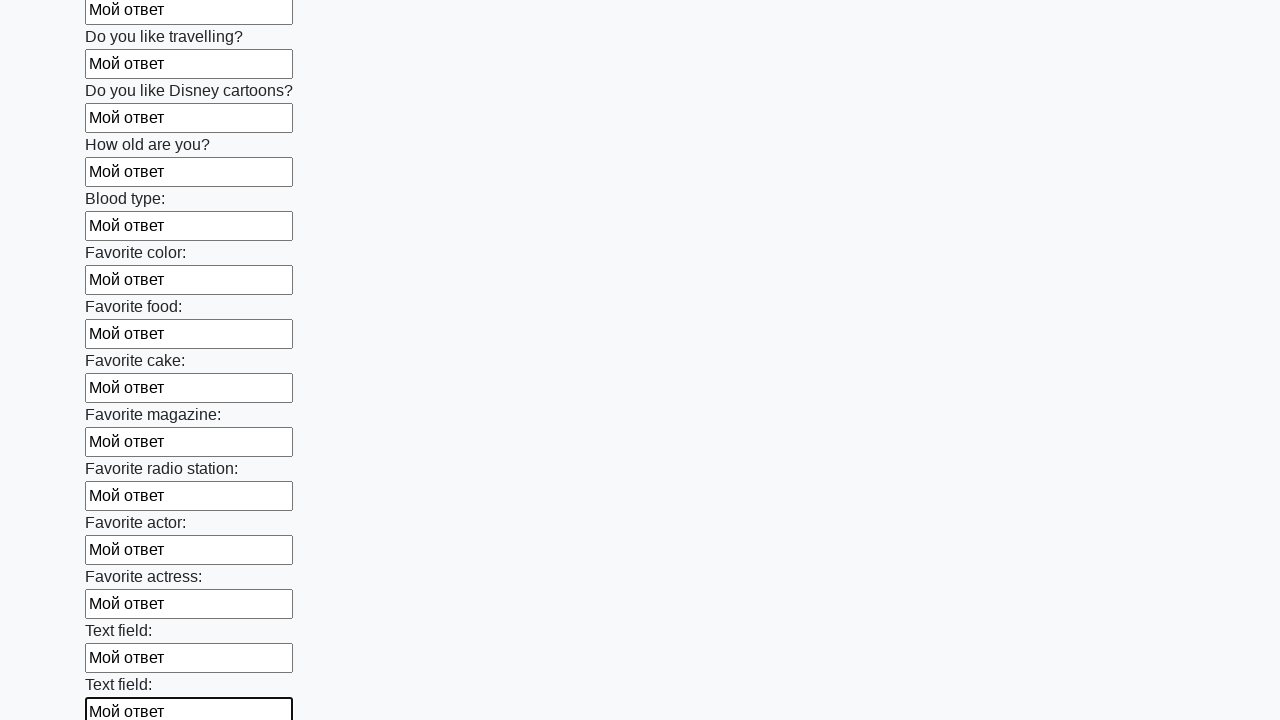

Filled an input field with text 'Мой ответ' on input >> nth=28
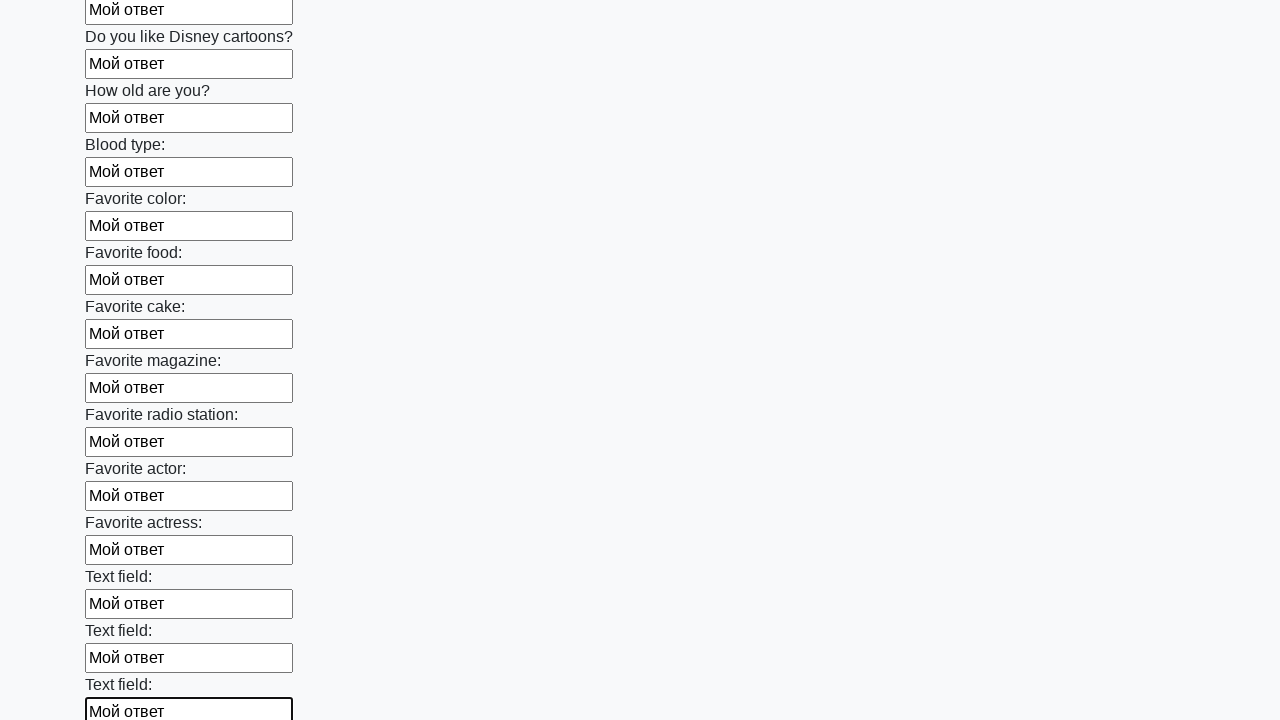

Filled an input field with text 'Мой ответ' on input >> nth=29
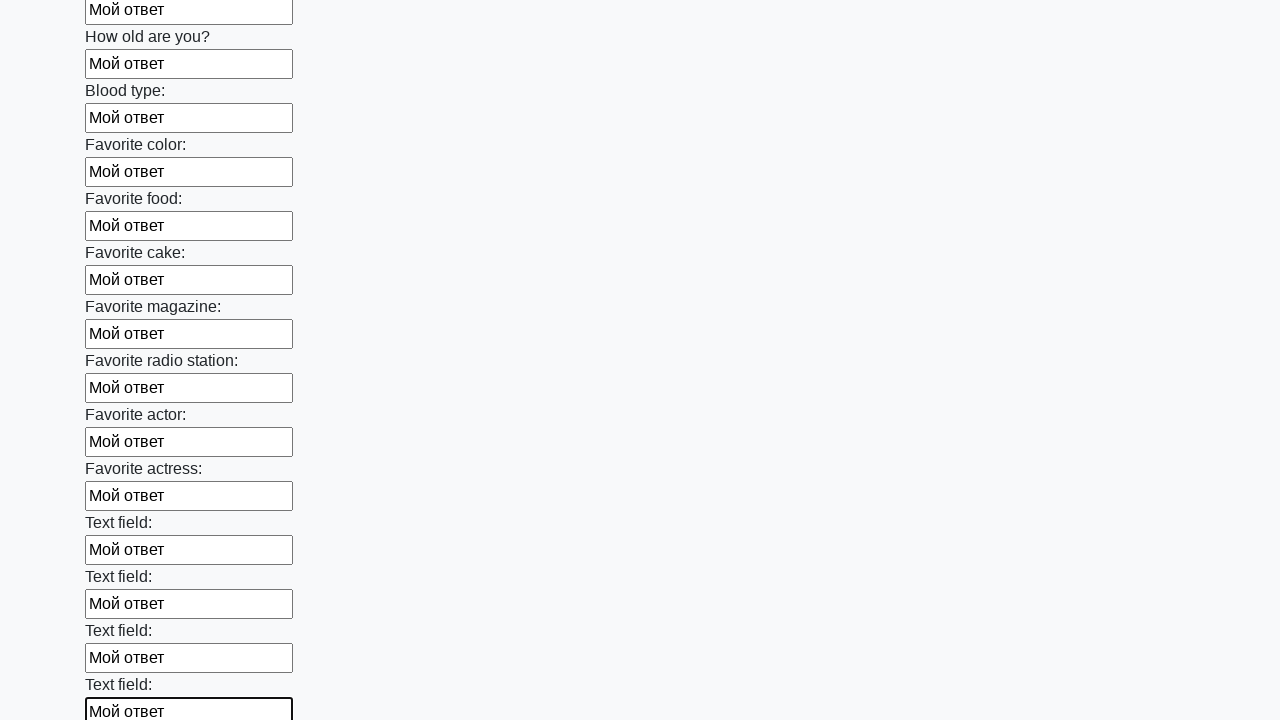

Filled an input field with text 'Мой ответ' on input >> nth=30
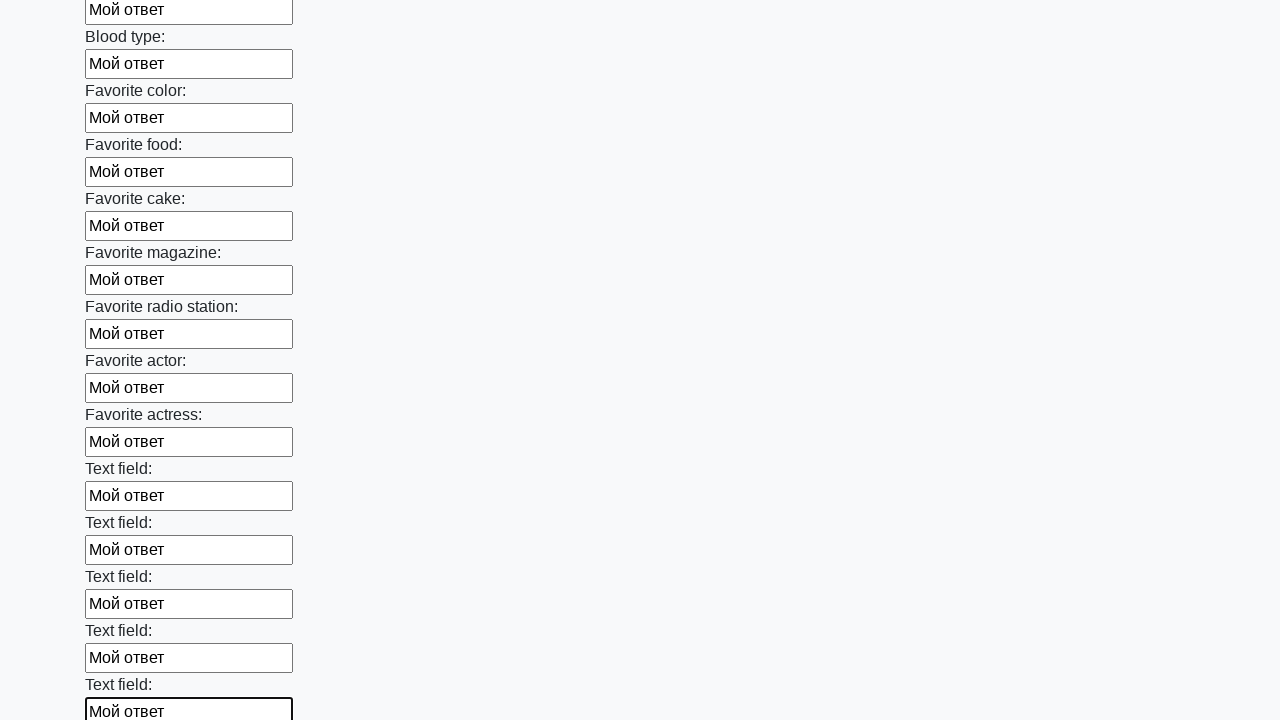

Filled an input field with text 'Мой ответ' on input >> nth=31
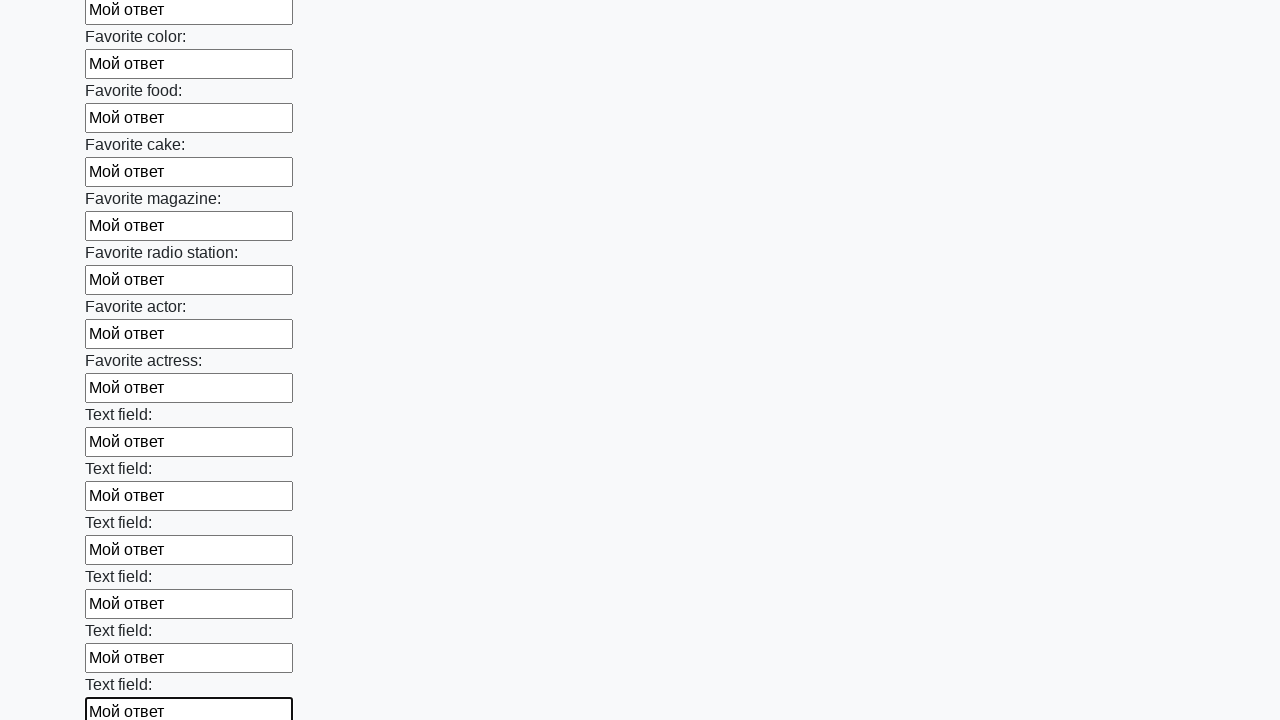

Filled an input field with text 'Мой ответ' on input >> nth=32
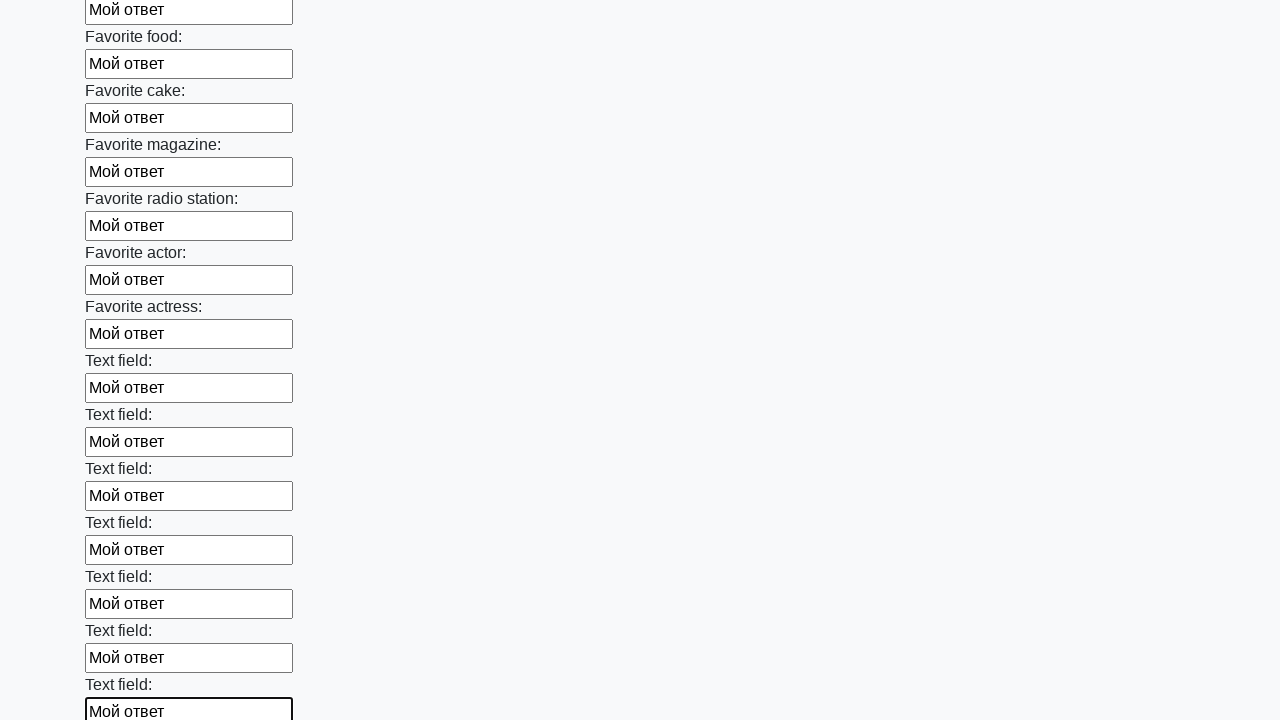

Filled an input field with text 'Мой ответ' on input >> nth=33
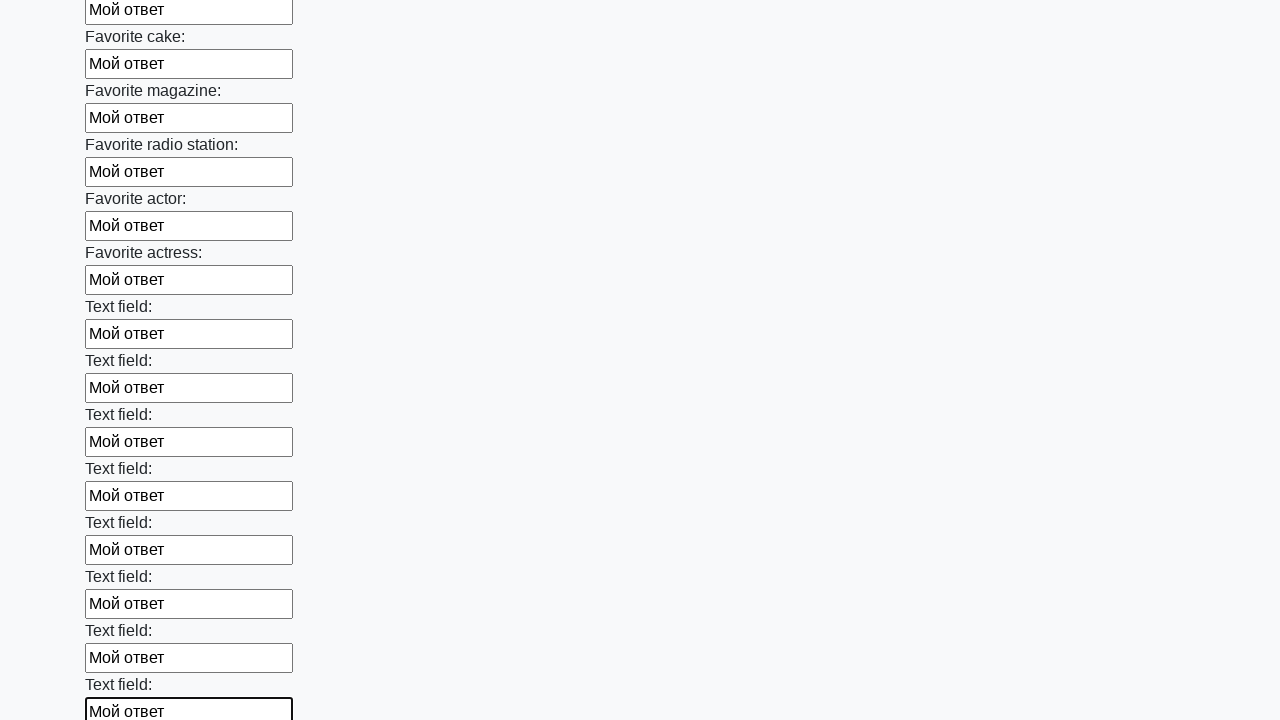

Filled an input field with text 'Мой ответ' on input >> nth=34
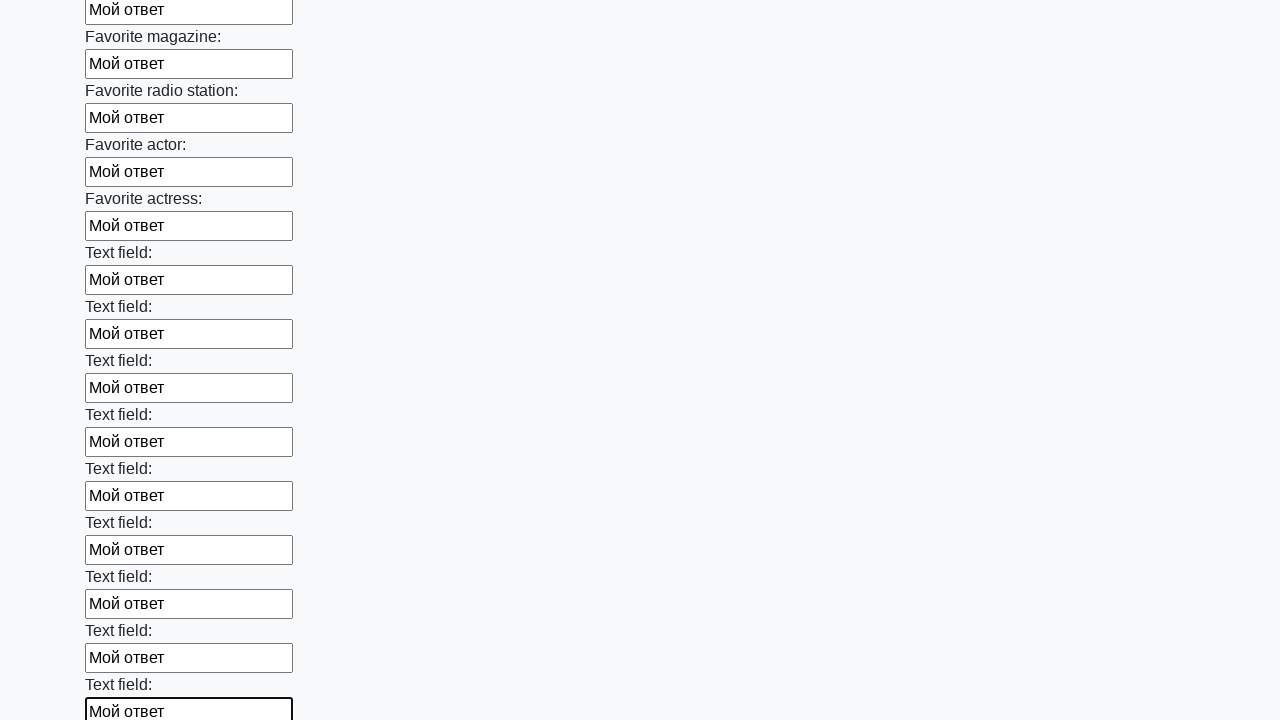

Filled an input field with text 'Мой ответ' on input >> nth=35
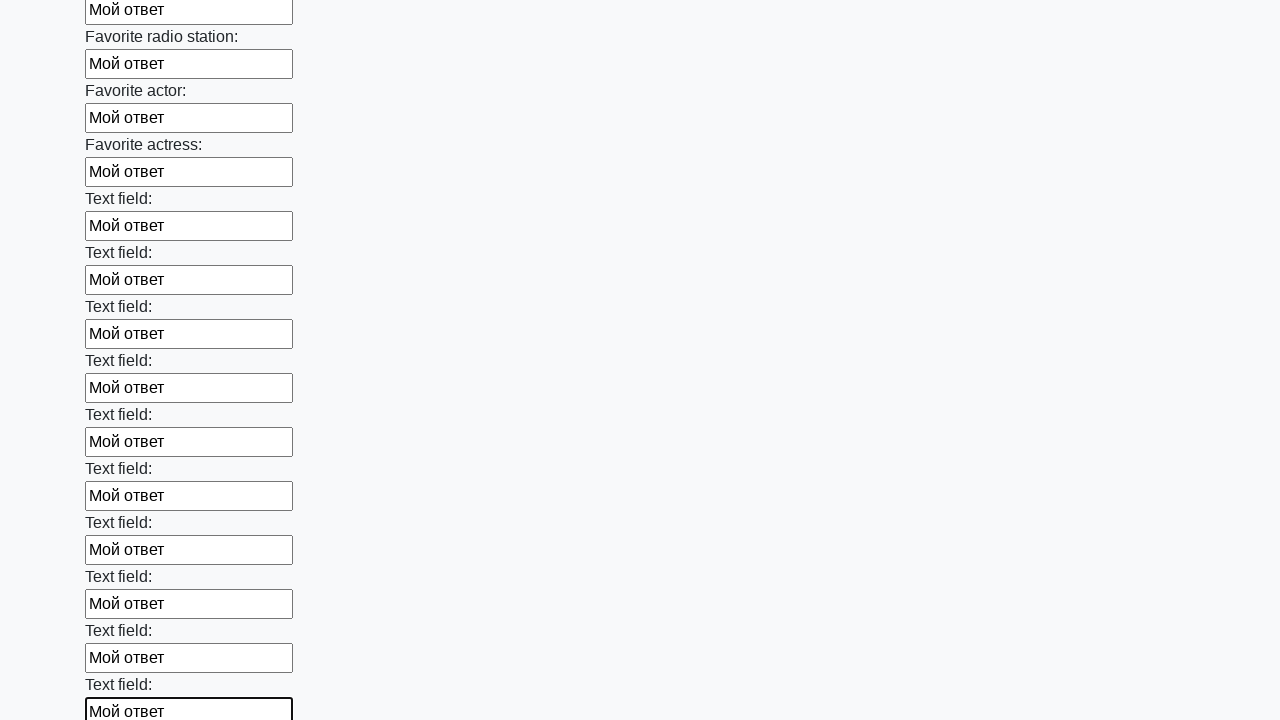

Filled an input field with text 'Мой ответ' on input >> nth=36
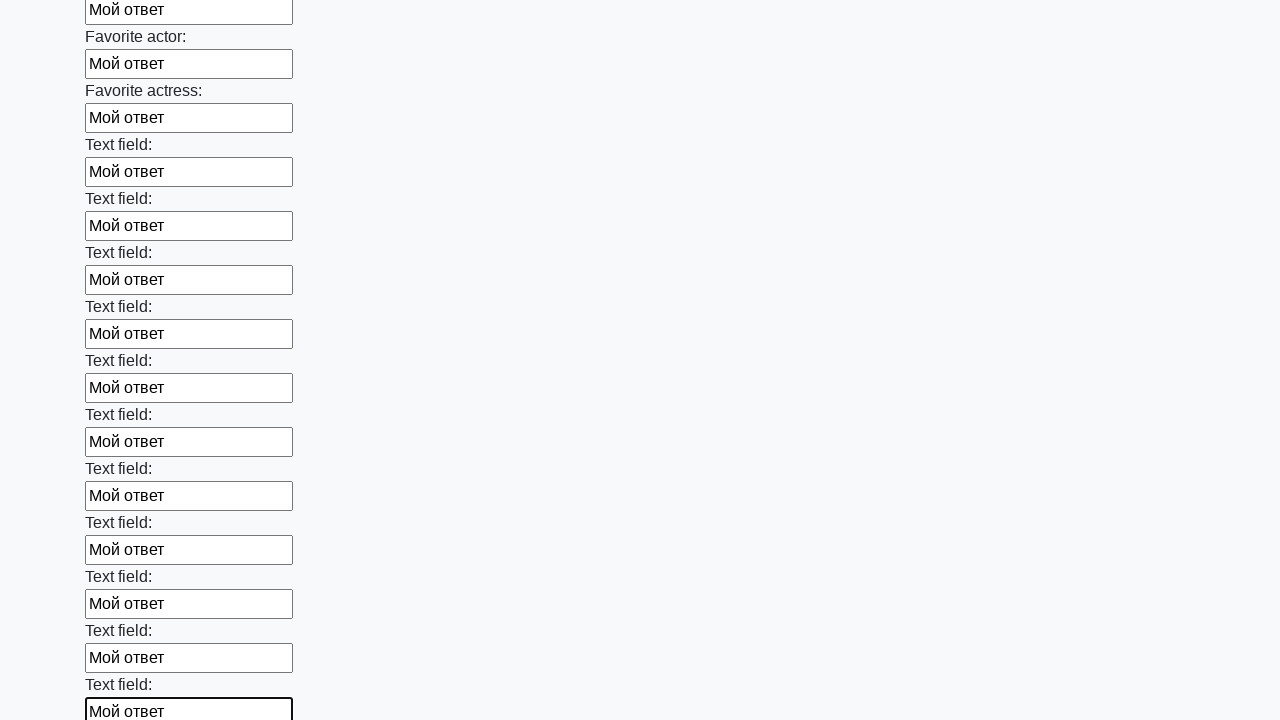

Filled an input field with text 'Мой ответ' on input >> nth=37
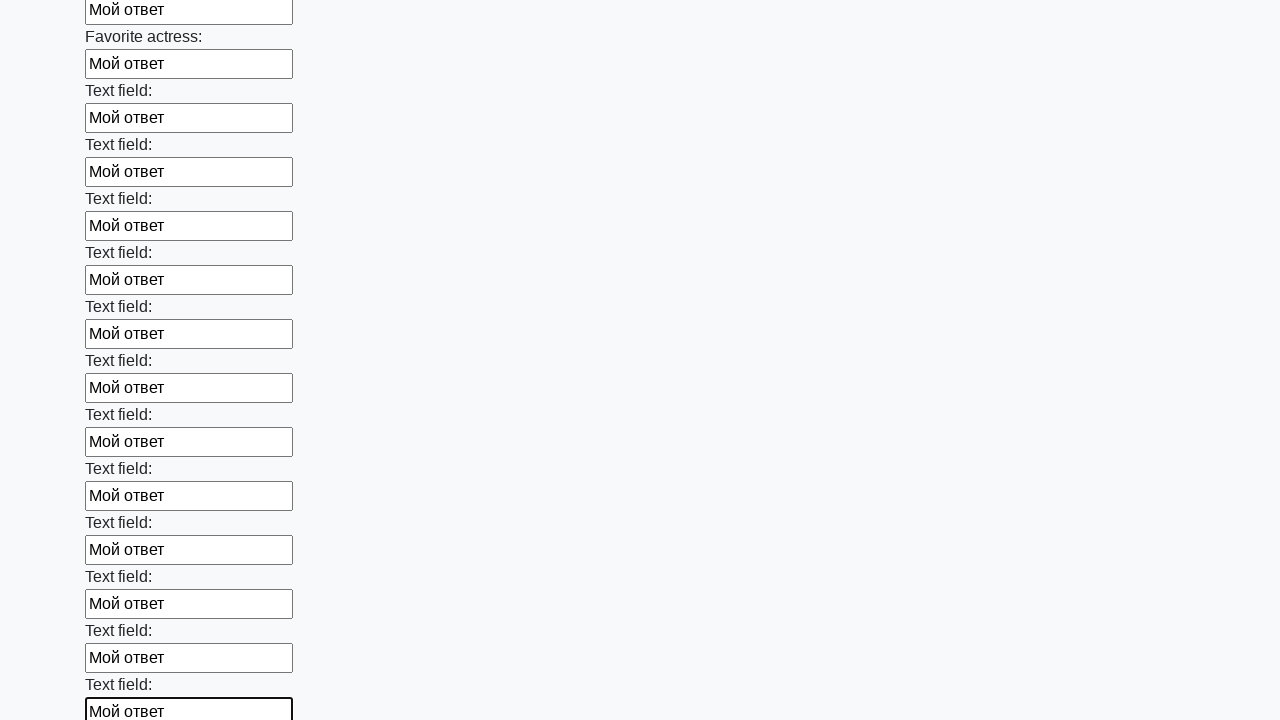

Filled an input field with text 'Мой ответ' on input >> nth=38
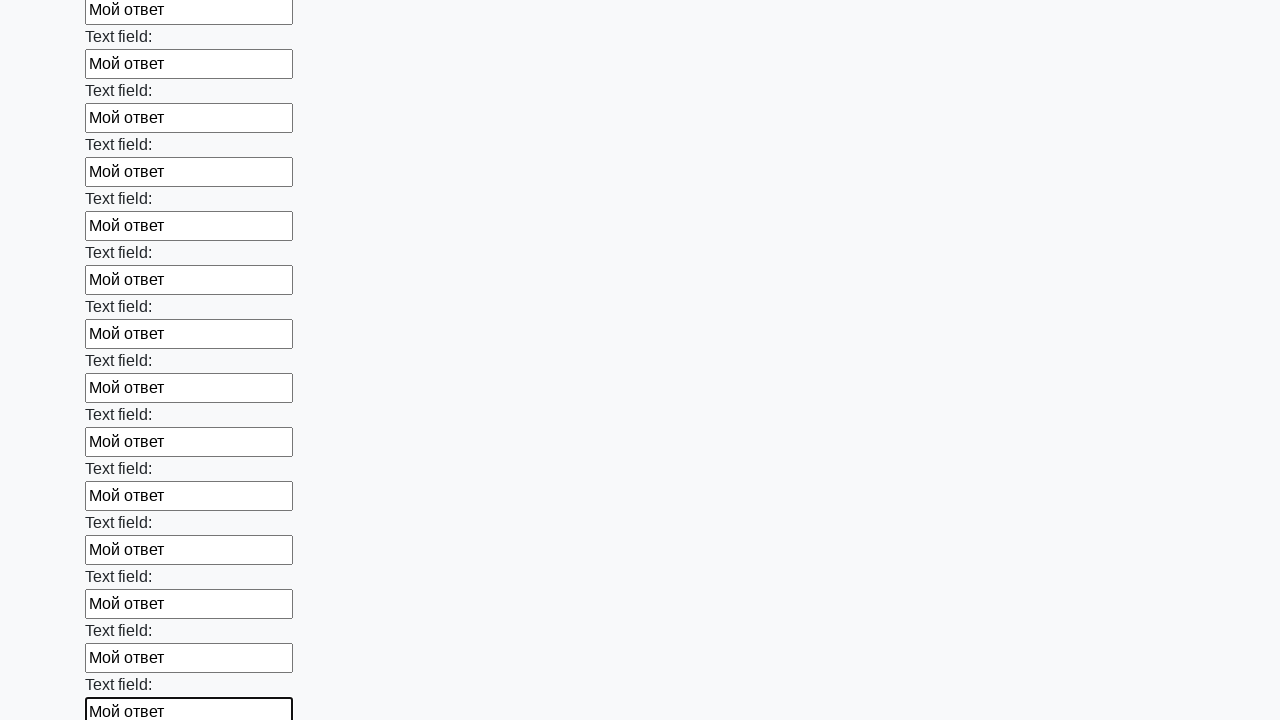

Filled an input field with text 'Мой ответ' on input >> nth=39
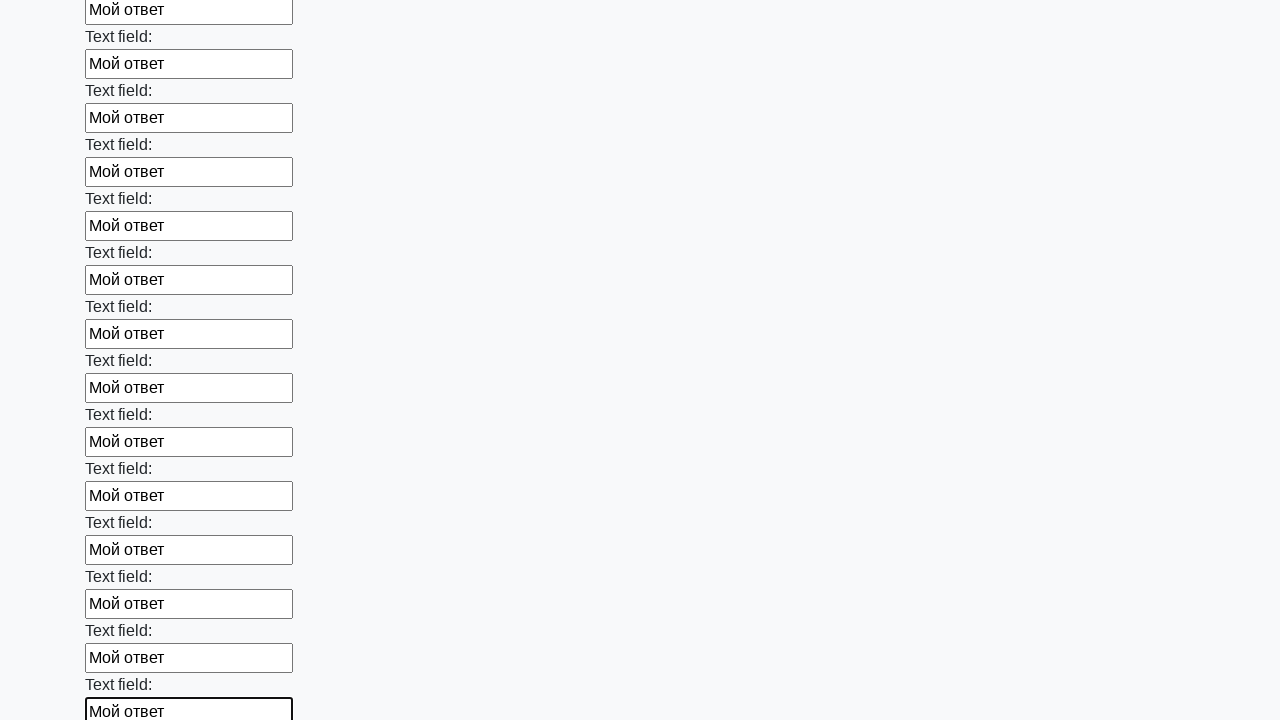

Filled an input field with text 'Мой ответ' on input >> nth=40
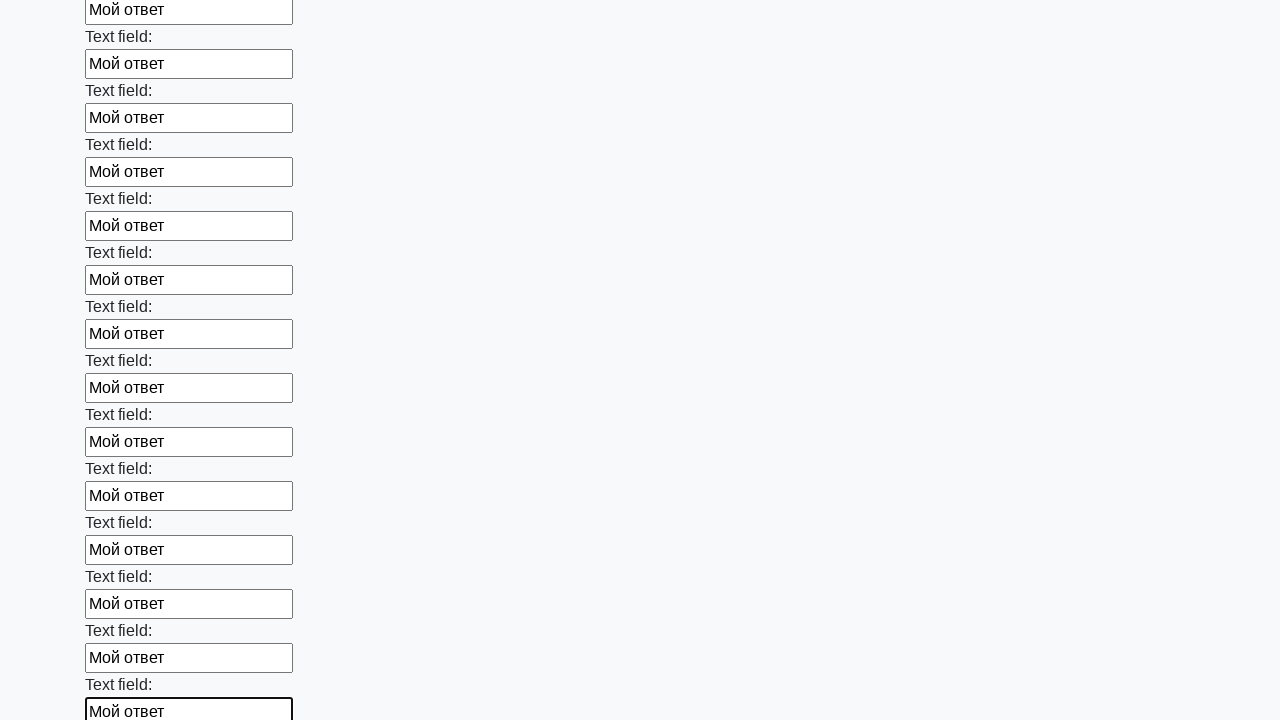

Filled an input field with text 'Мой ответ' on input >> nth=41
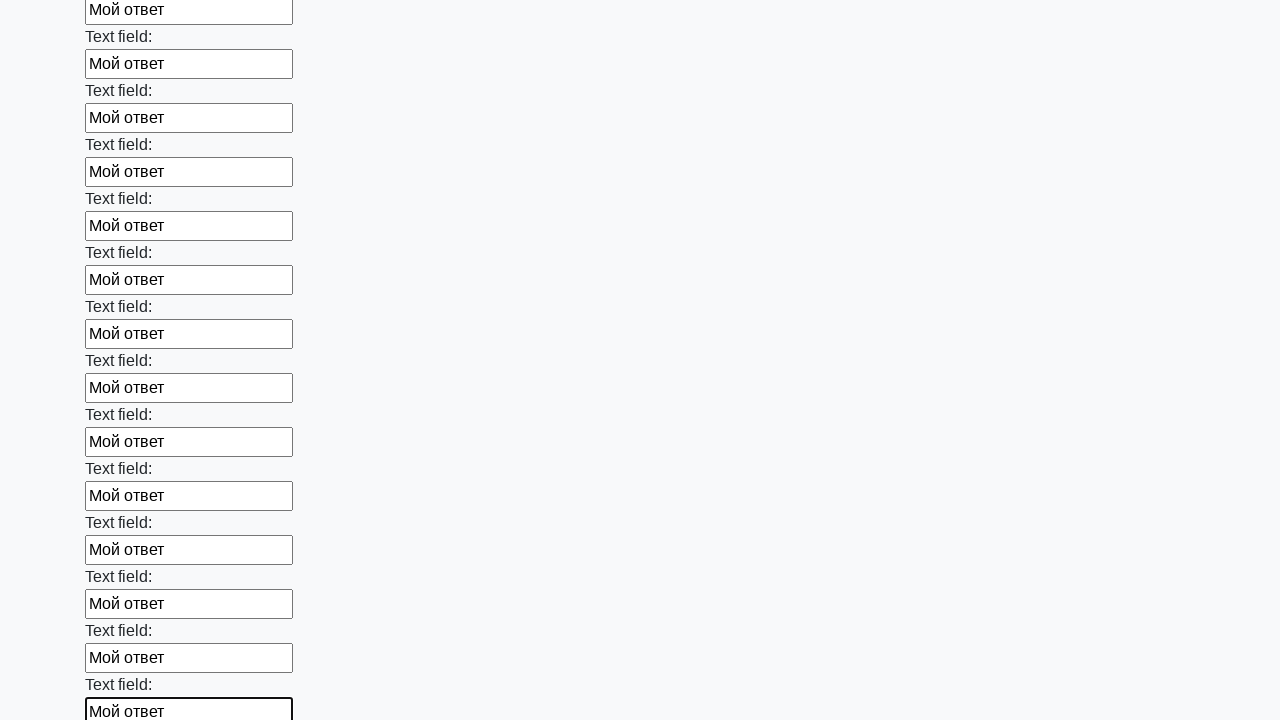

Filled an input field with text 'Мой ответ' on input >> nth=42
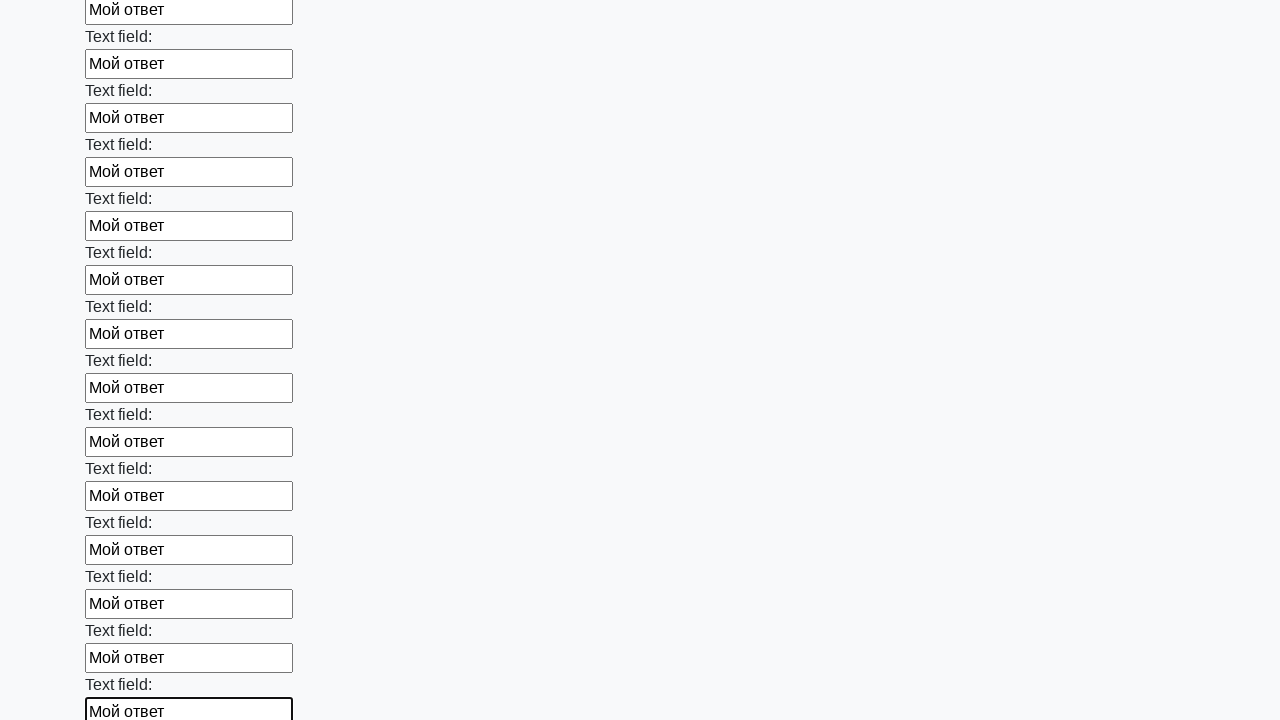

Filled an input field with text 'Мой ответ' on input >> nth=43
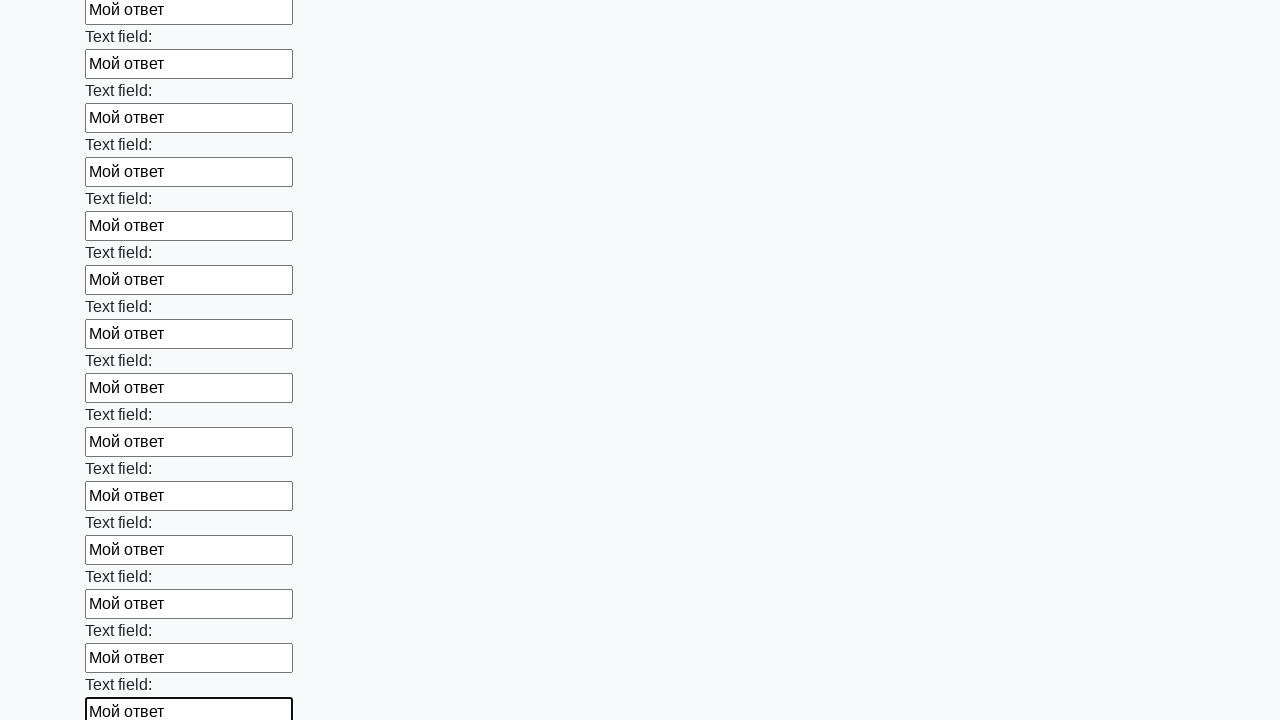

Filled an input field with text 'Мой ответ' on input >> nth=44
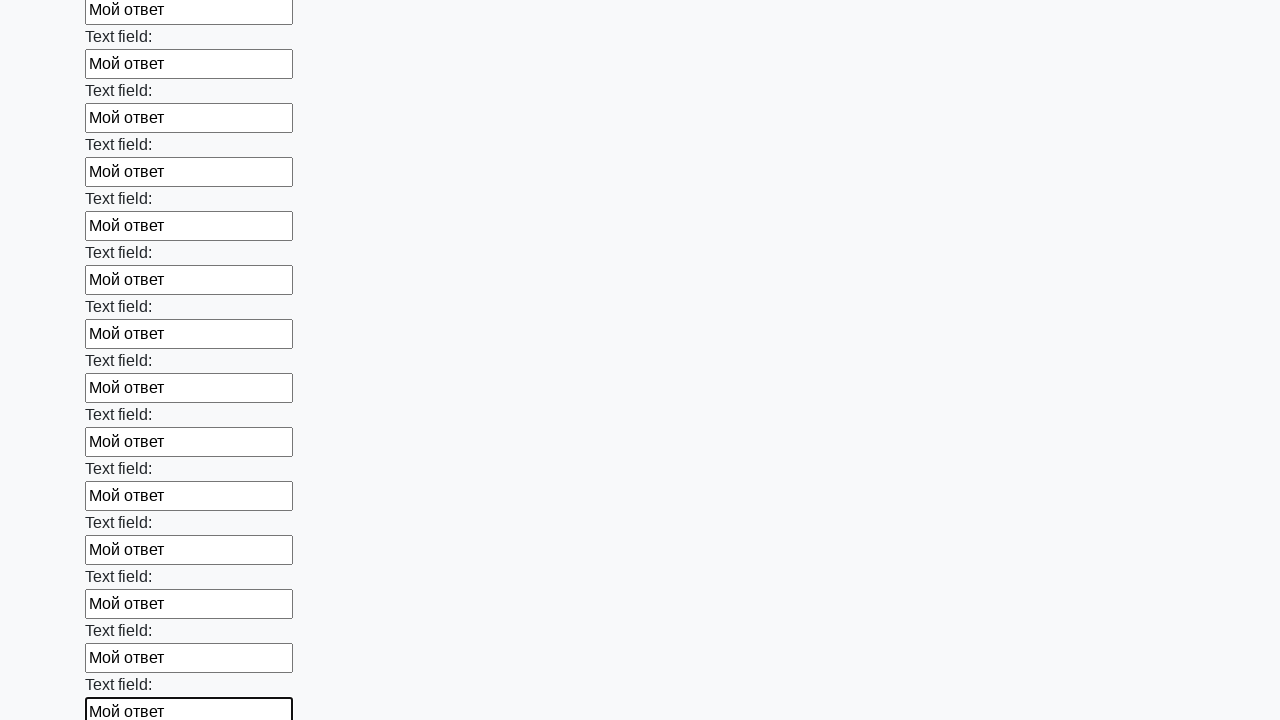

Filled an input field with text 'Мой ответ' on input >> nth=45
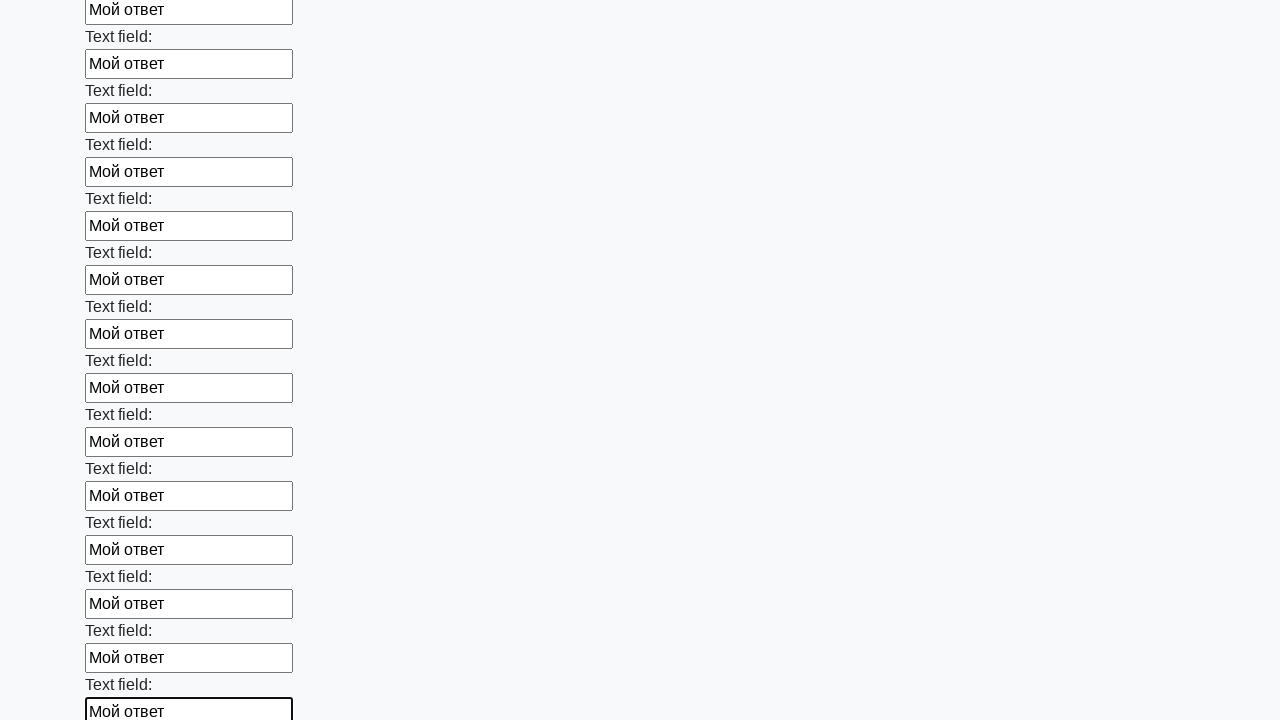

Filled an input field with text 'Мой ответ' on input >> nth=46
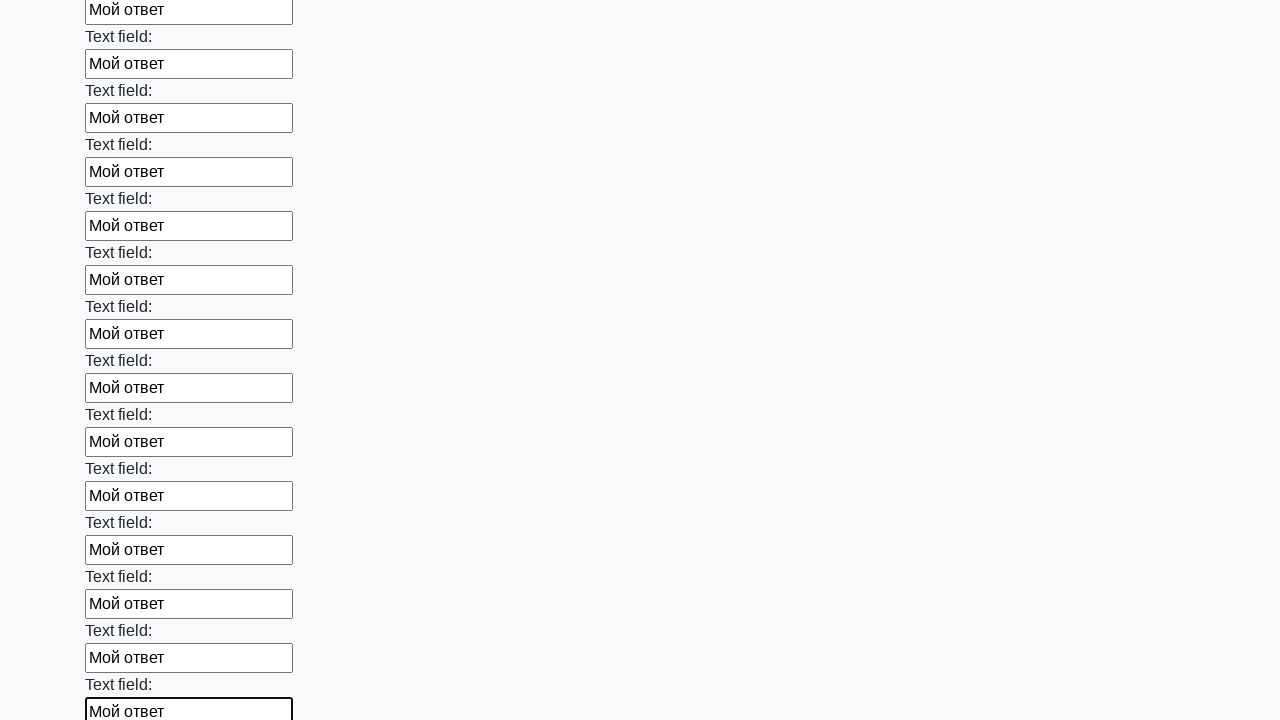

Filled an input field with text 'Мой ответ' on input >> nth=47
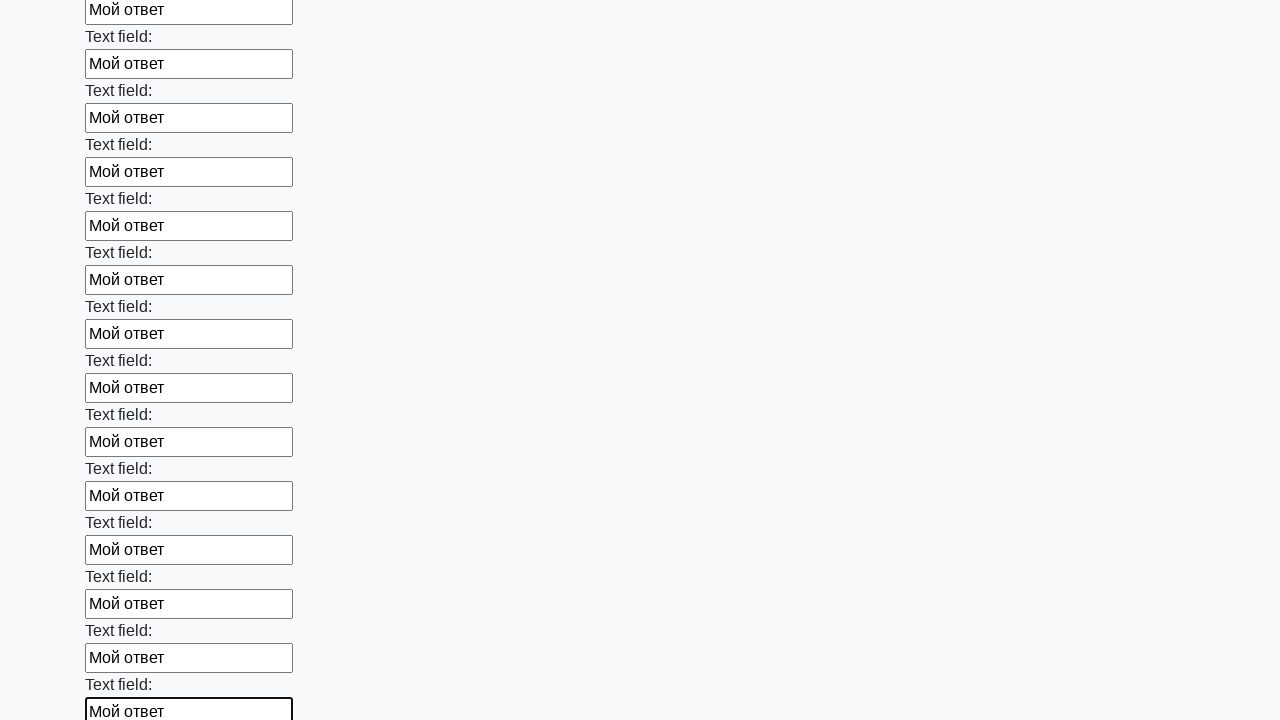

Filled an input field with text 'Мой ответ' on input >> nth=48
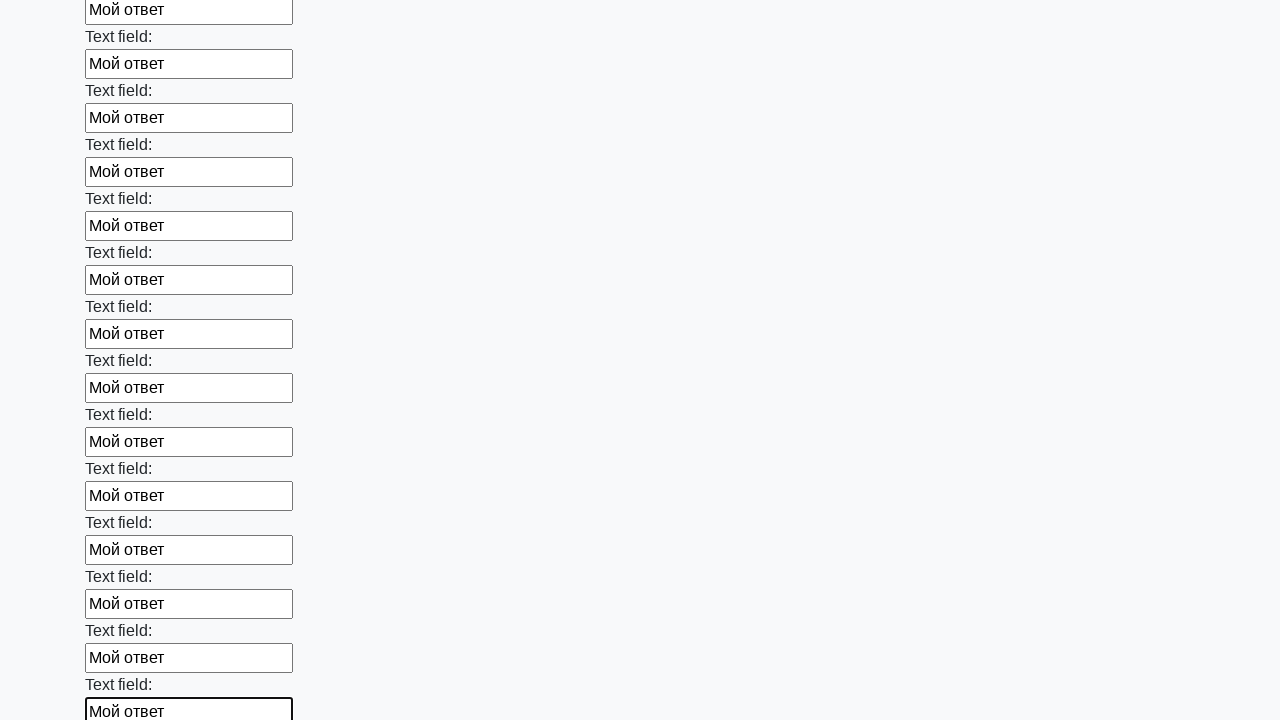

Filled an input field with text 'Мой ответ' on input >> nth=49
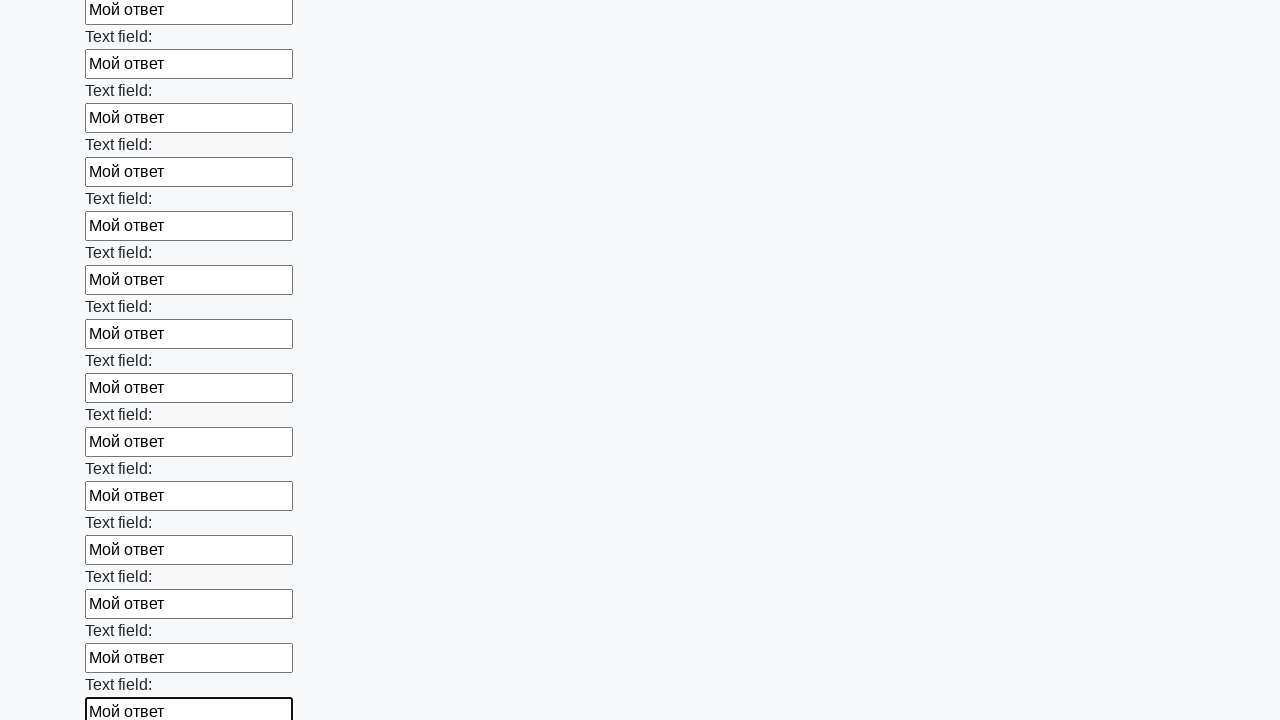

Filled an input field with text 'Мой ответ' on input >> nth=50
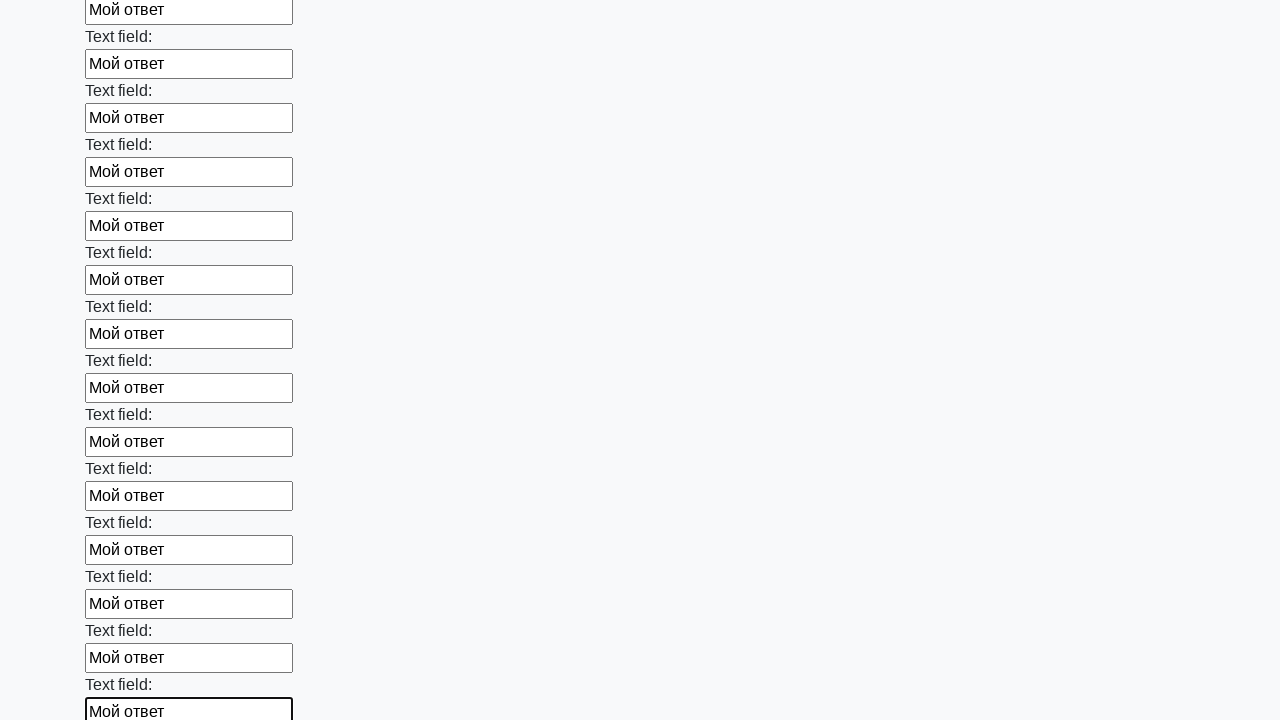

Filled an input field with text 'Мой ответ' on input >> nth=51
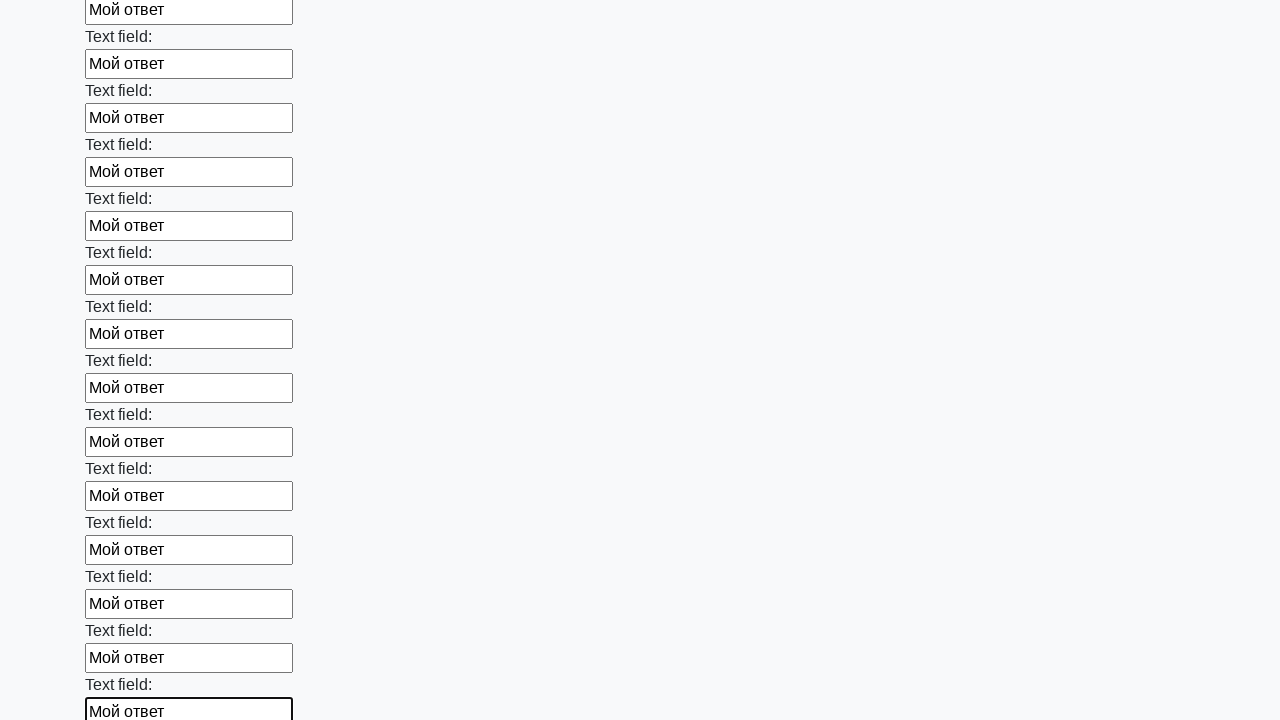

Filled an input field with text 'Мой ответ' on input >> nth=52
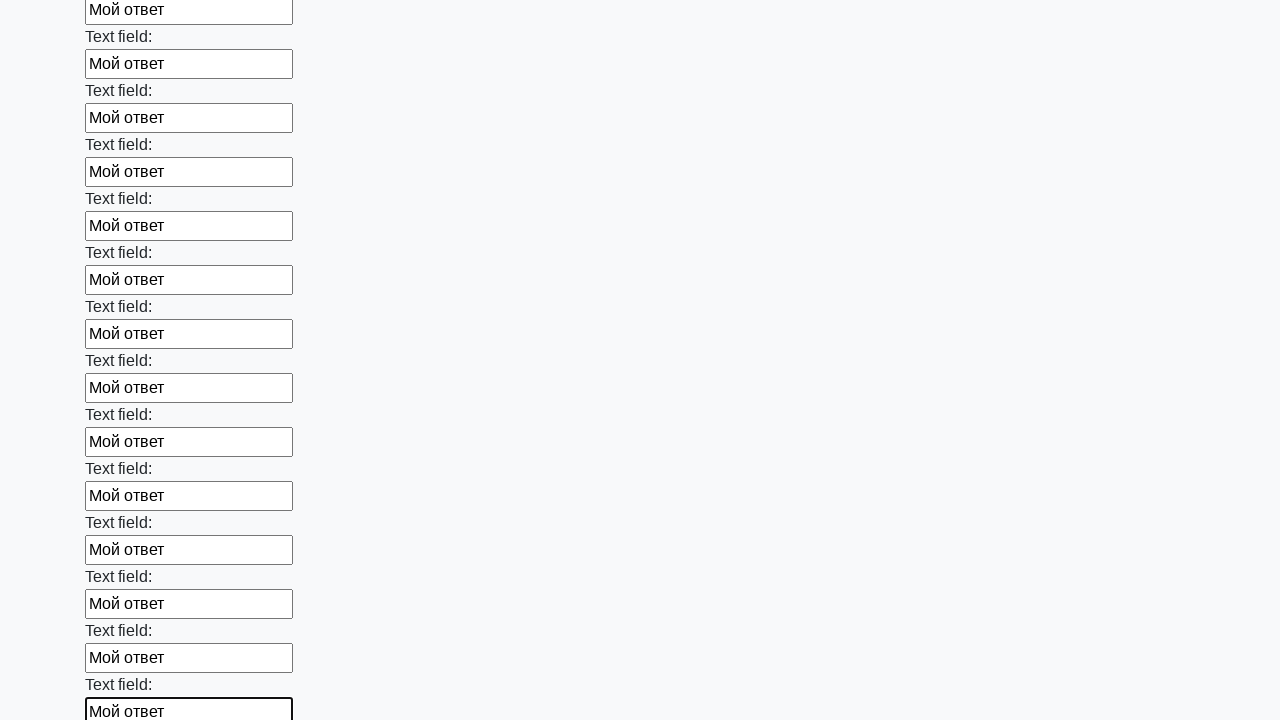

Filled an input field with text 'Мой ответ' on input >> nth=53
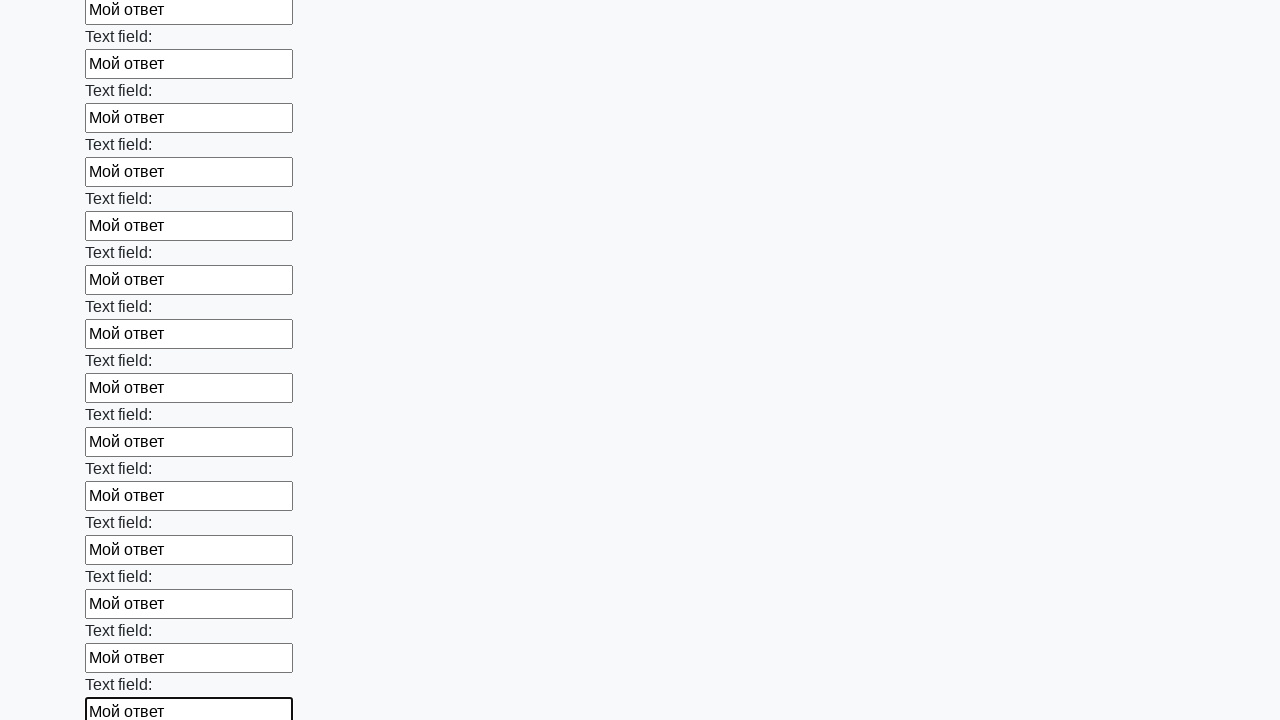

Filled an input field with text 'Мой ответ' on input >> nth=54
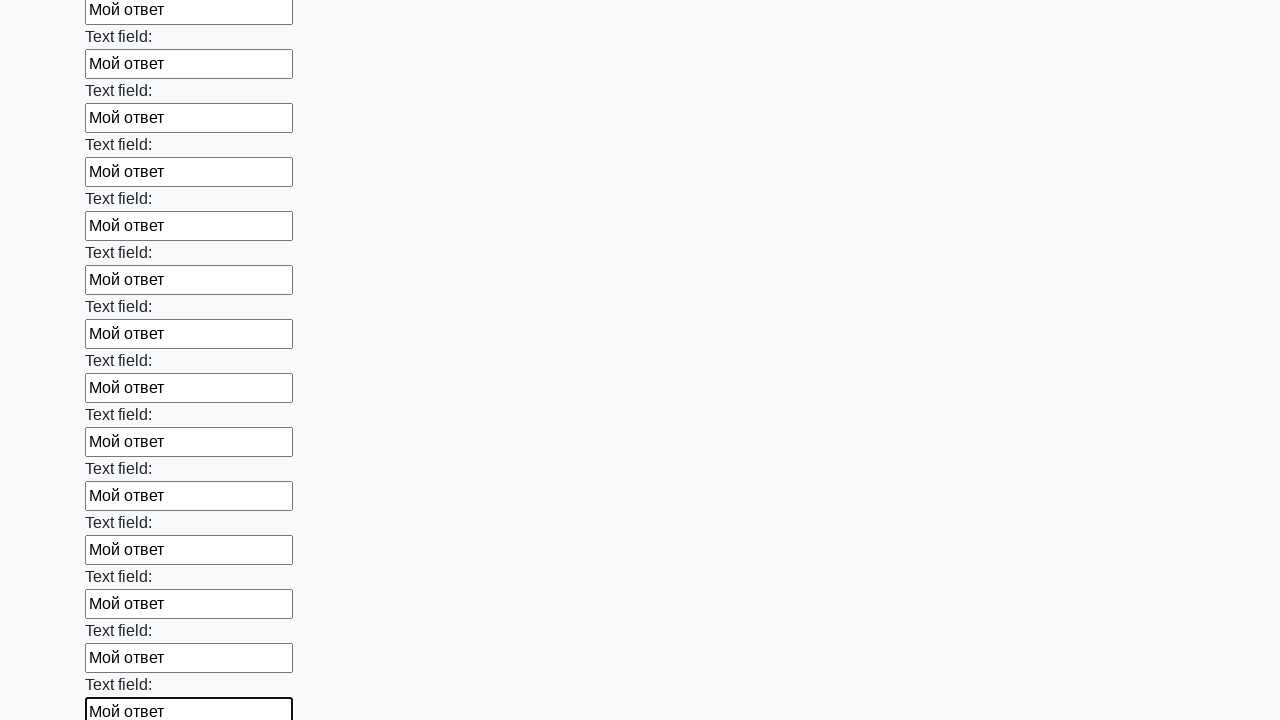

Filled an input field with text 'Мой ответ' on input >> nth=55
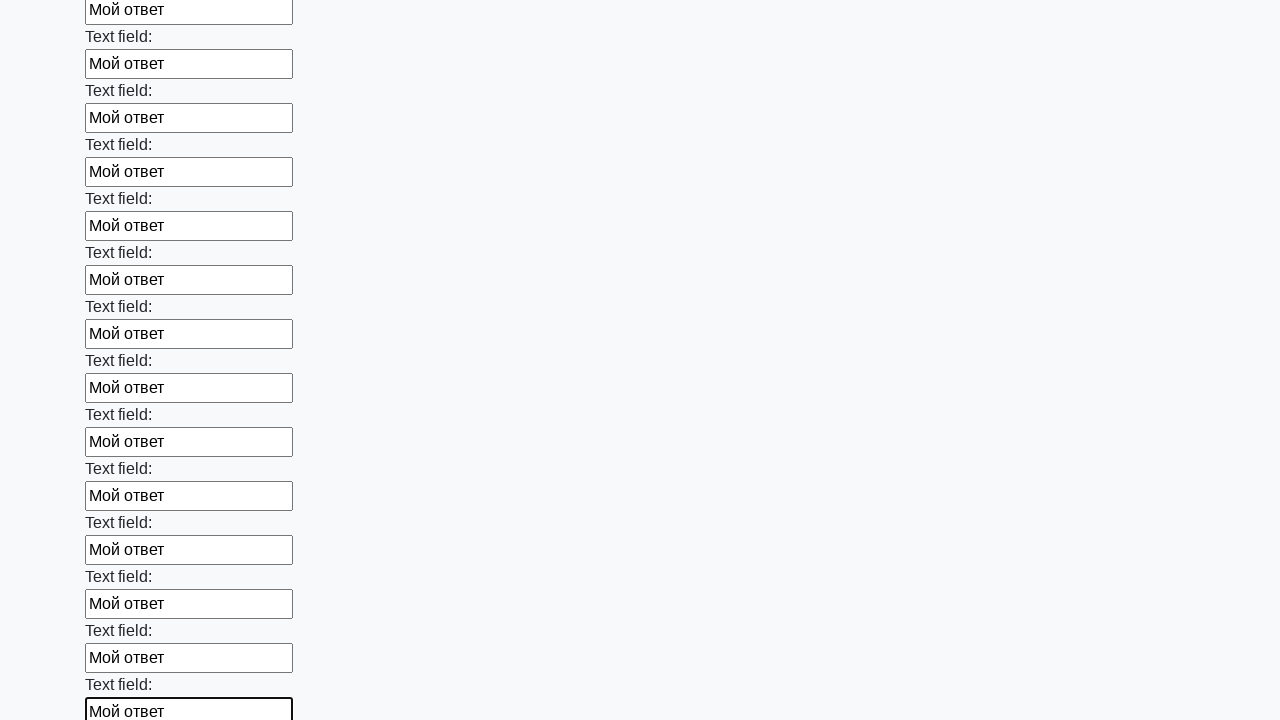

Filled an input field with text 'Мой ответ' on input >> nth=56
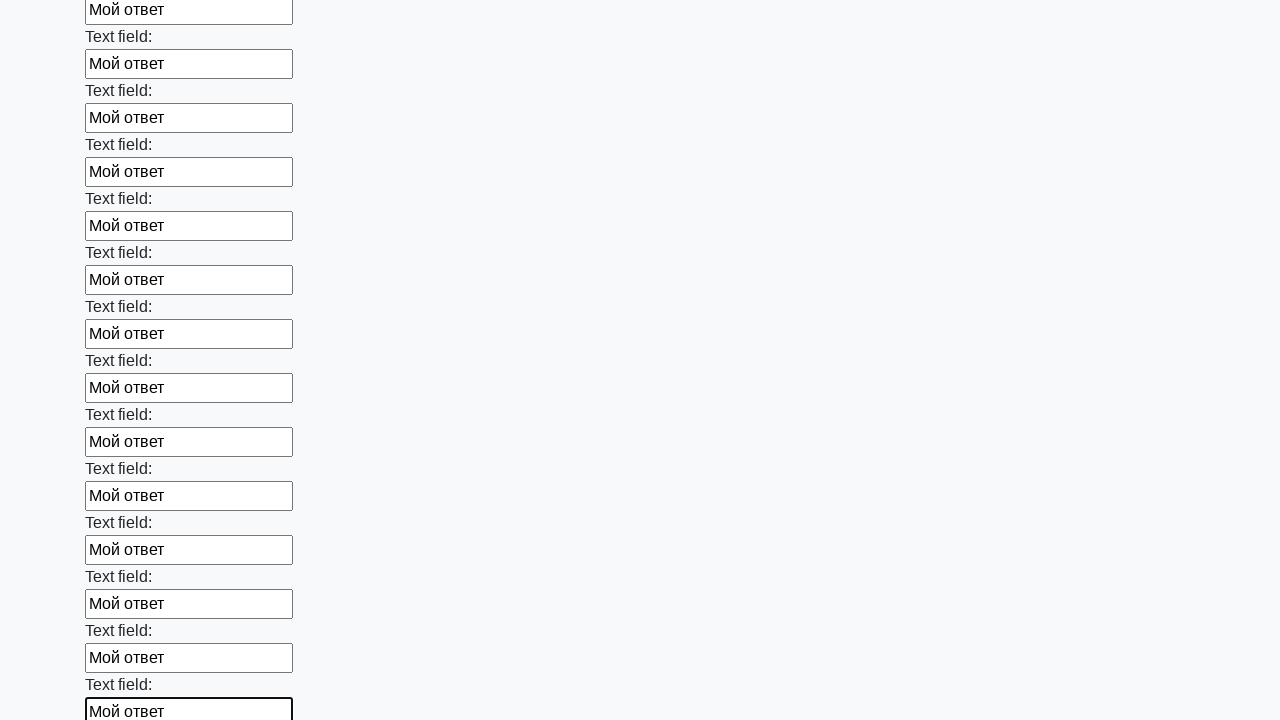

Filled an input field with text 'Мой ответ' on input >> nth=57
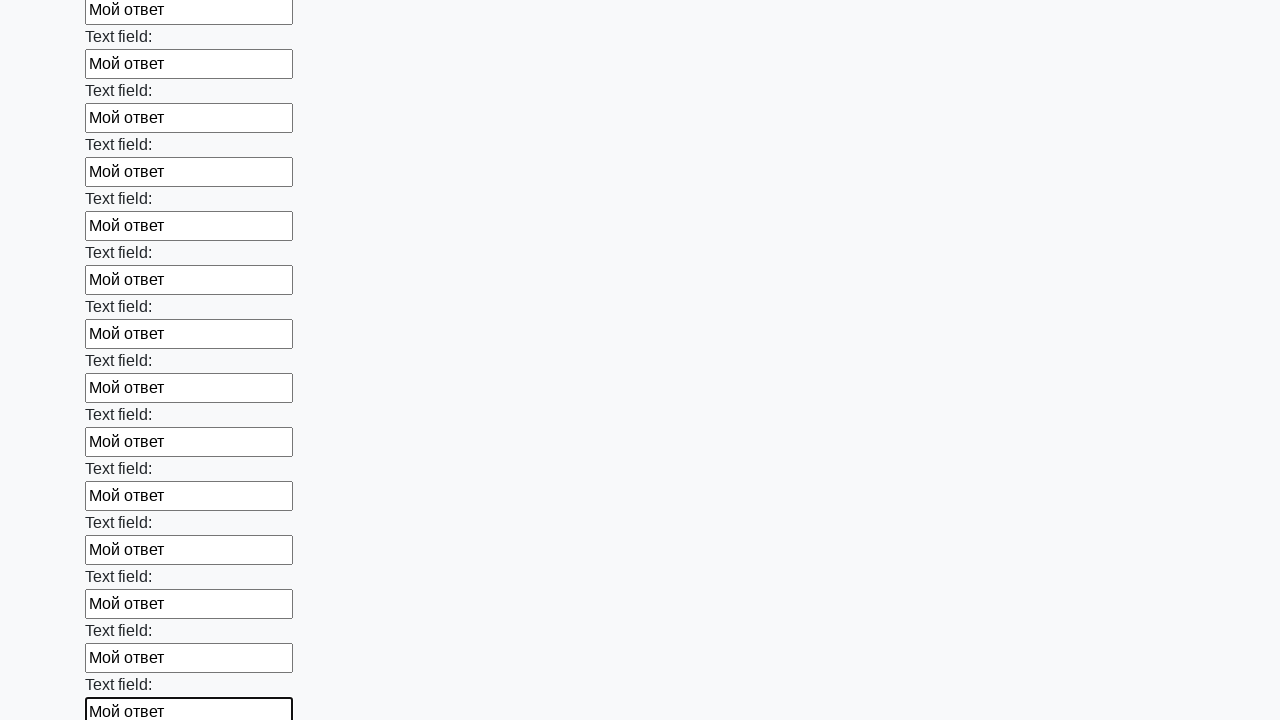

Filled an input field with text 'Мой ответ' on input >> nth=58
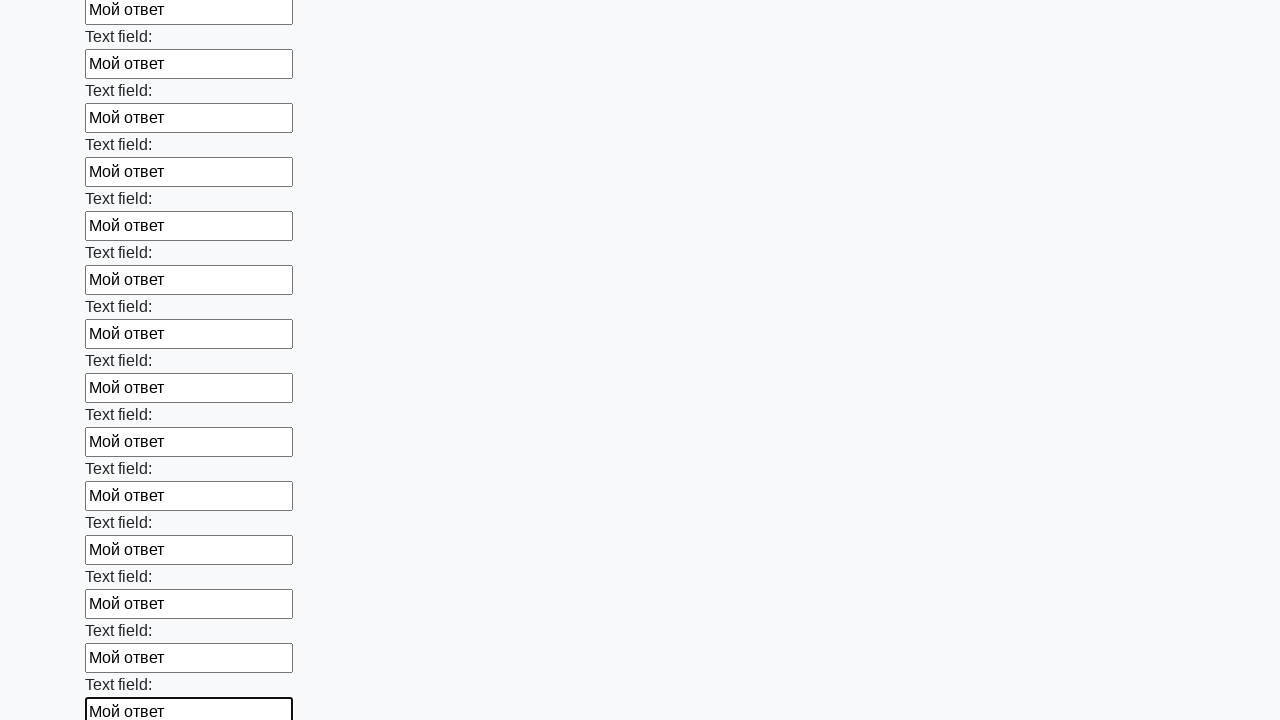

Filled an input field with text 'Мой ответ' on input >> nth=59
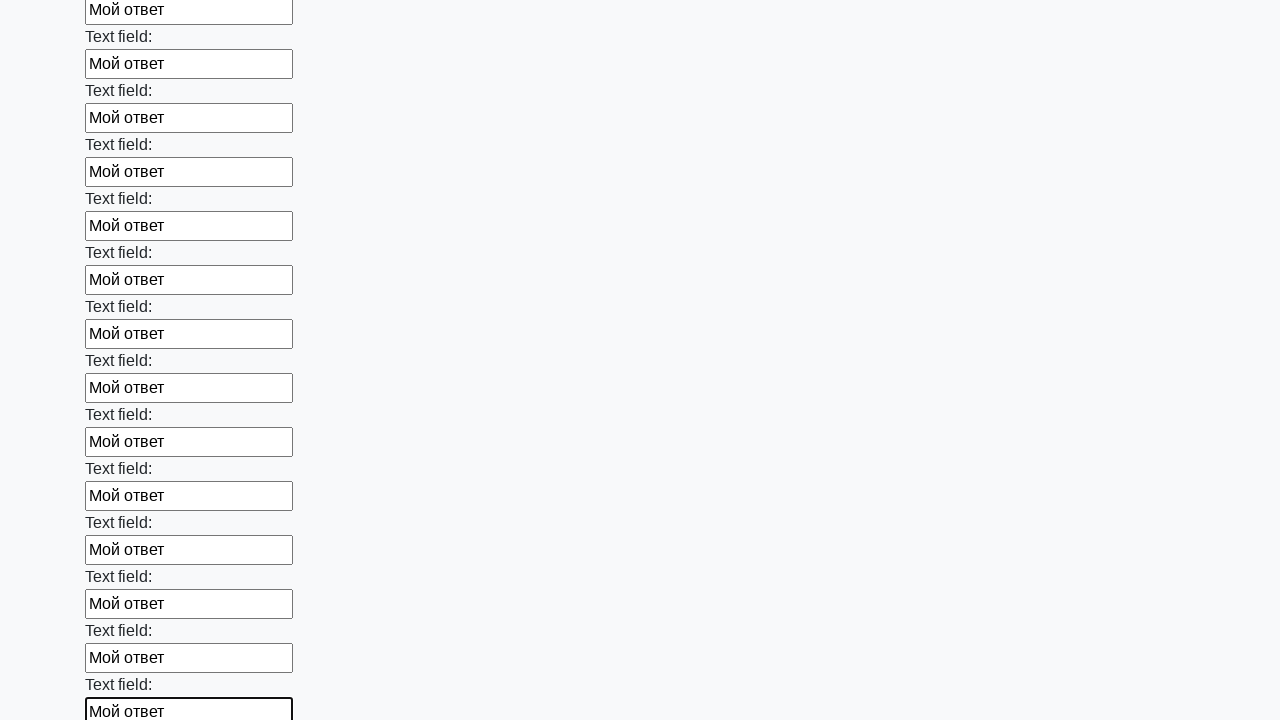

Filled an input field with text 'Мой ответ' on input >> nth=60
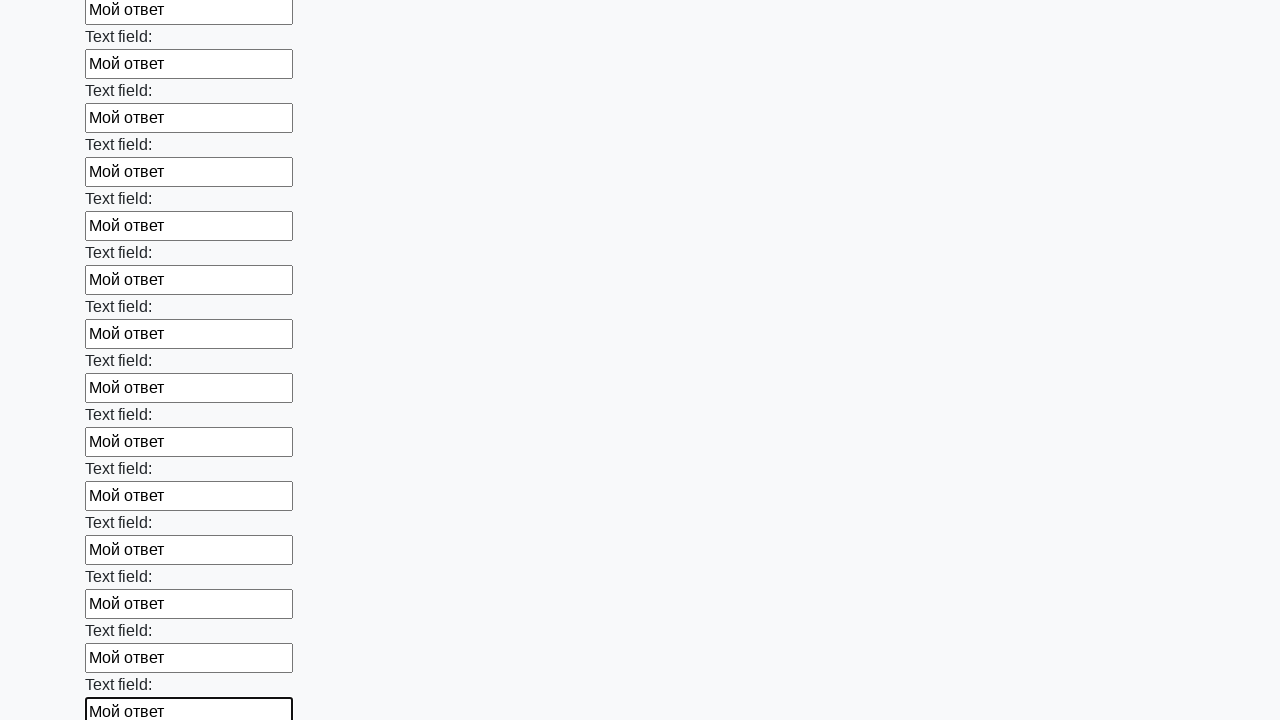

Filled an input field with text 'Мой ответ' on input >> nth=61
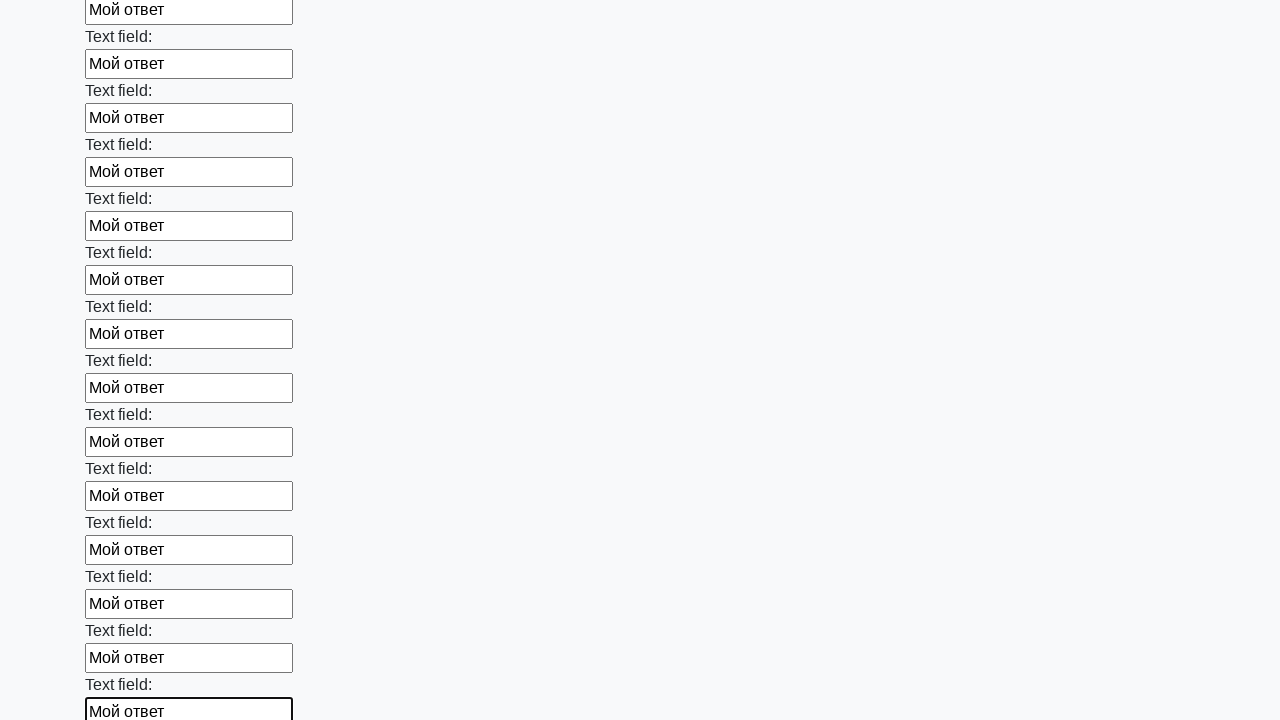

Filled an input field with text 'Мой ответ' on input >> nth=62
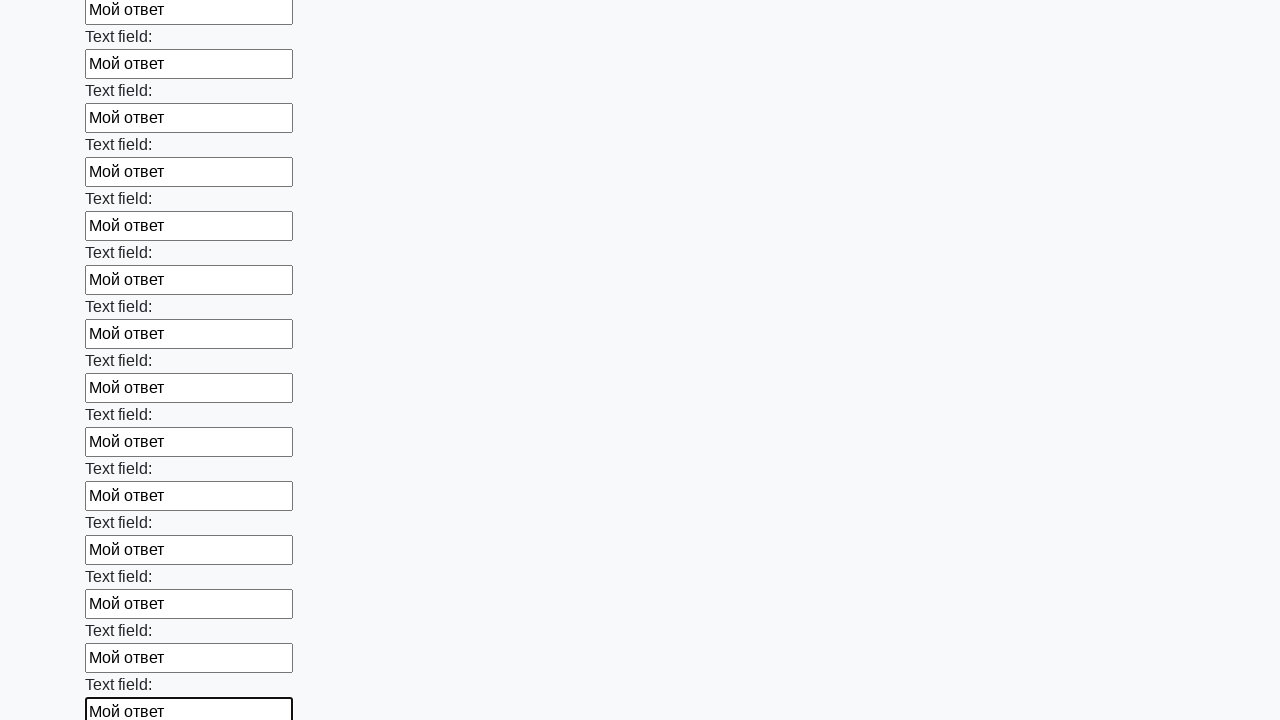

Filled an input field with text 'Мой ответ' on input >> nth=63
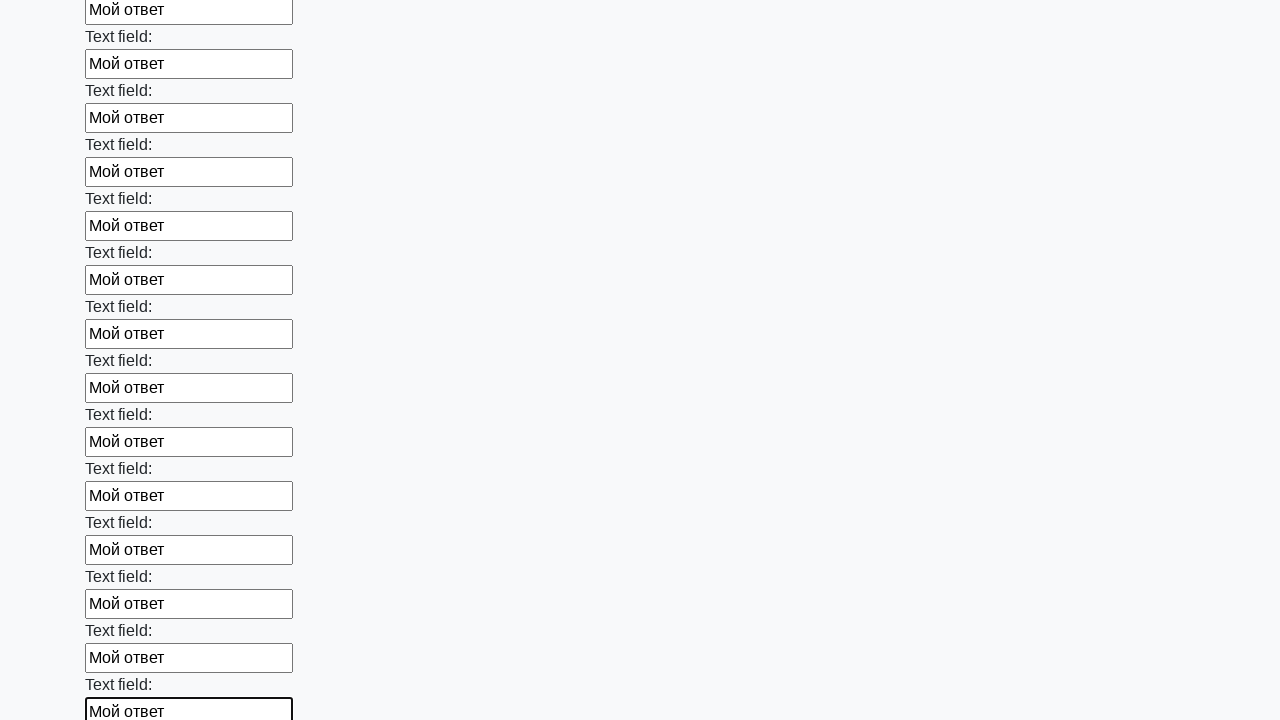

Filled an input field with text 'Мой ответ' on input >> nth=64
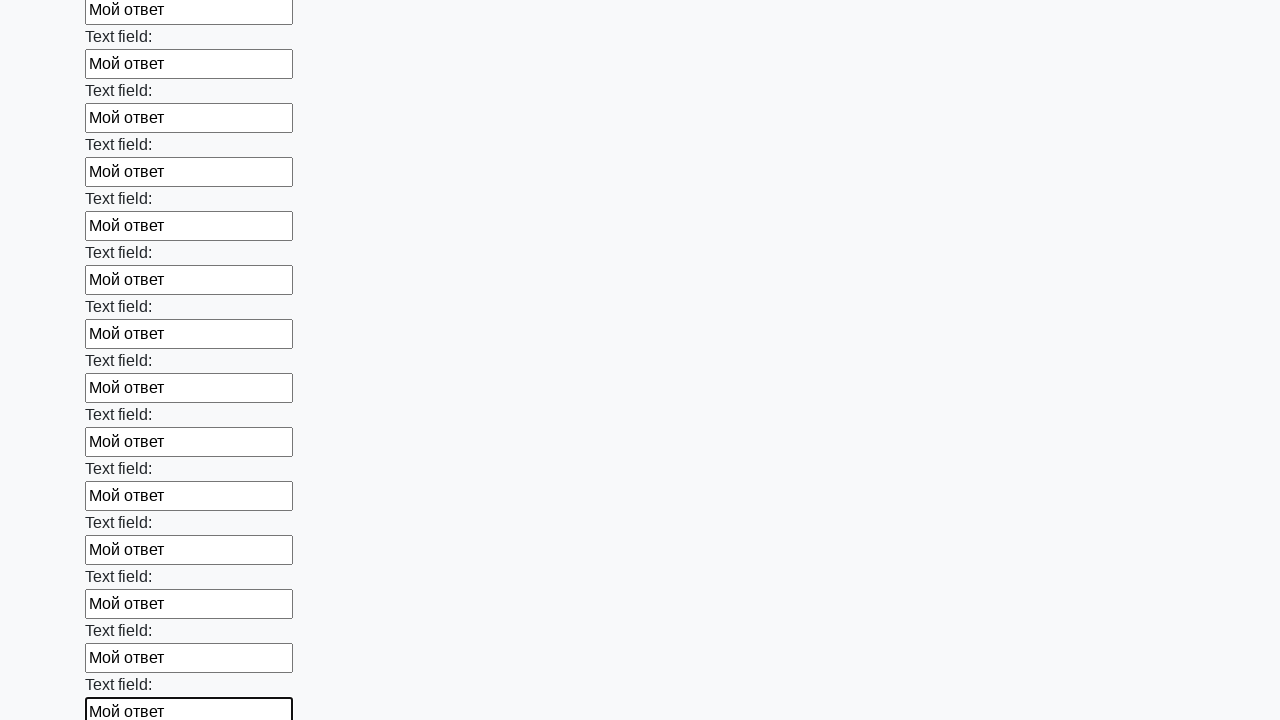

Filled an input field with text 'Мой ответ' on input >> nth=65
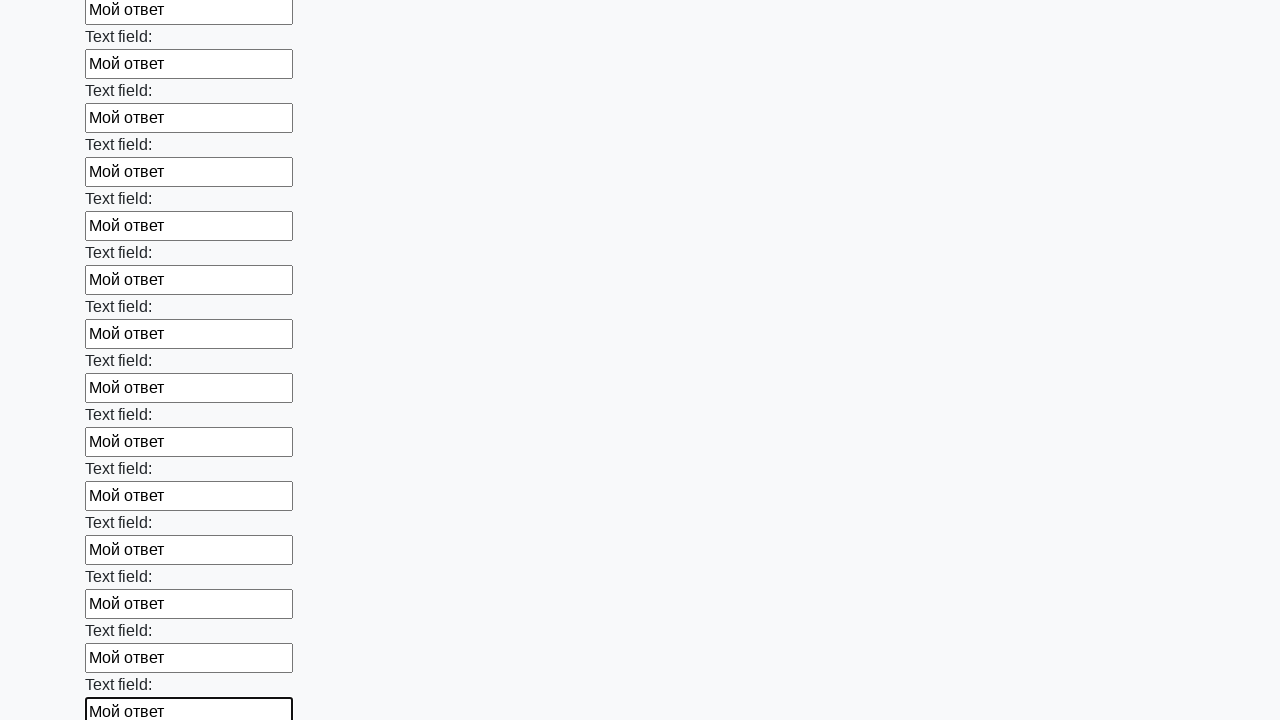

Filled an input field with text 'Мой ответ' on input >> nth=66
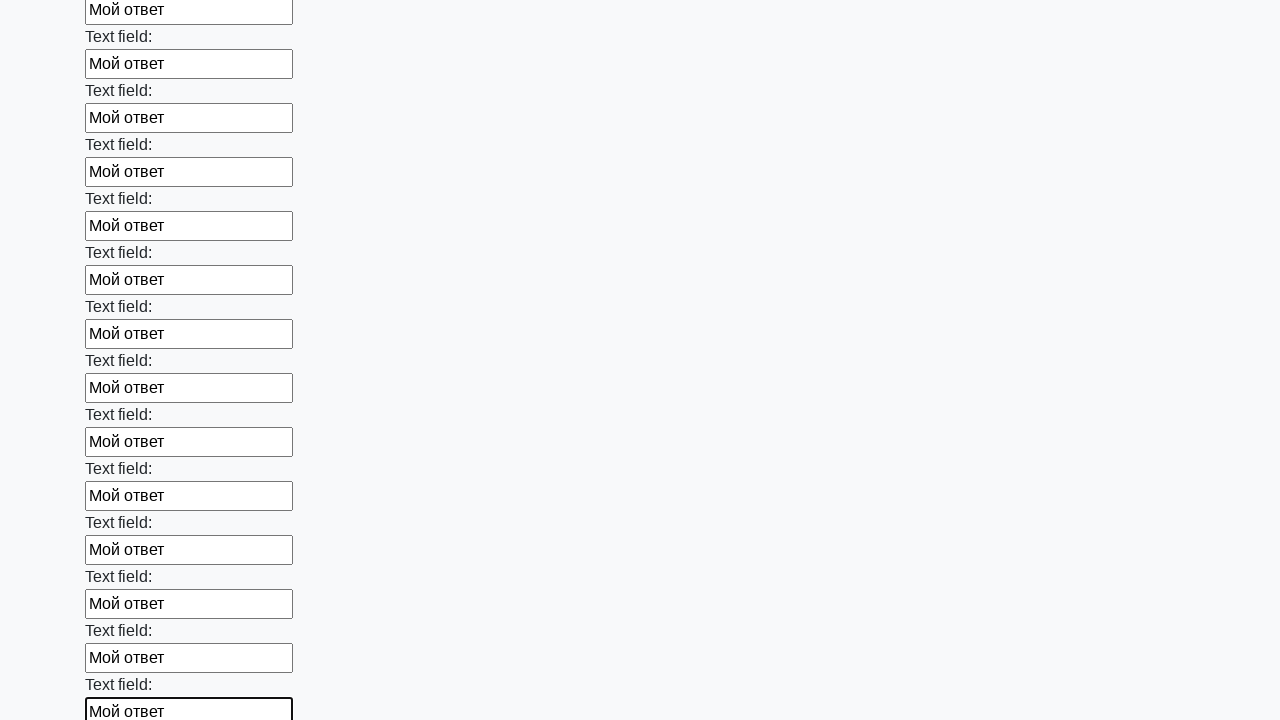

Filled an input field with text 'Мой ответ' on input >> nth=67
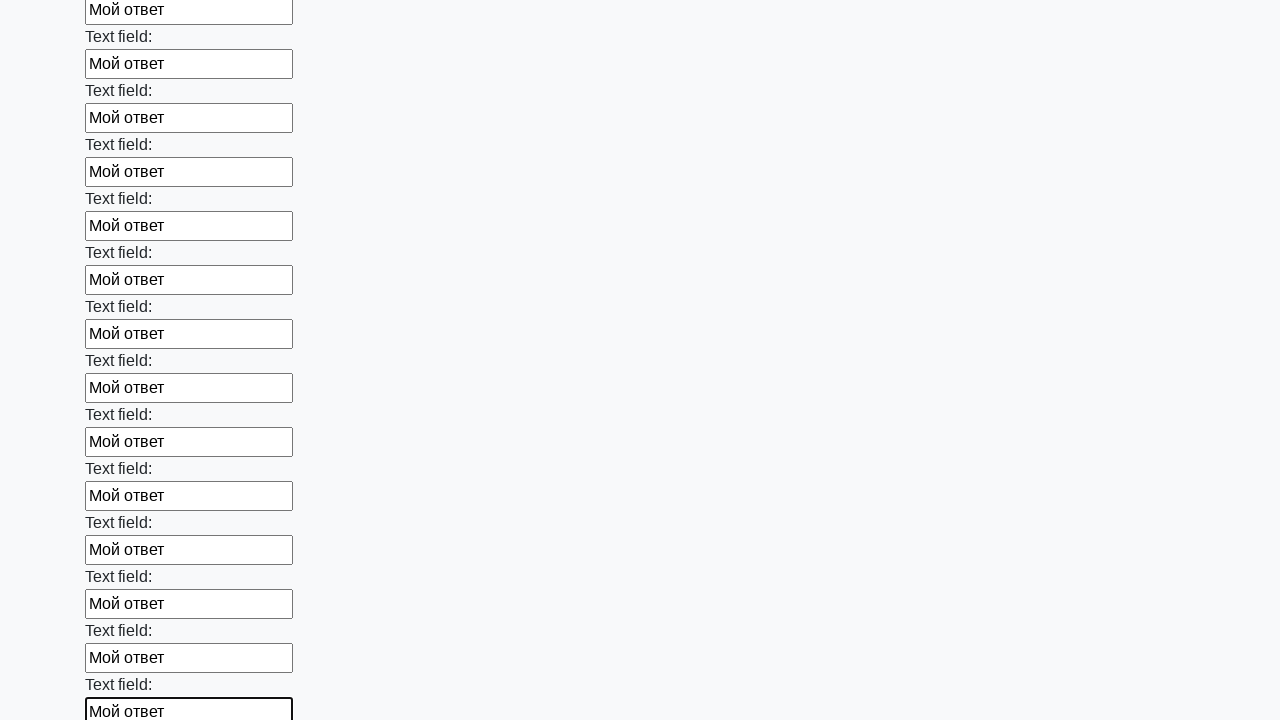

Filled an input field with text 'Мой ответ' on input >> nth=68
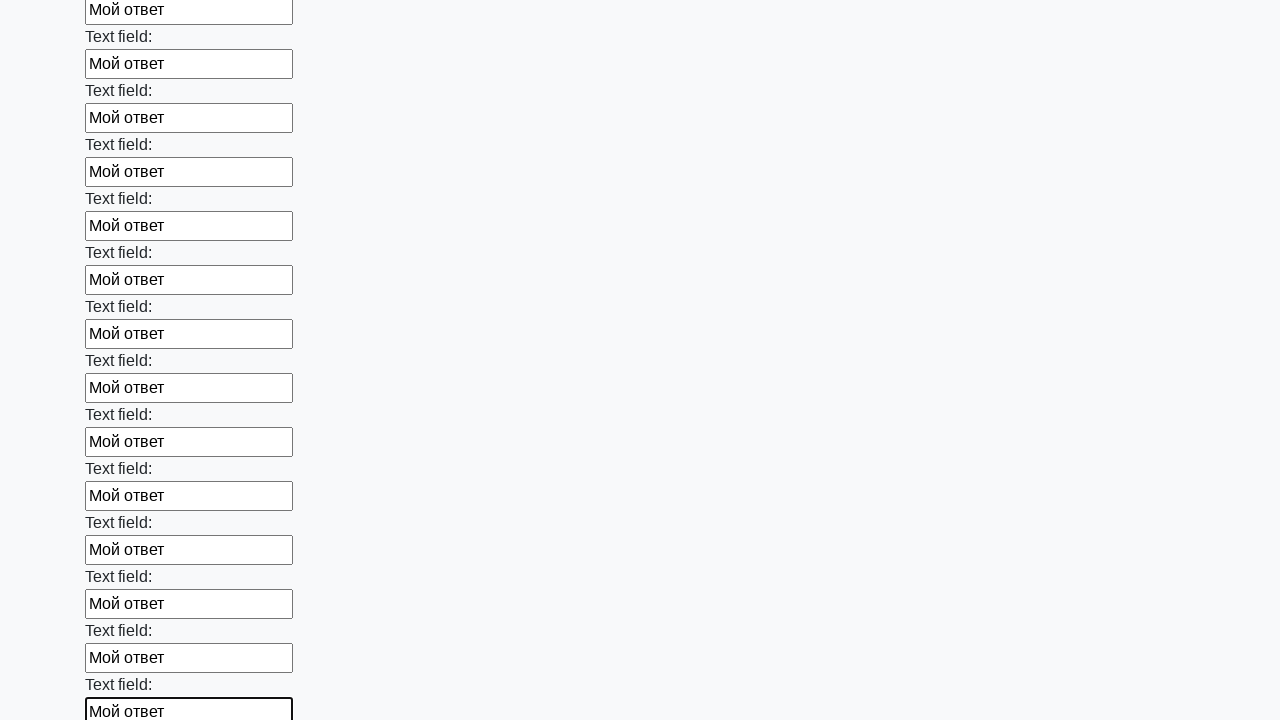

Filled an input field with text 'Мой ответ' on input >> nth=69
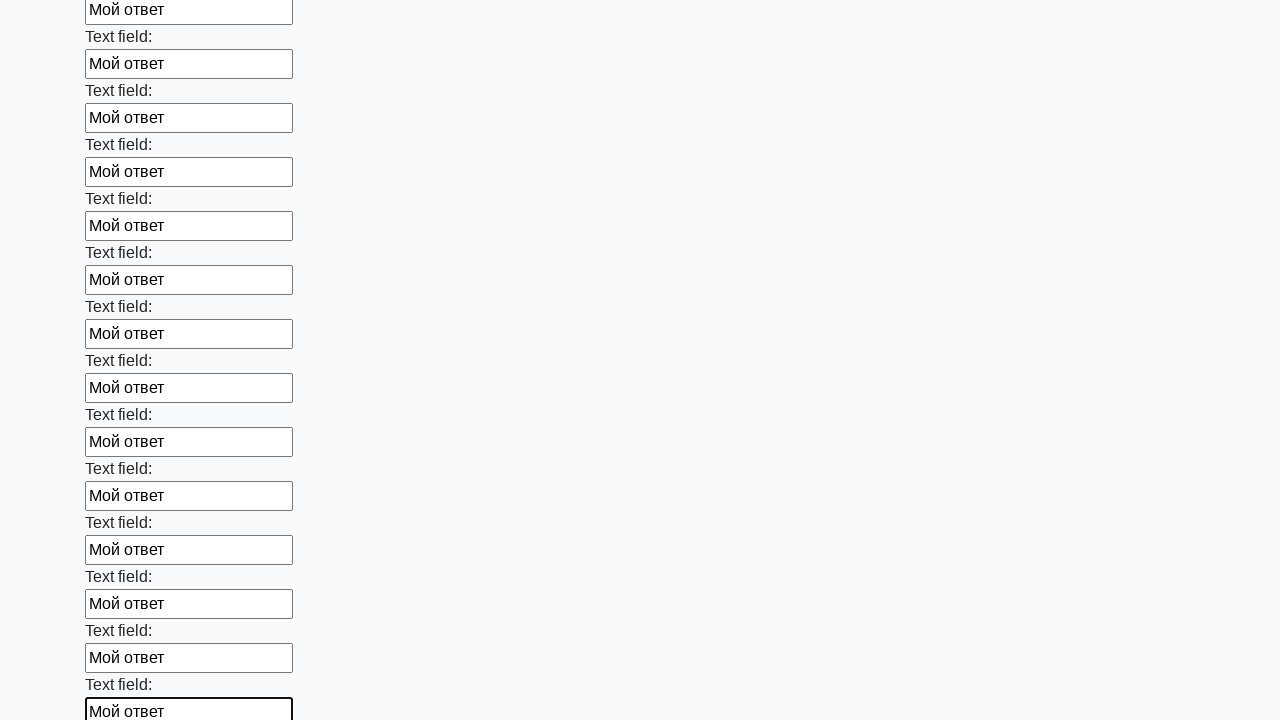

Filled an input field with text 'Мой ответ' on input >> nth=70
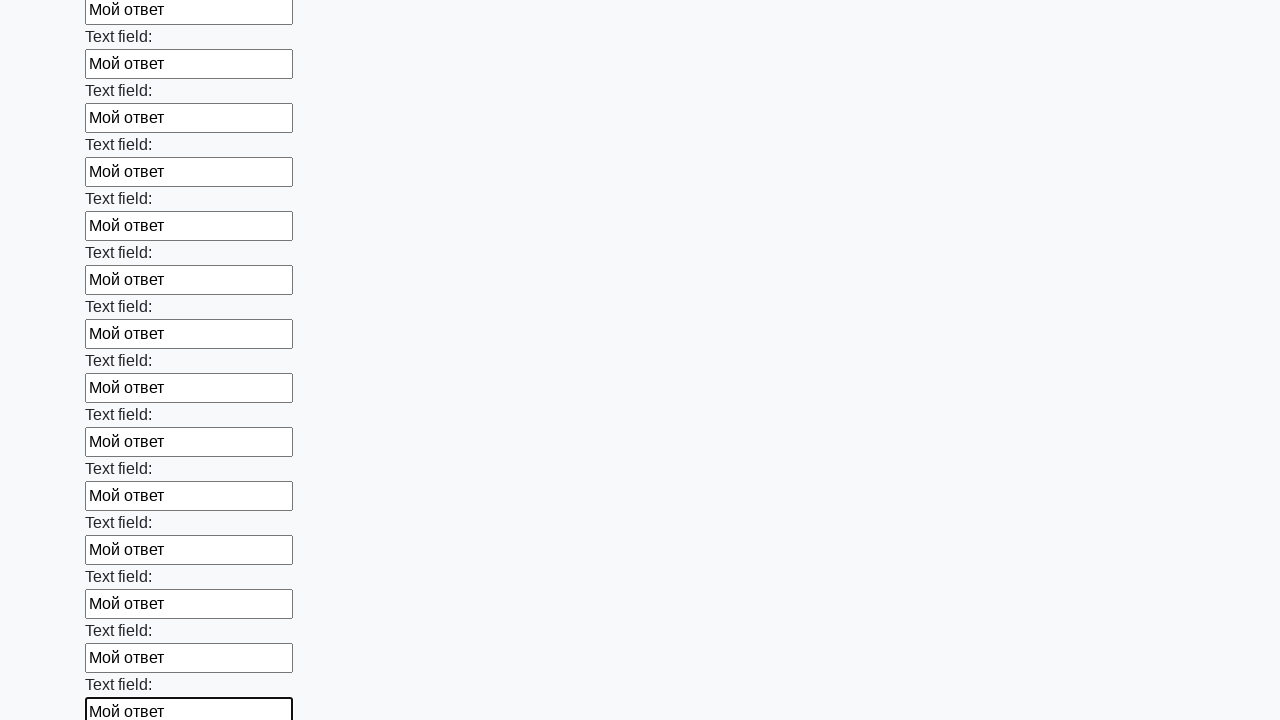

Filled an input field with text 'Мой ответ' on input >> nth=71
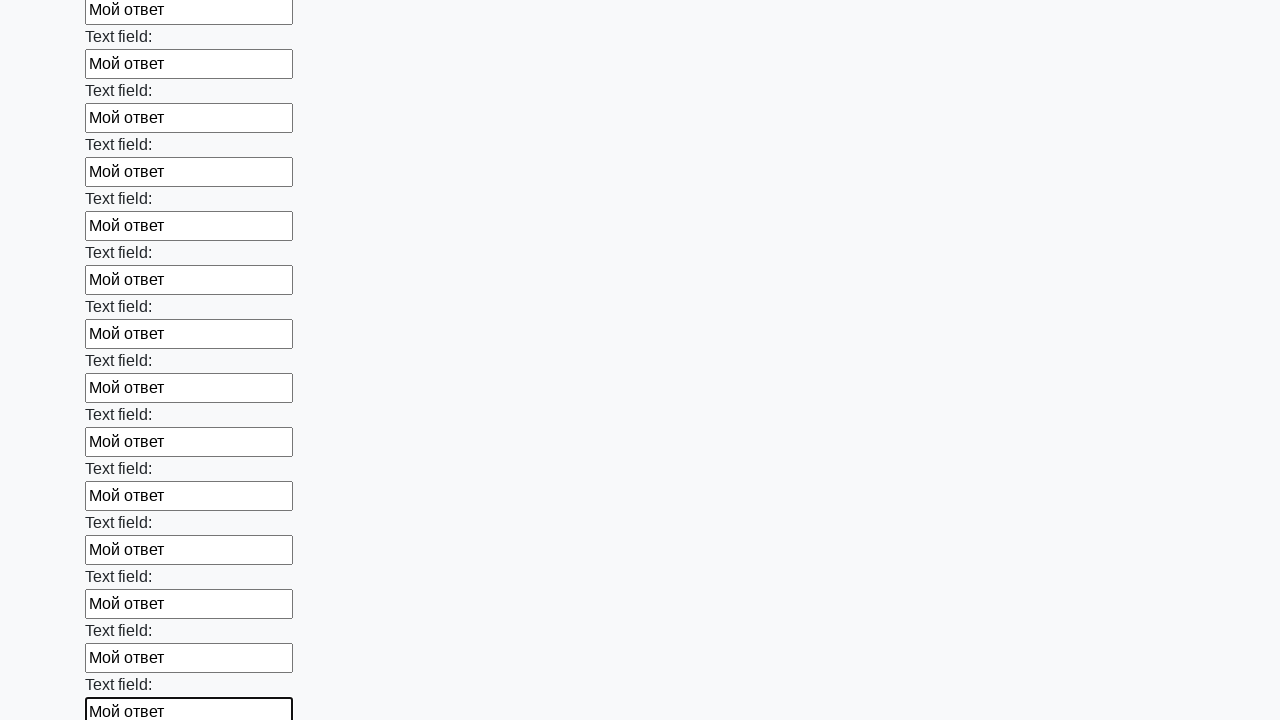

Filled an input field with text 'Мой ответ' on input >> nth=72
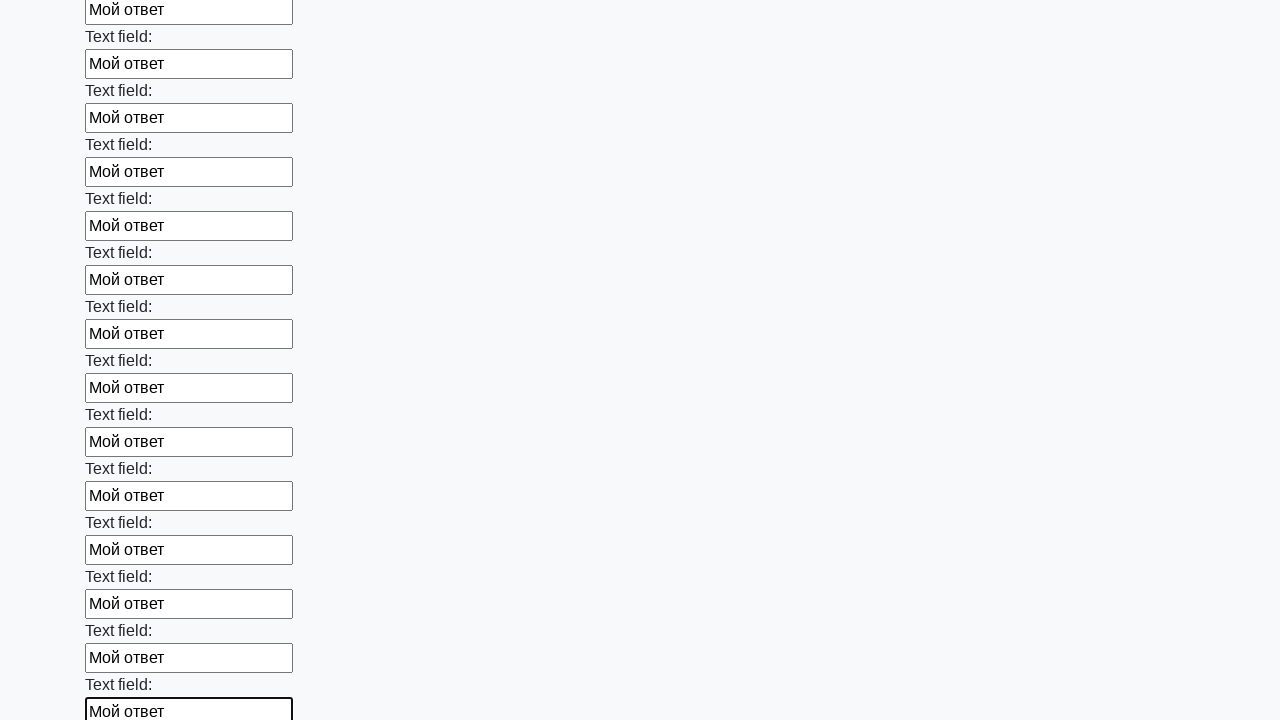

Filled an input field with text 'Мой ответ' on input >> nth=73
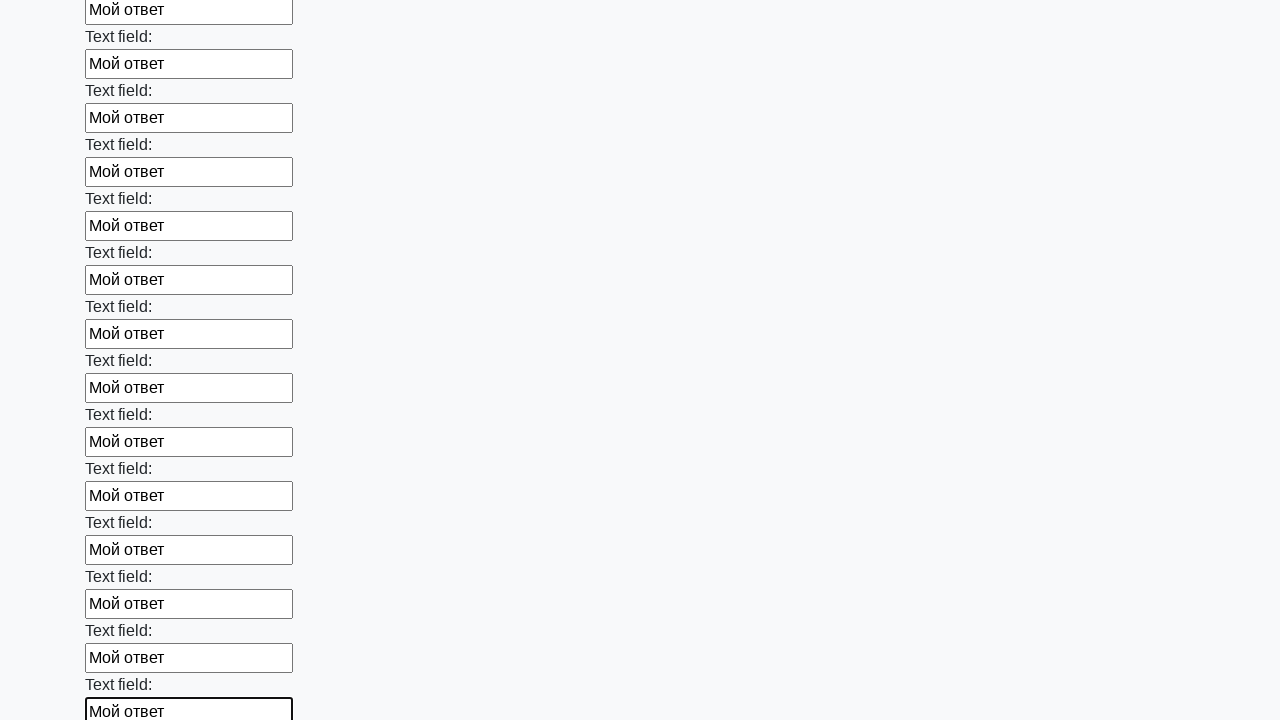

Filled an input field with text 'Мой ответ' on input >> nth=74
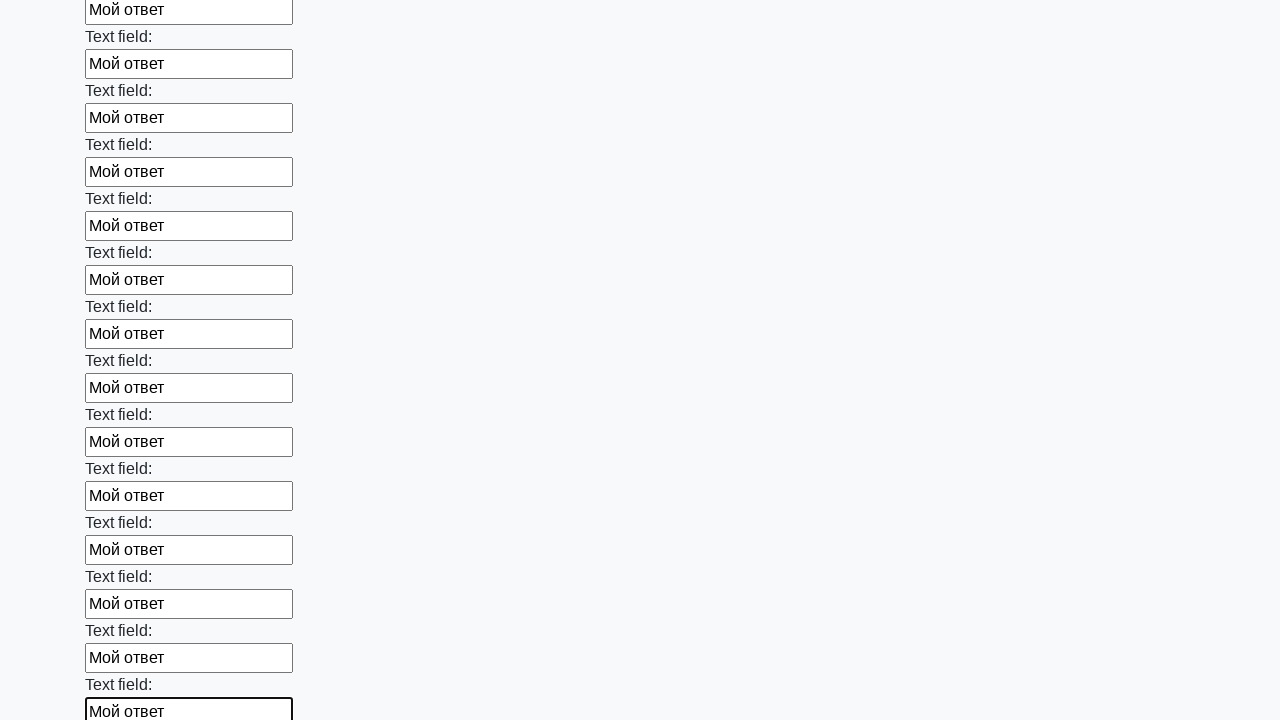

Filled an input field with text 'Мой ответ' on input >> nth=75
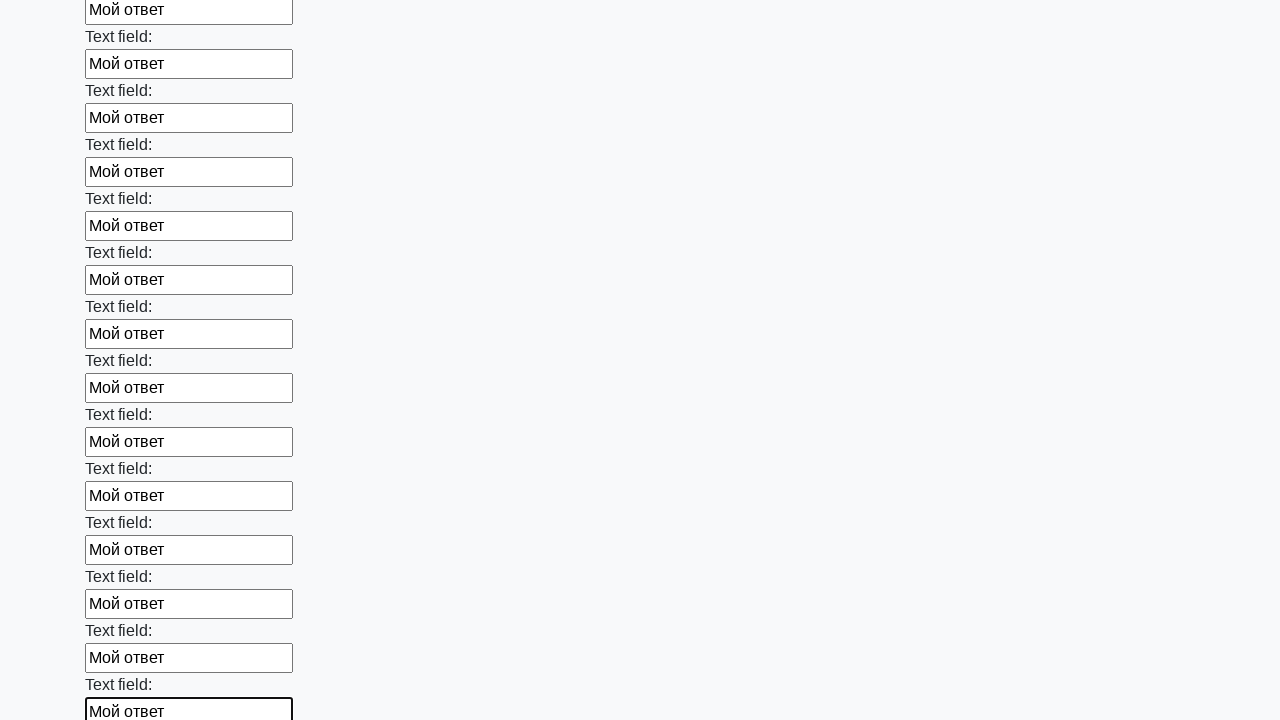

Filled an input field with text 'Мой ответ' on input >> nth=76
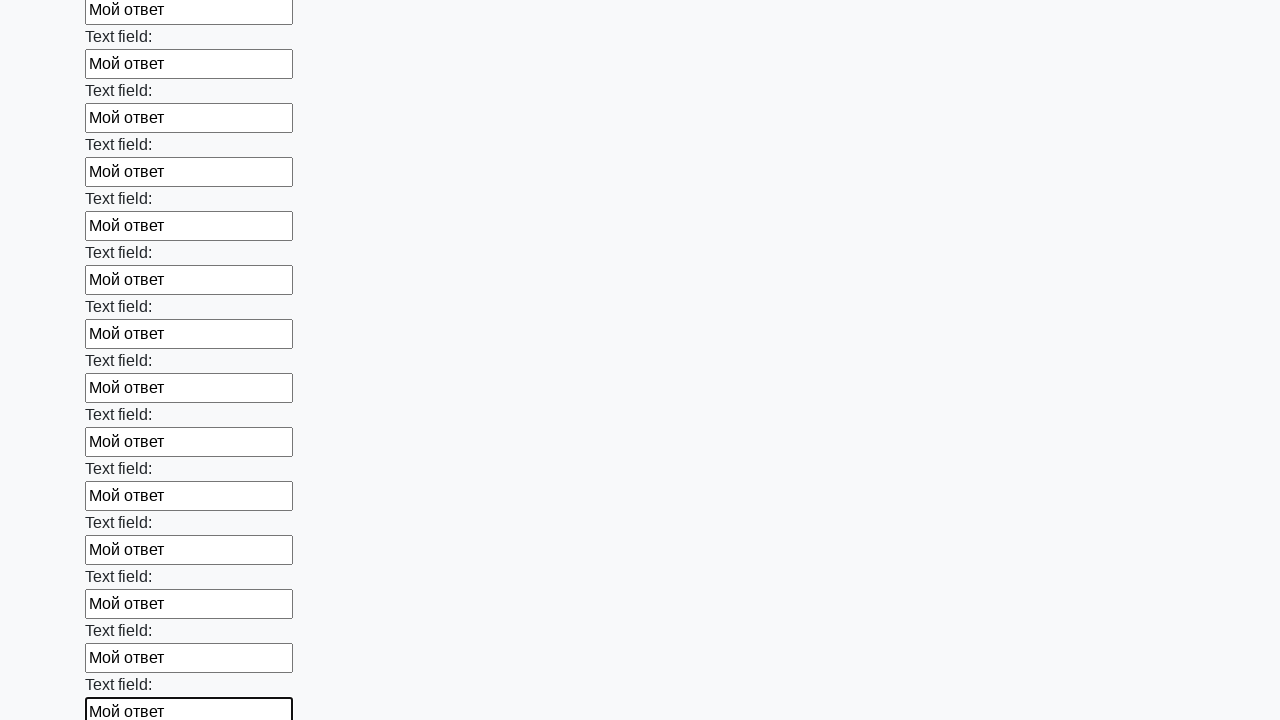

Filled an input field with text 'Мой ответ' on input >> nth=77
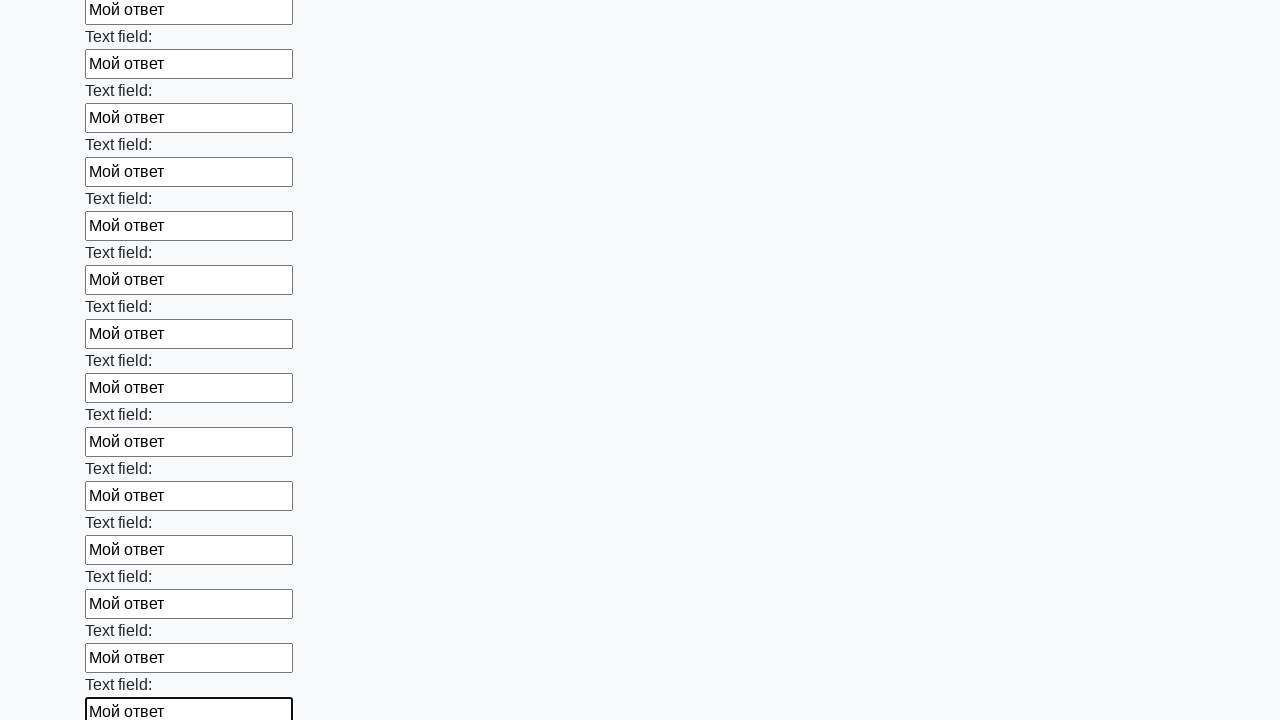

Filled an input field with text 'Мой ответ' on input >> nth=78
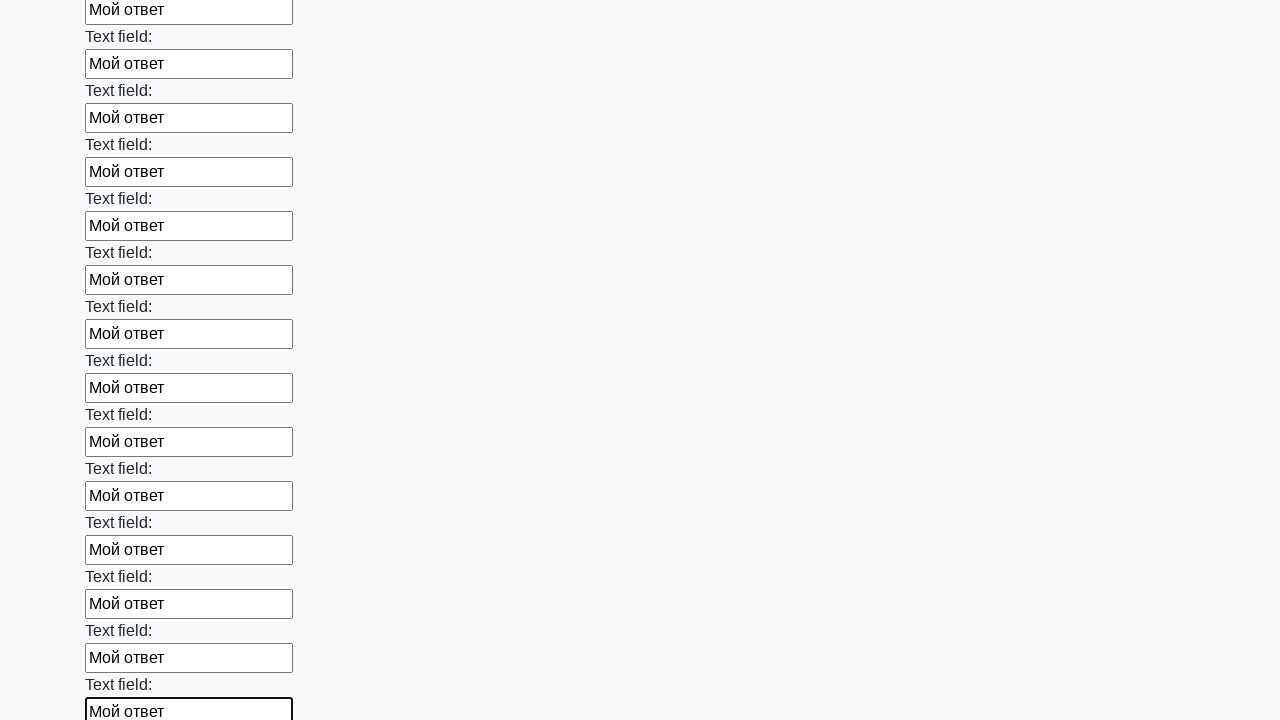

Filled an input field with text 'Мой ответ' on input >> nth=79
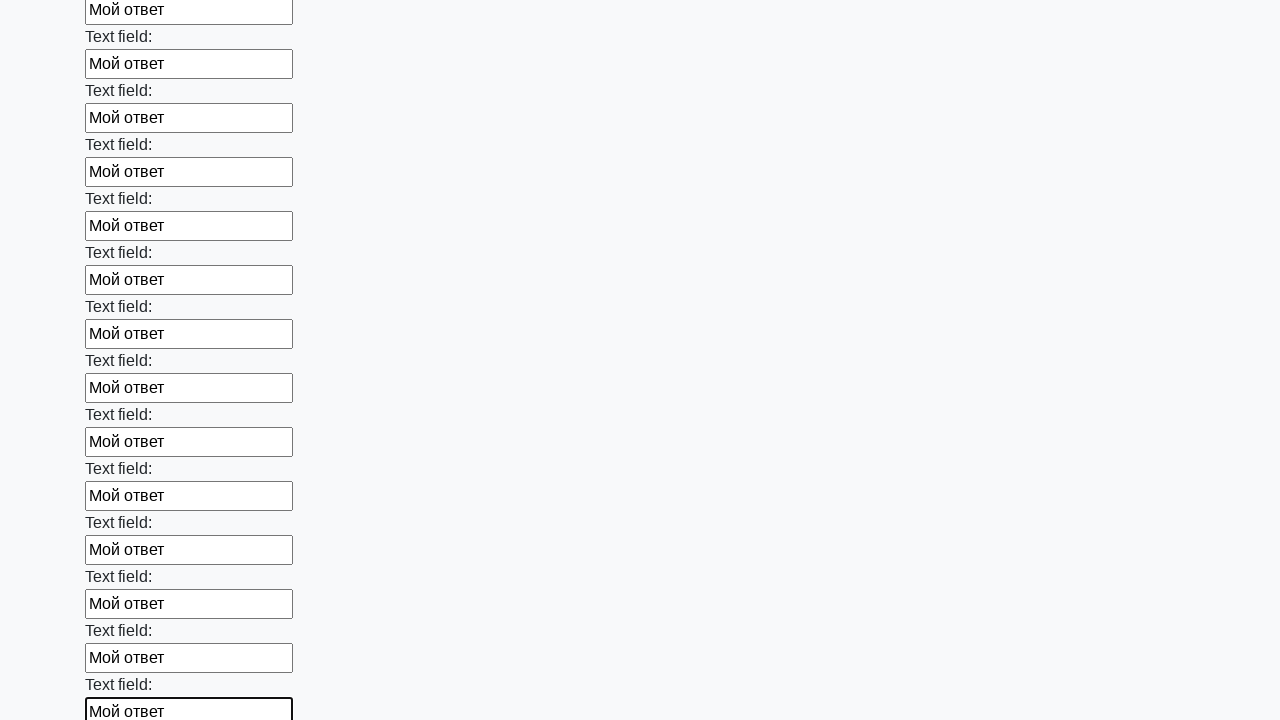

Filled an input field with text 'Мой ответ' on input >> nth=80
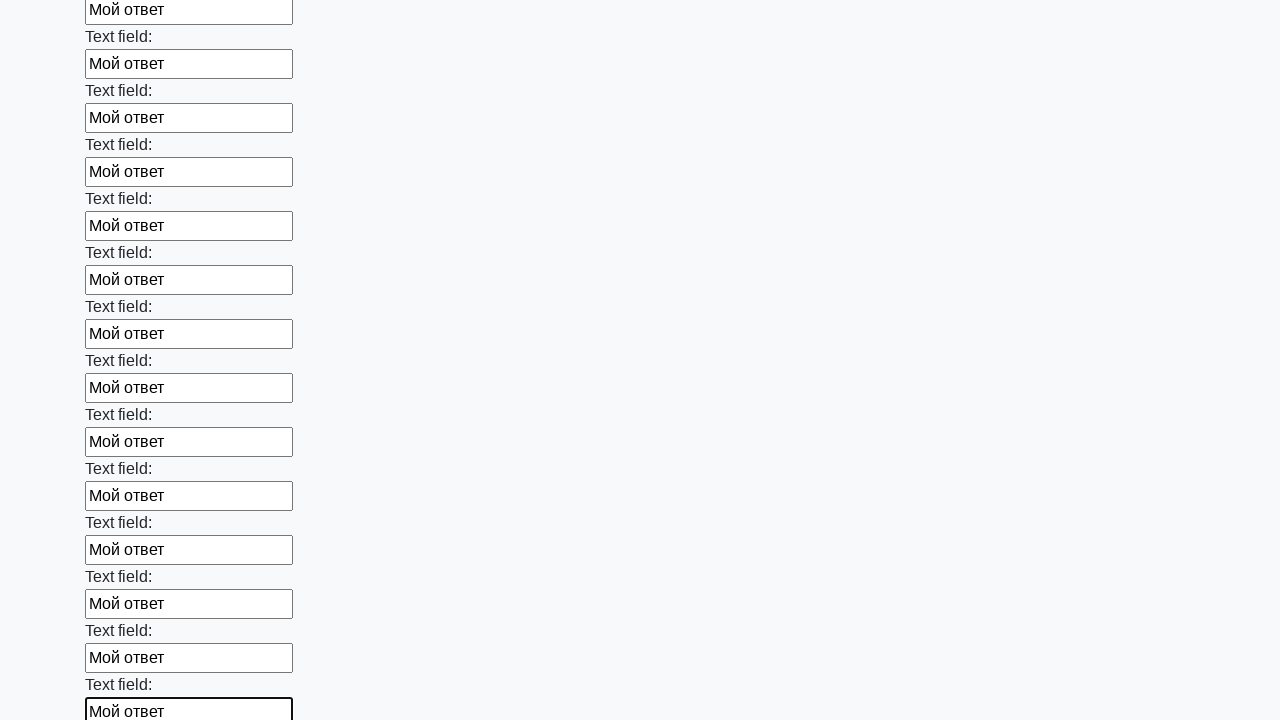

Filled an input field with text 'Мой ответ' on input >> nth=81
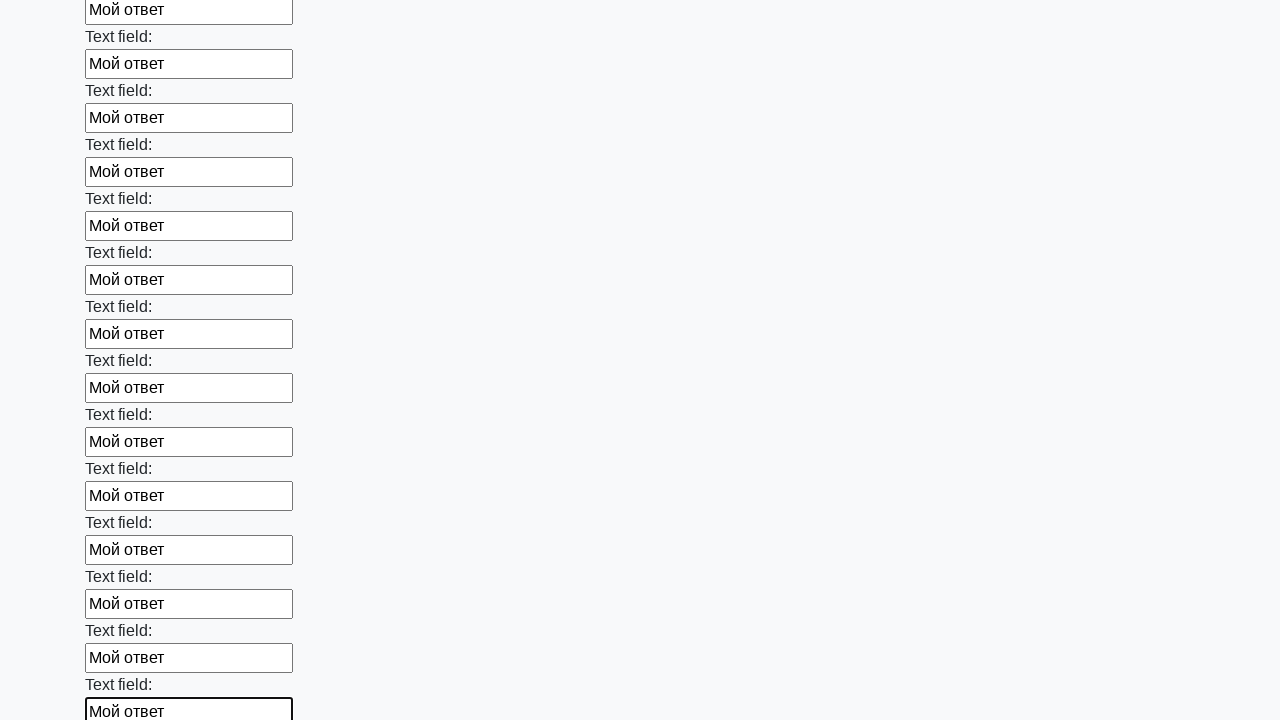

Filled an input field with text 'Мой ответ' on input >> nth=82
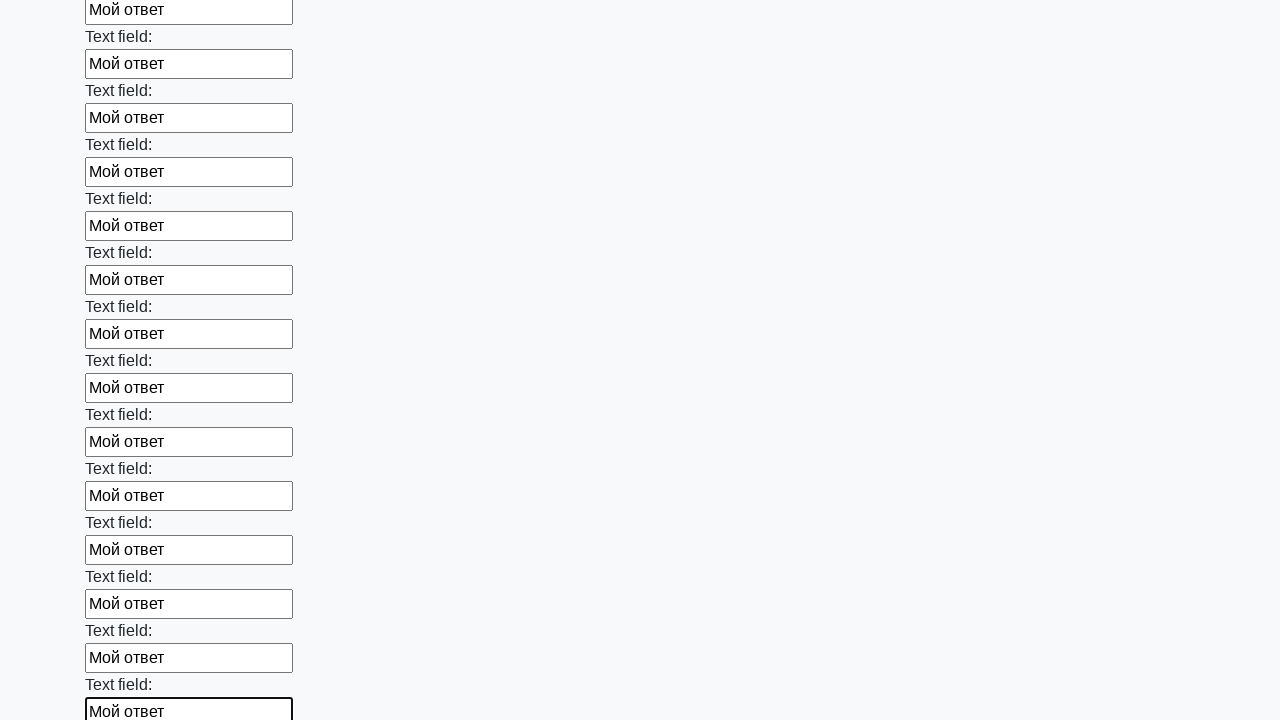

Filled an input field with text 'Мой ответ' on input >> nth=83
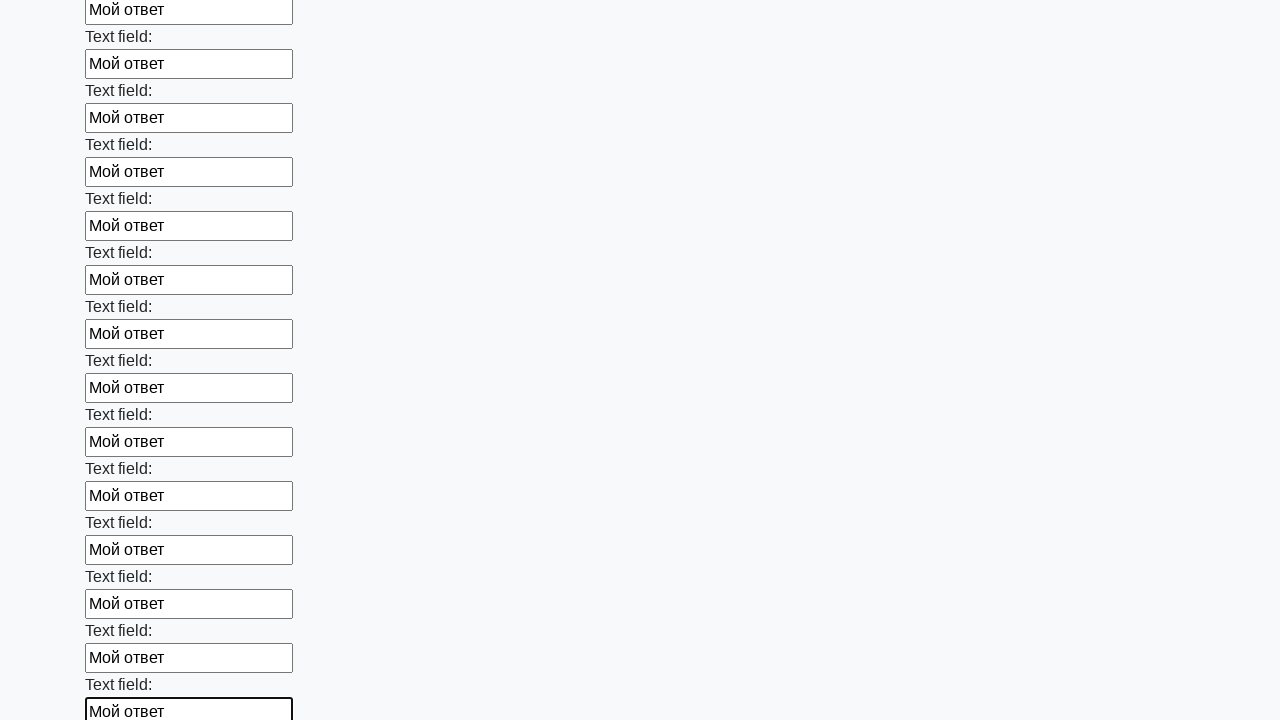

Filled an input field with text 'Мой ответ' on input >> nth=84
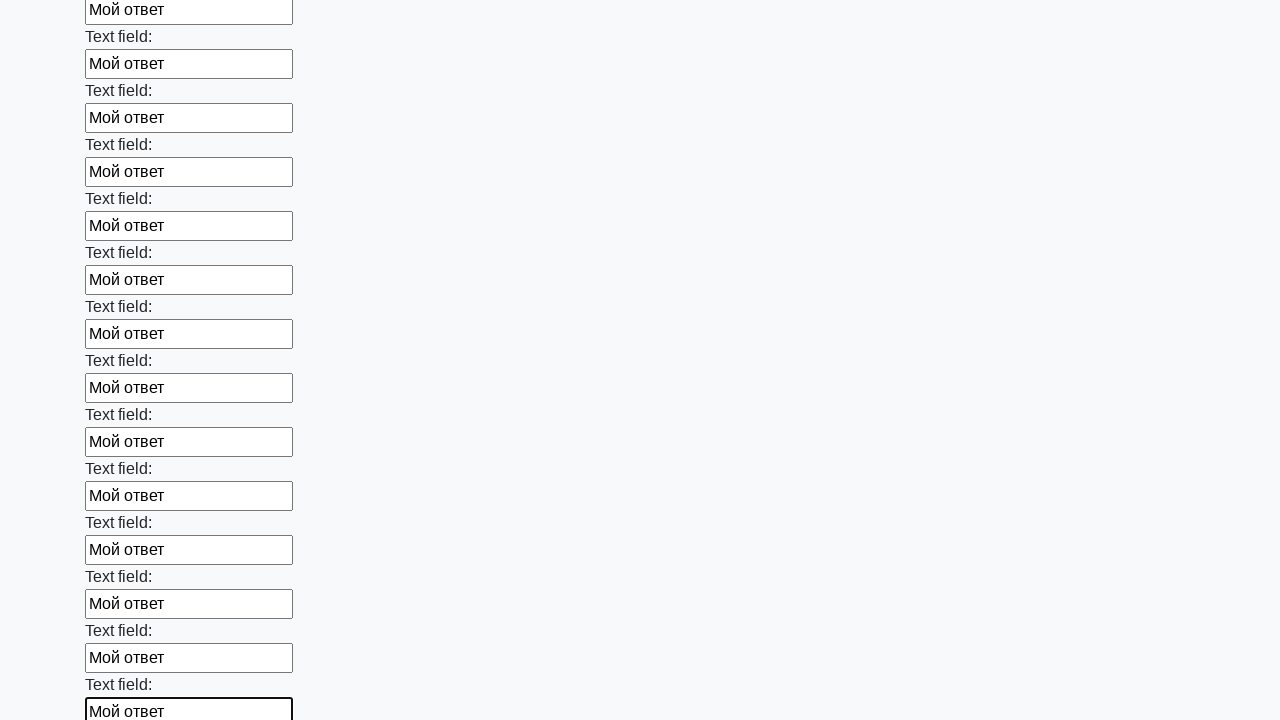

Filled an input field with text 'Мой ответ' on input >> nth=85
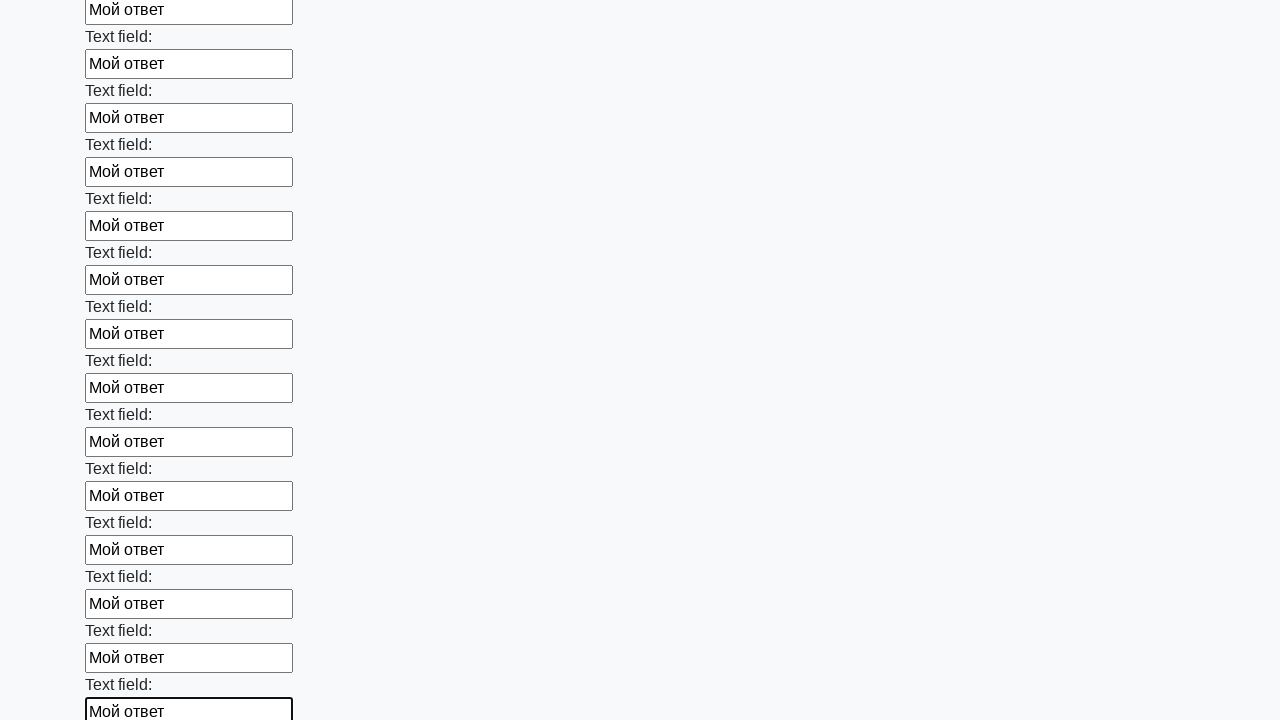

Filled an input field with text 'Мой ответ' on input >> nth=86
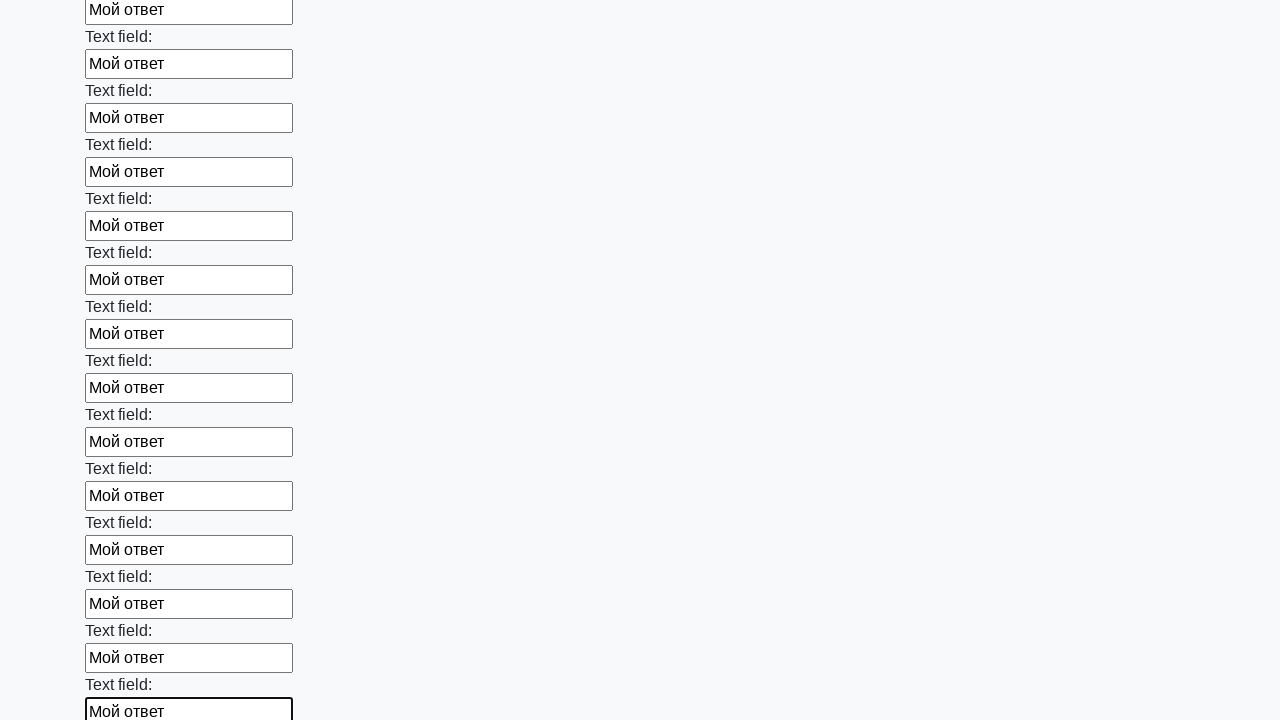

Filled an input field with text 'Мой ответ' on input >> nth=87
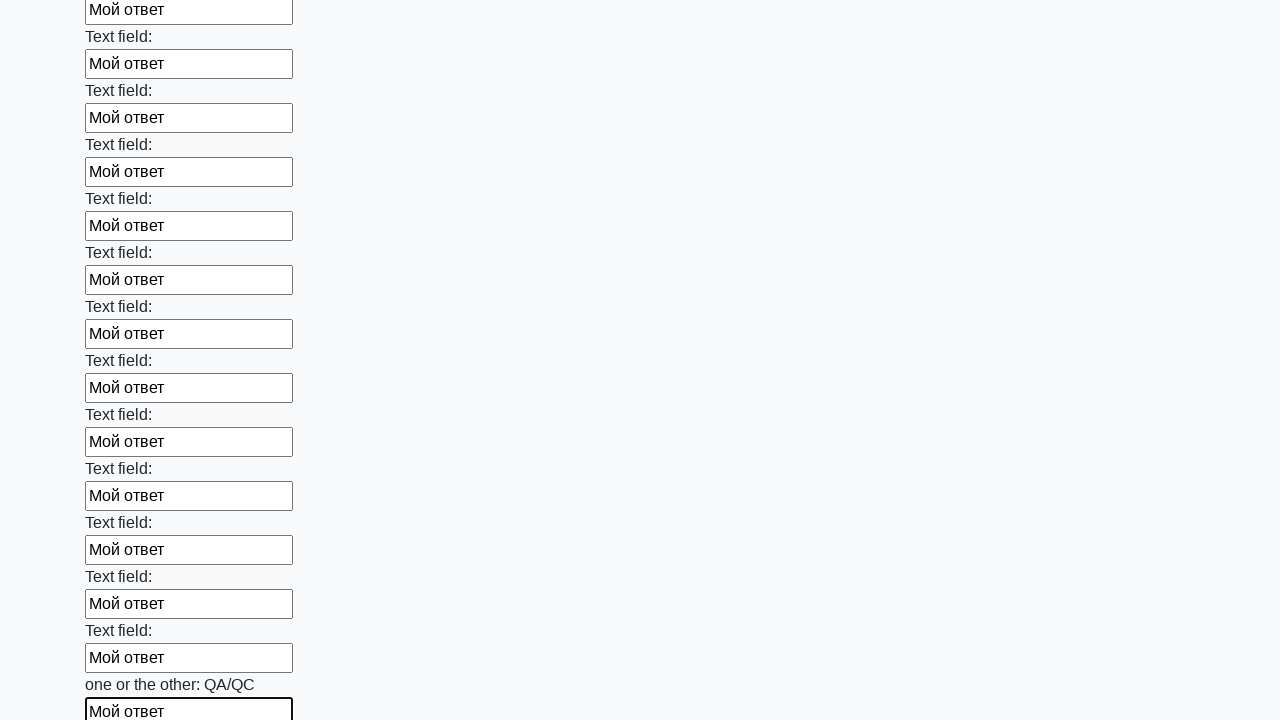

Filled an input field with text 'Мой ответ' on input >> nth=88
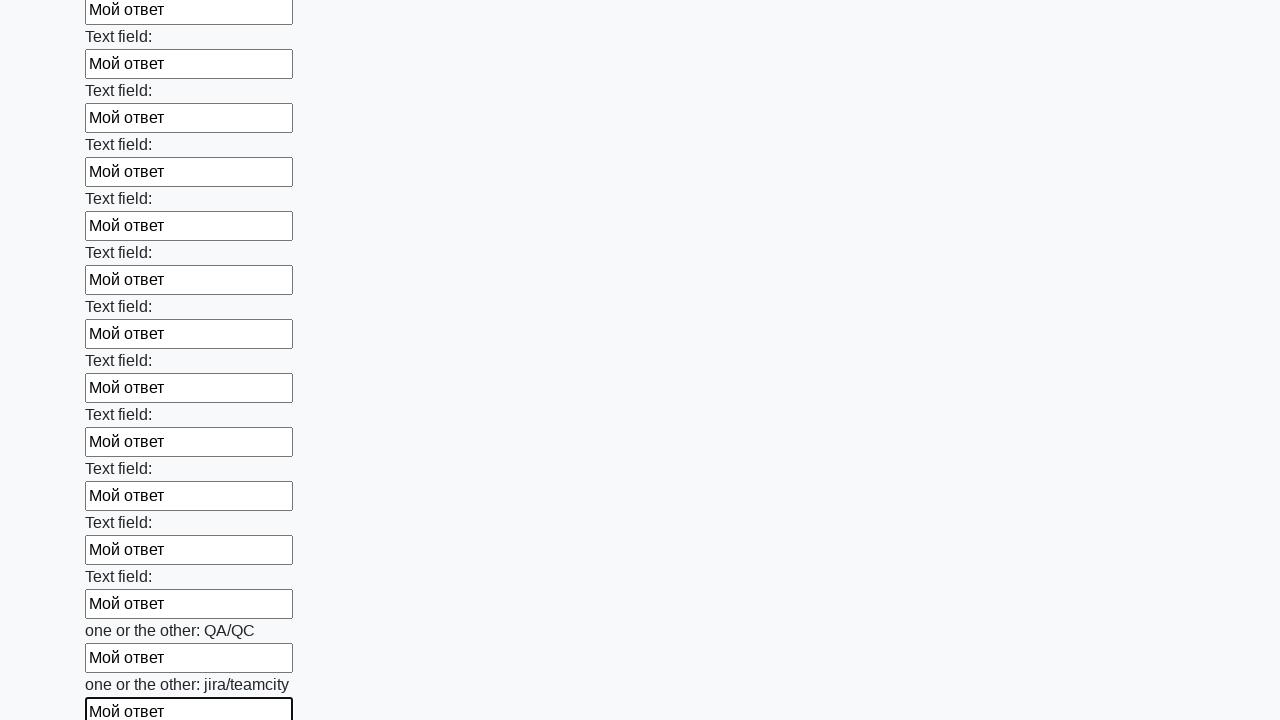

Filled an input field with text 'Мой ответ' on input >> nth=89
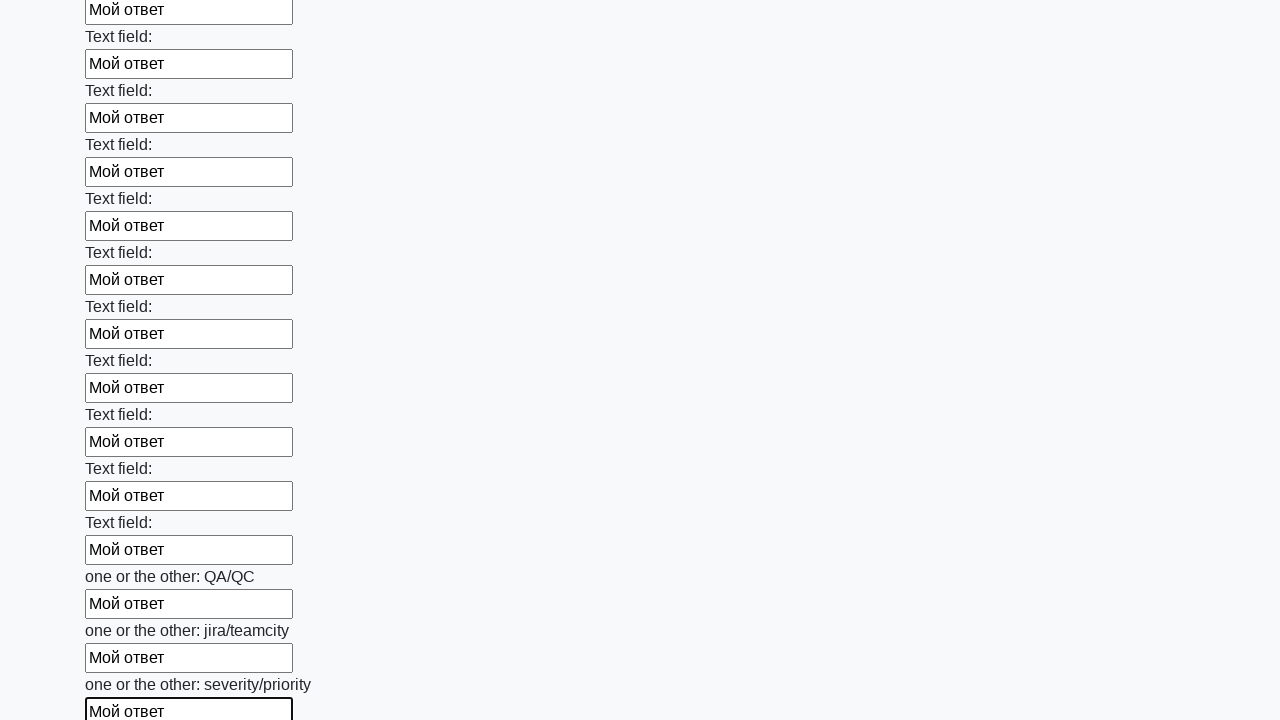

Filled an input field with text 'Мой ответ' on input >> nth=90
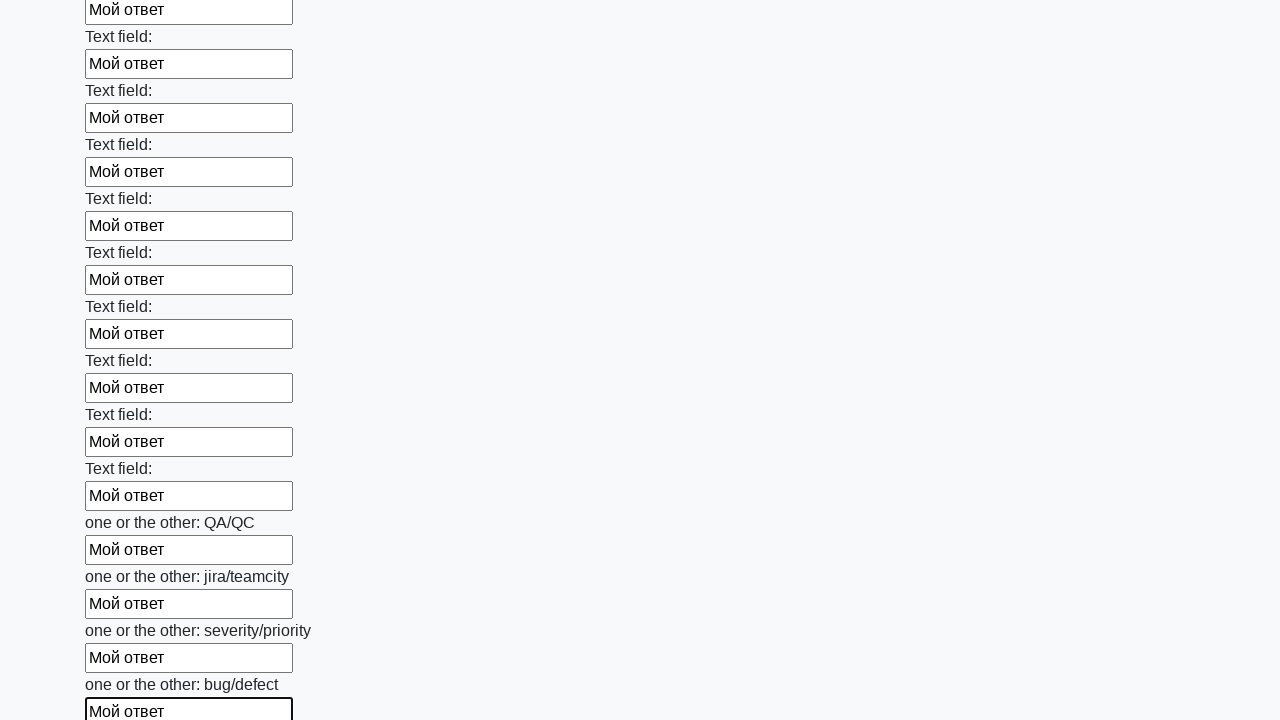

Filled an input field with text 'Мой ответ' on input >> nth=91
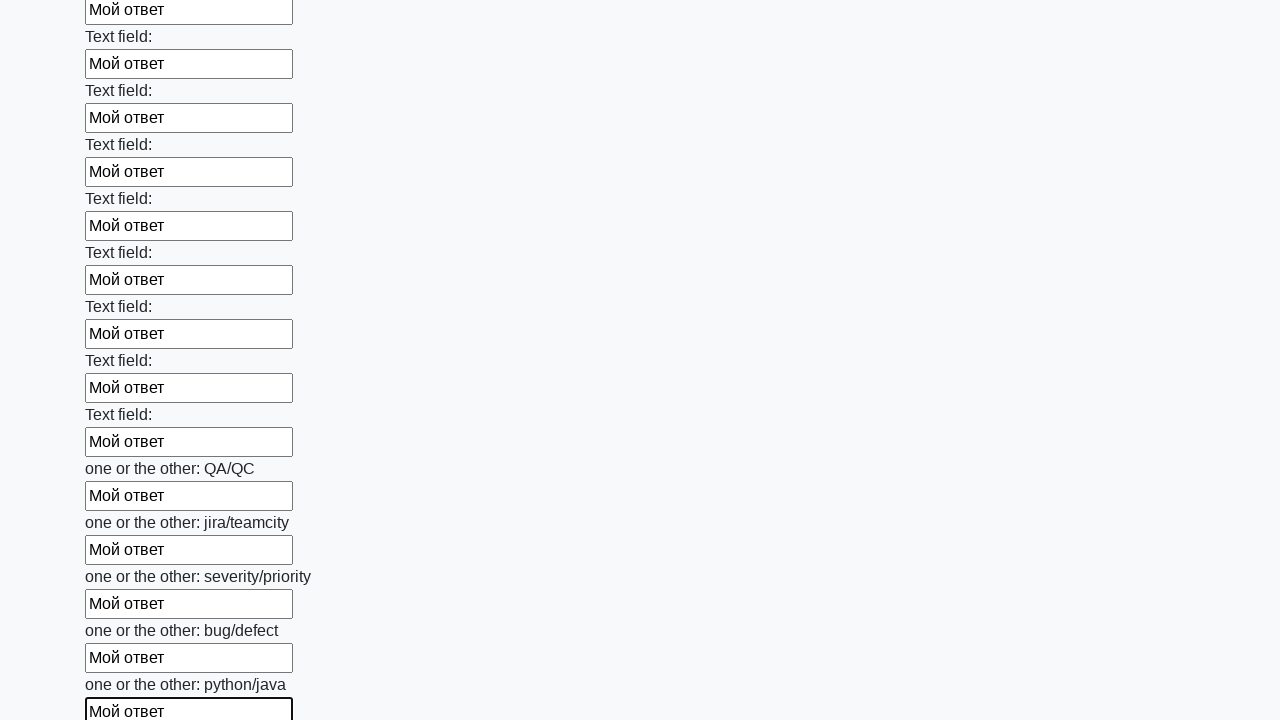

Filled an input field with text 'Мой ответ' on input >> nth=92
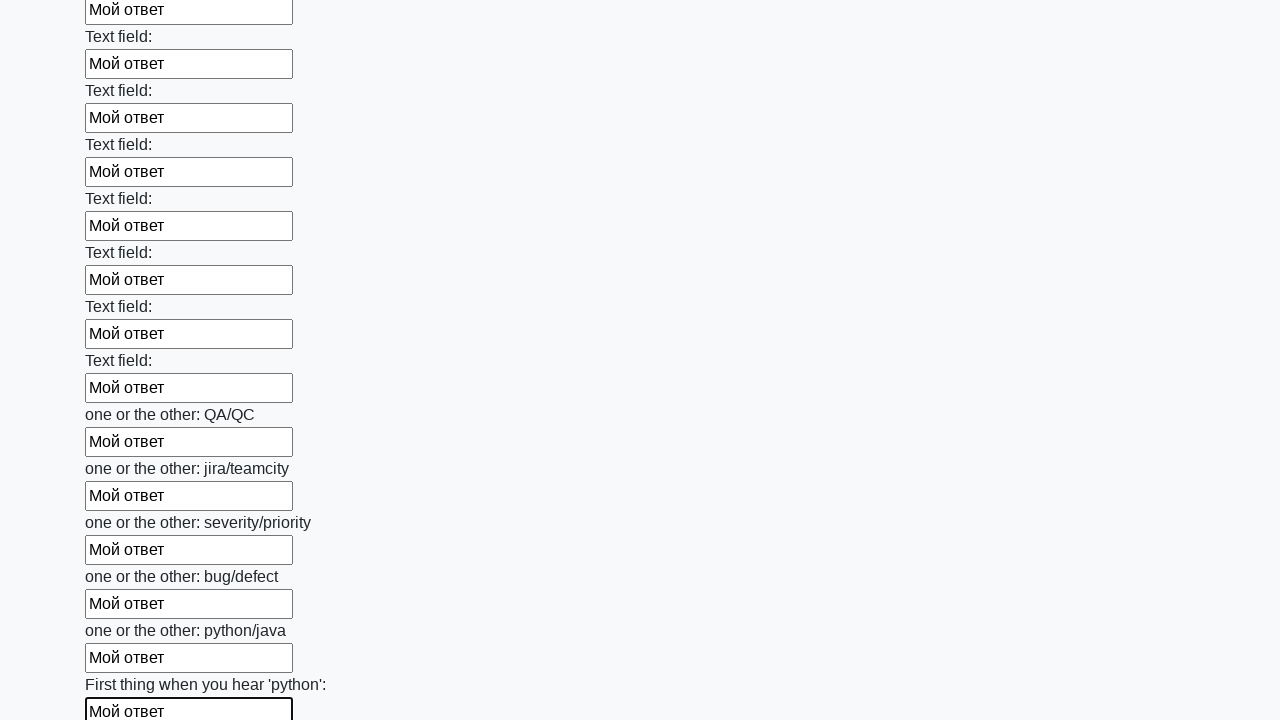

Filled an input field with text 'Мой ответ' on input >> nth=93
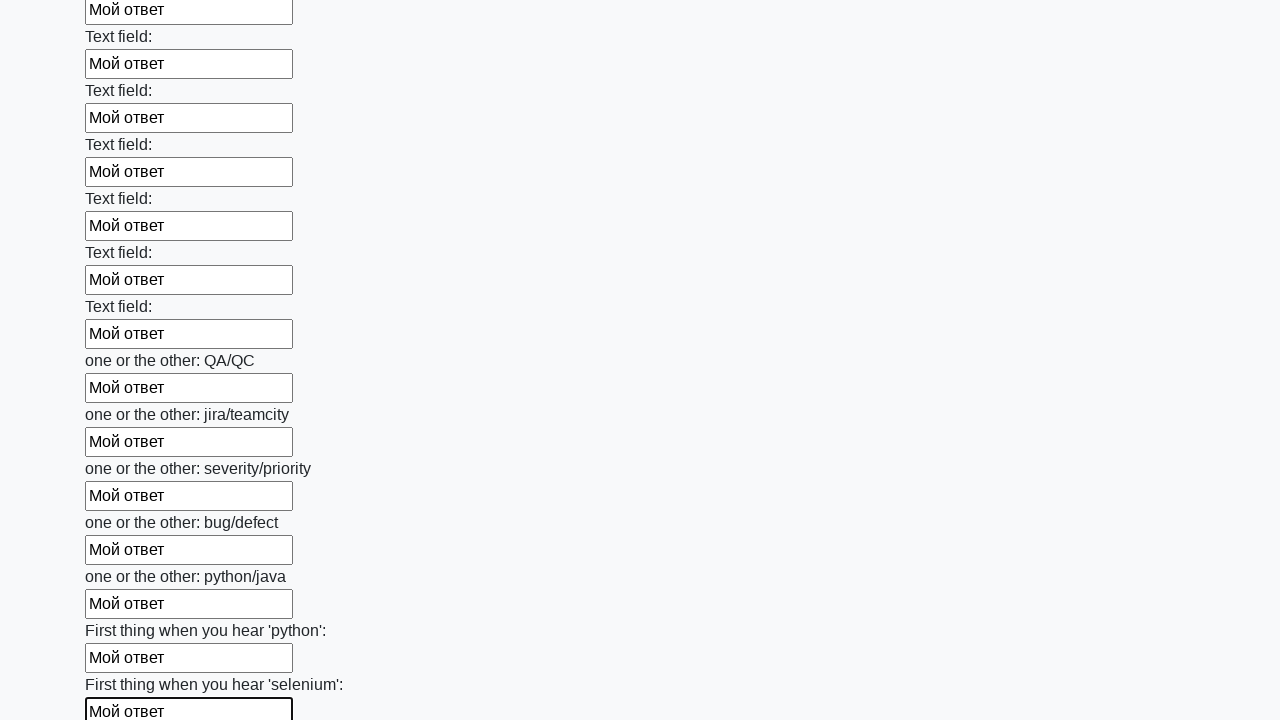

Filled an input field with text 'Мой ответ' on input >> nth=94
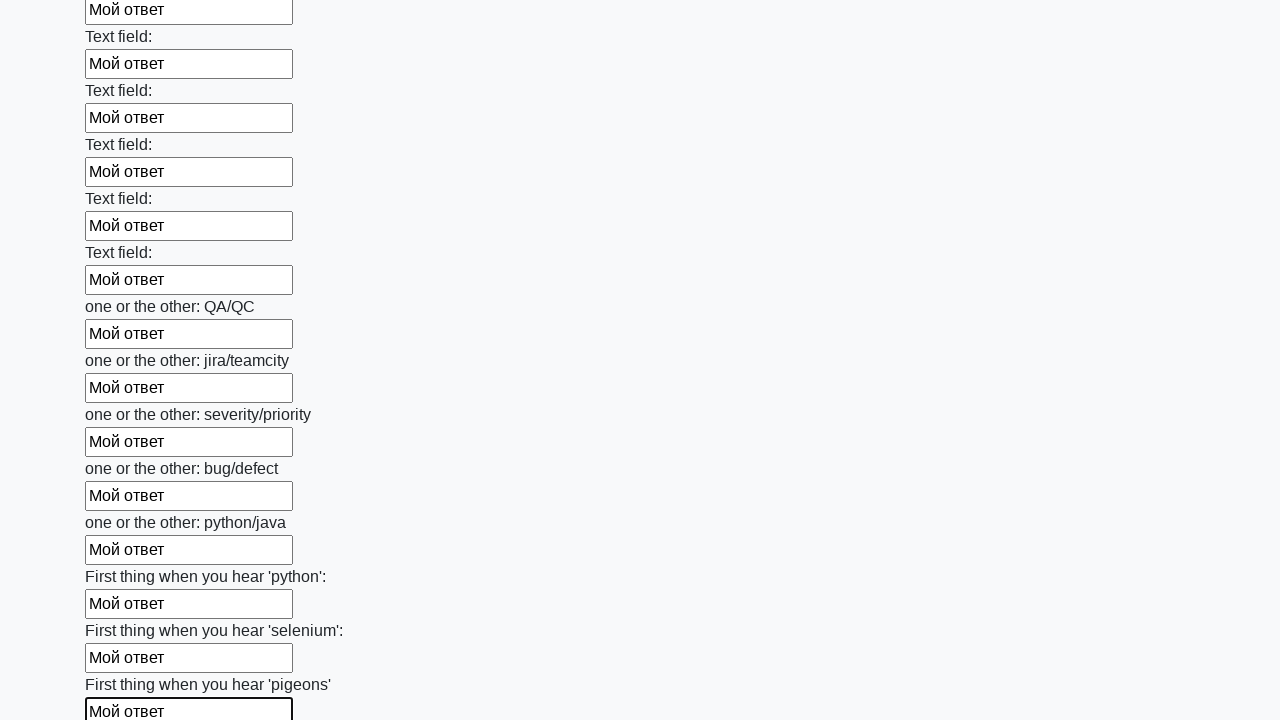

Filled an input field with text 'Мой ответ' on input >> nth=95
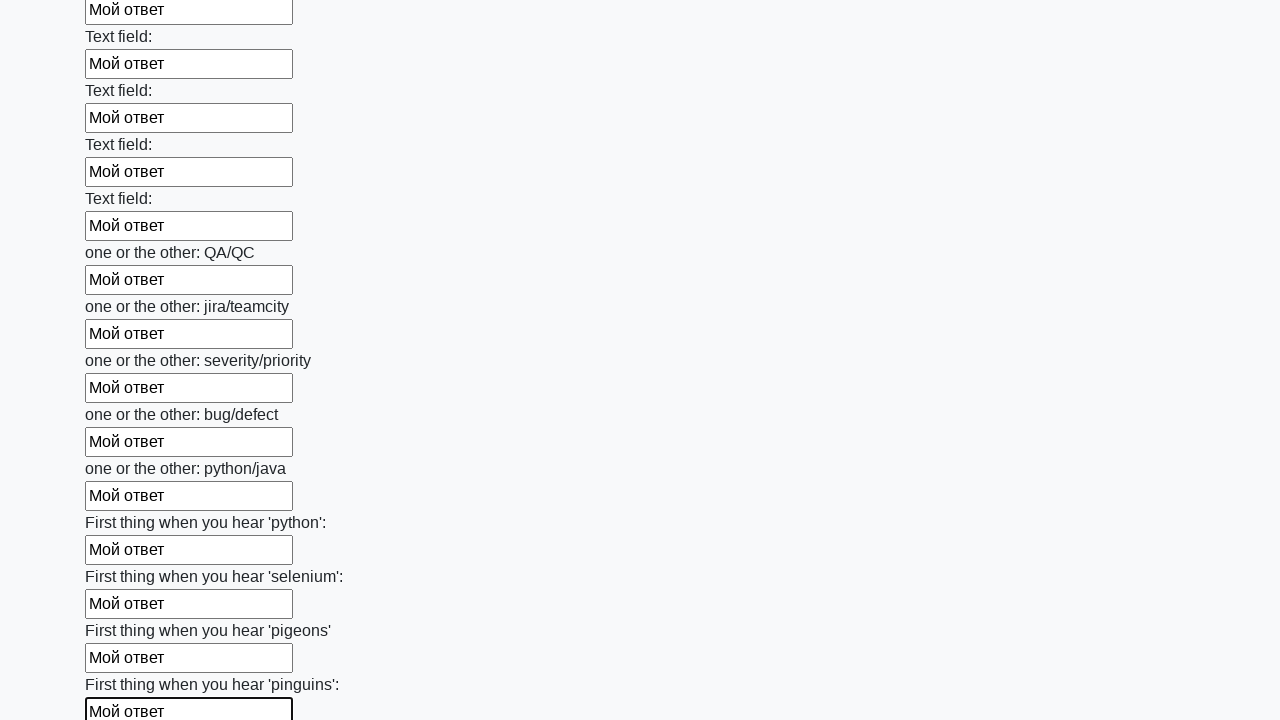

Filled an input field with text 'Мой ответ' on input >> nth=96
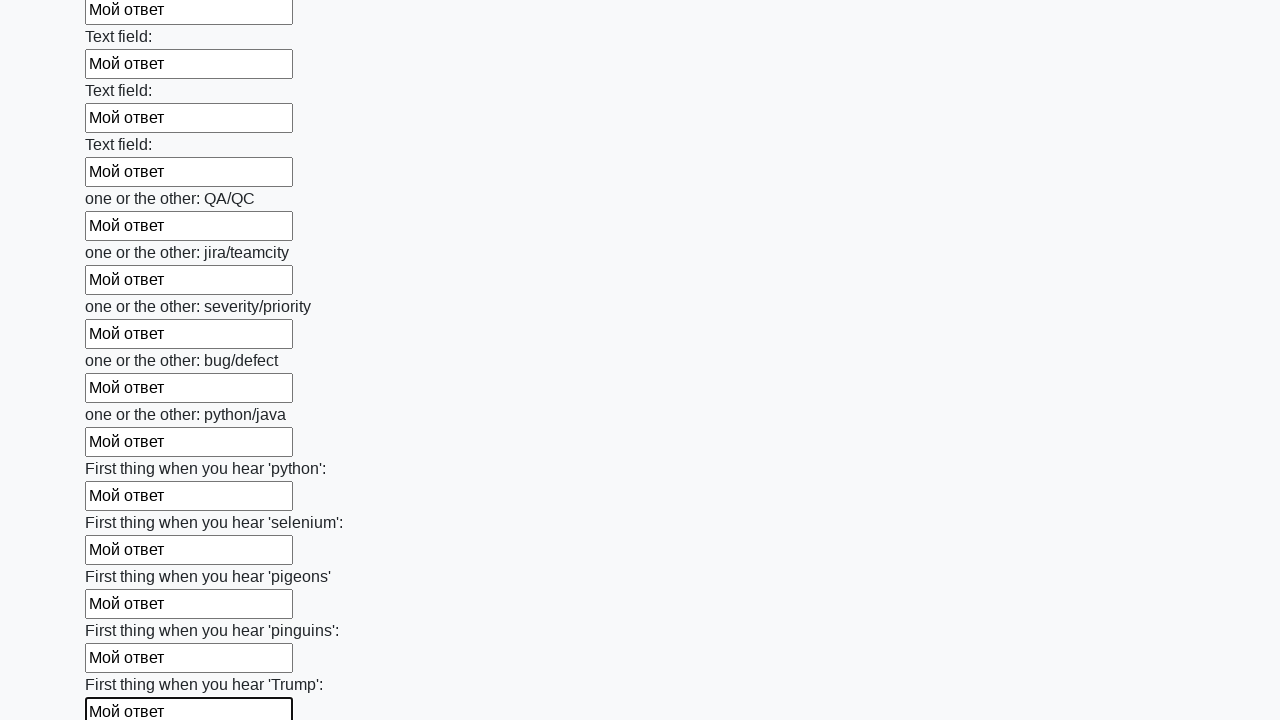

Filled an input field with text 'Мой ответ' on input >> nth=97
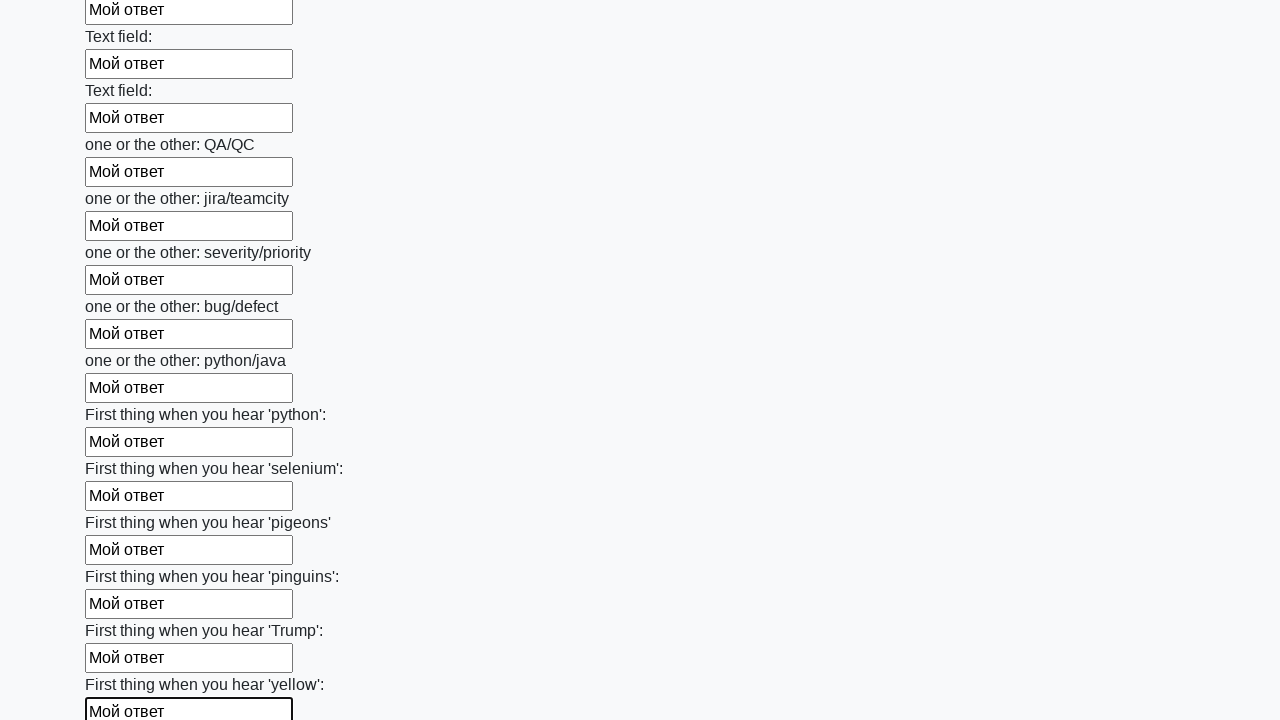

Filled an input field with text 'Мой ответ' on input >> nth=98
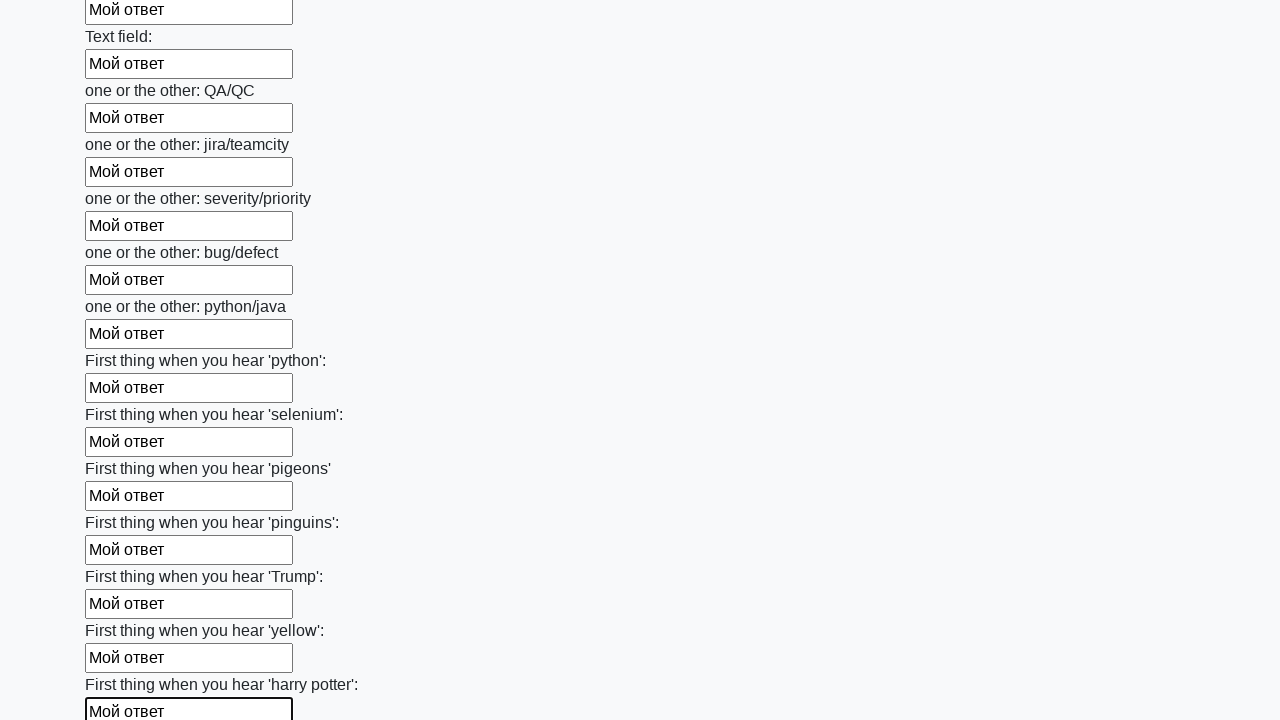

Filled an input field with text 'Мой ответ' on input >> nth=99
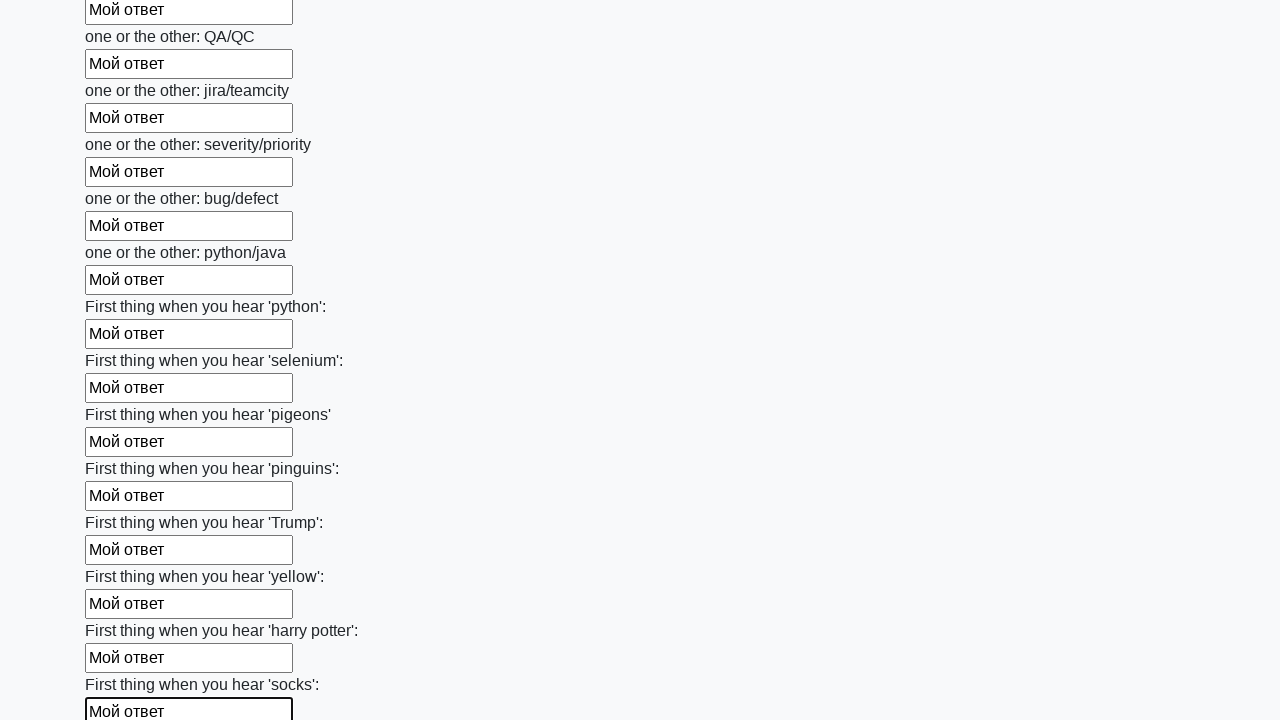

Clicked the submit button to submit the form at (123, 611) on button.btn
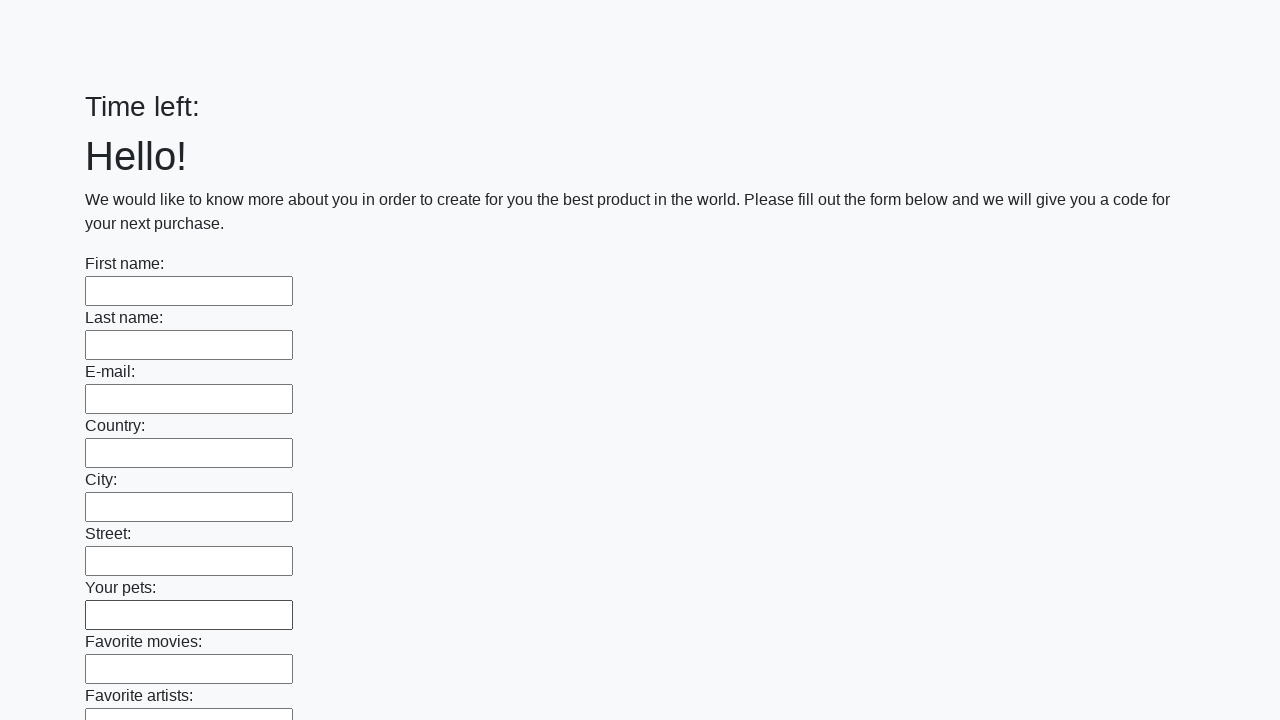

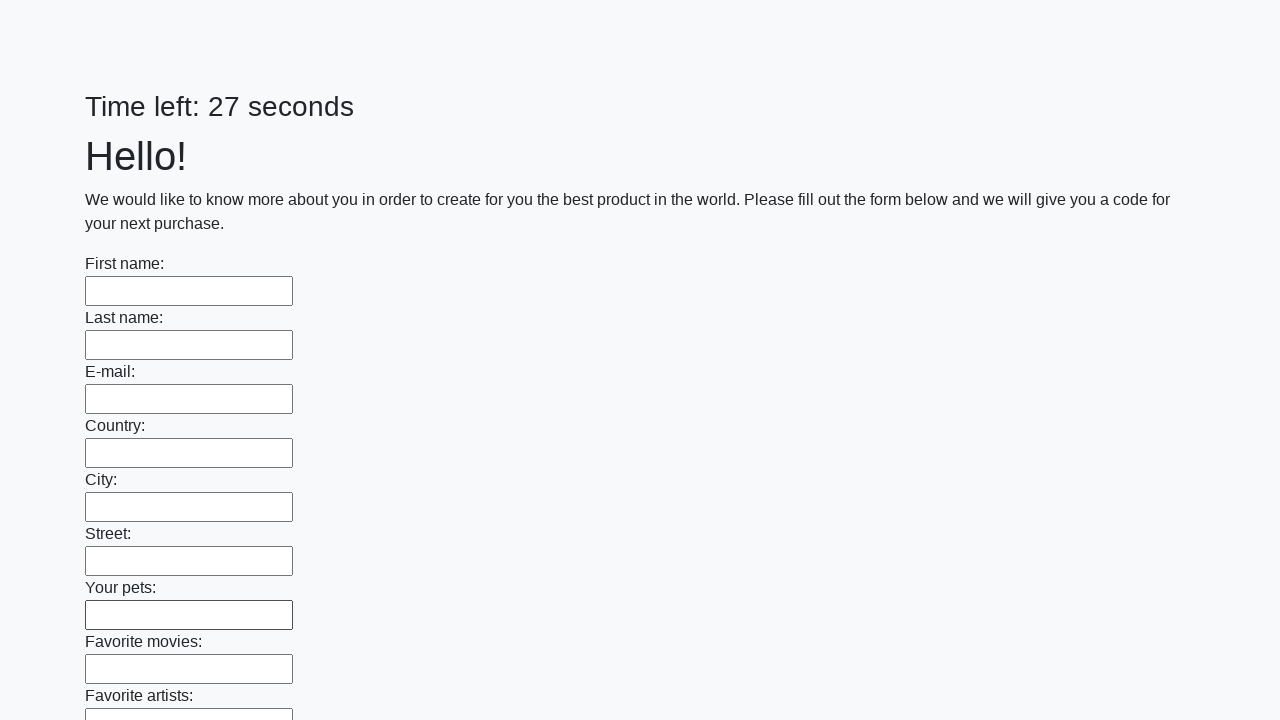